Tests filling a large form by entering text into all text input fields and clicking the submit button

Starting URL: http://suninjuly.github.io/huge_form.html

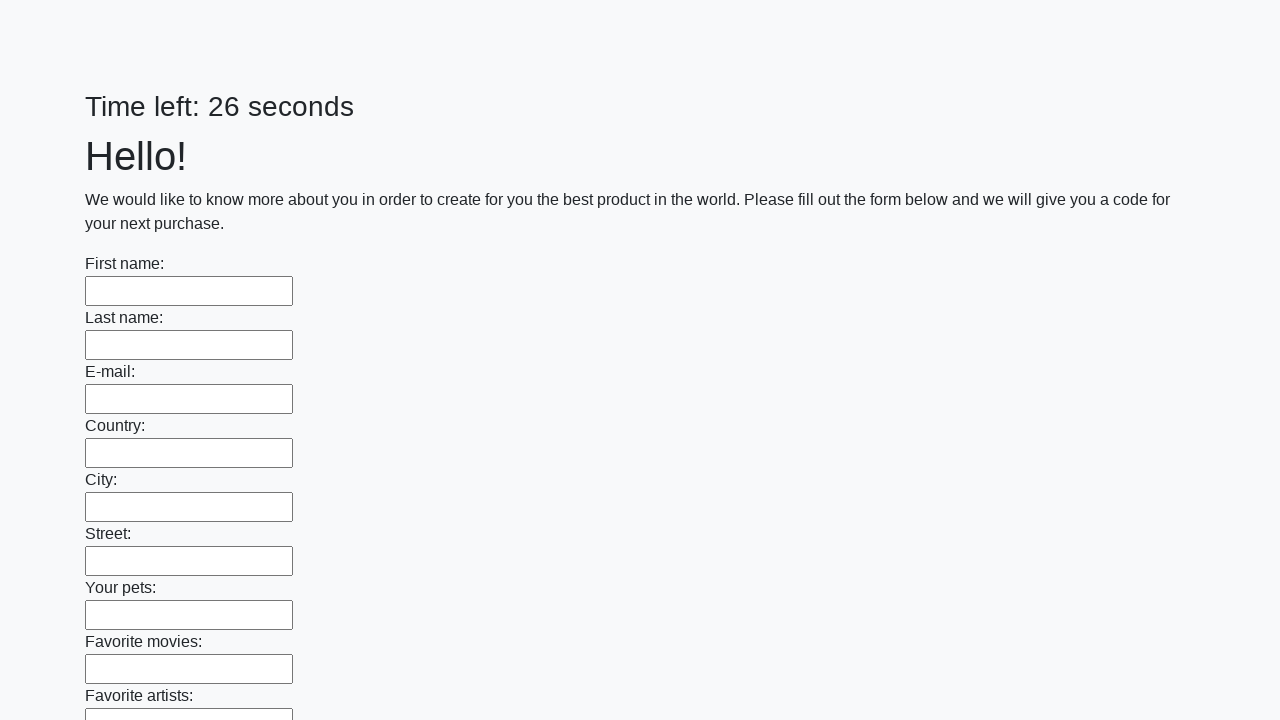

Located all text input fields on the form
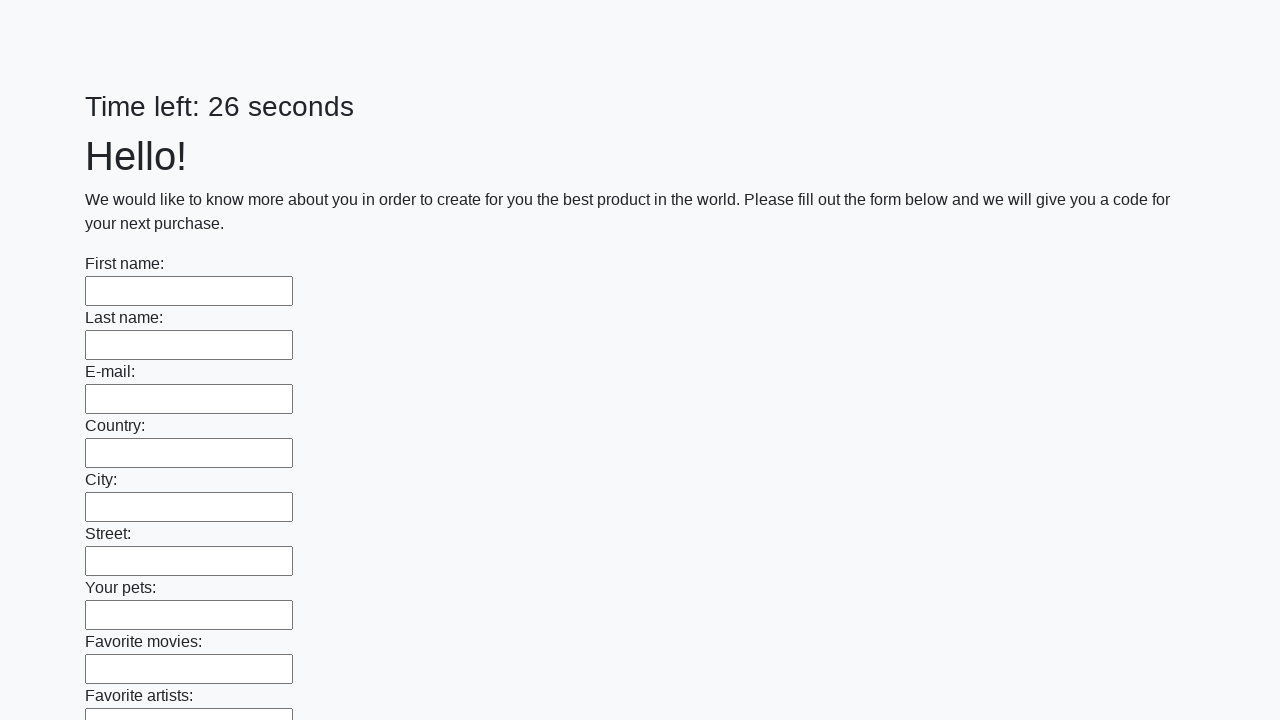

Found 100 text input fields to fill
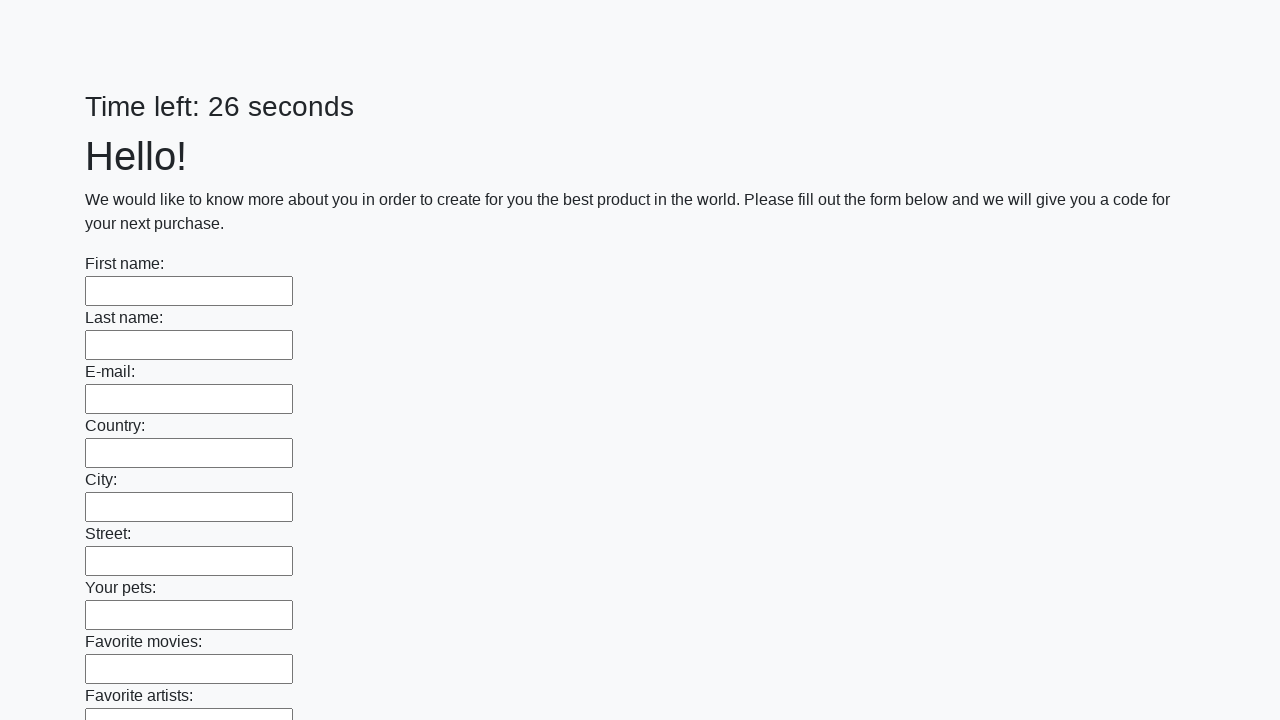

Filled text input field 1 of 100 with 'Мой ответ' on input[type="text"] >> nth=0
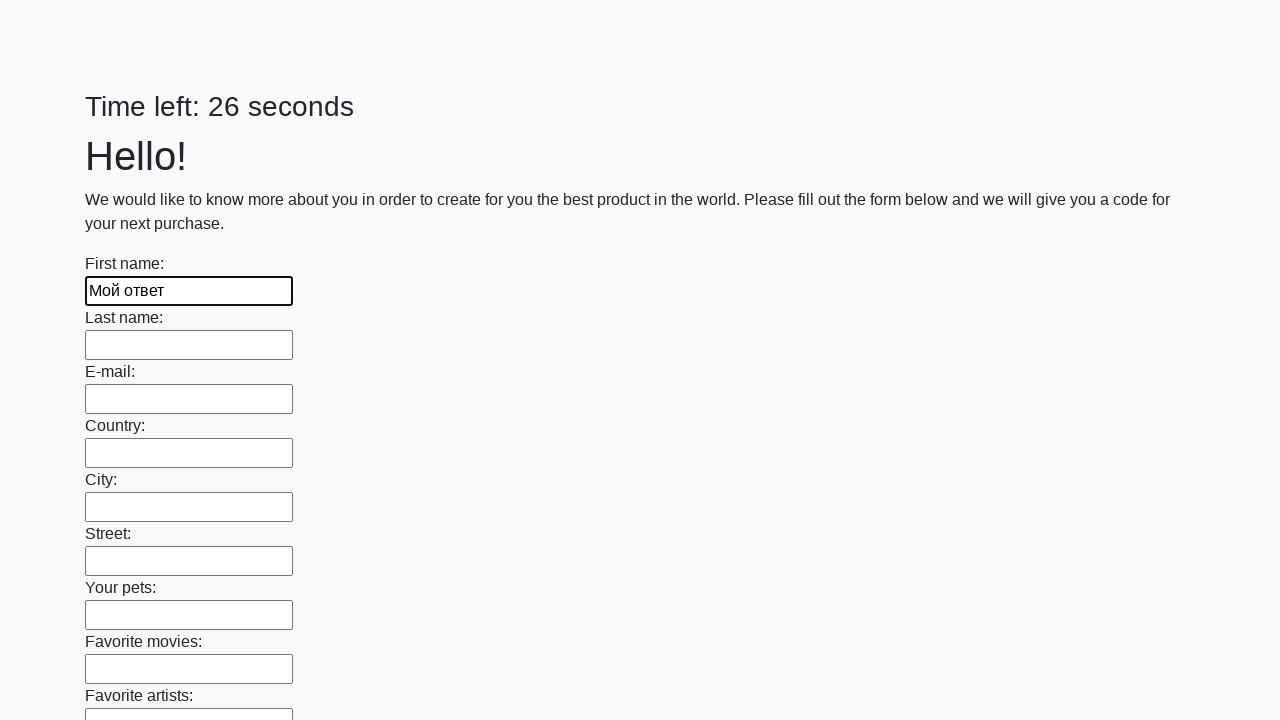

Filled text input field 2 of 100 with 'Мой ответ' on input[type="text"] >> nth=1
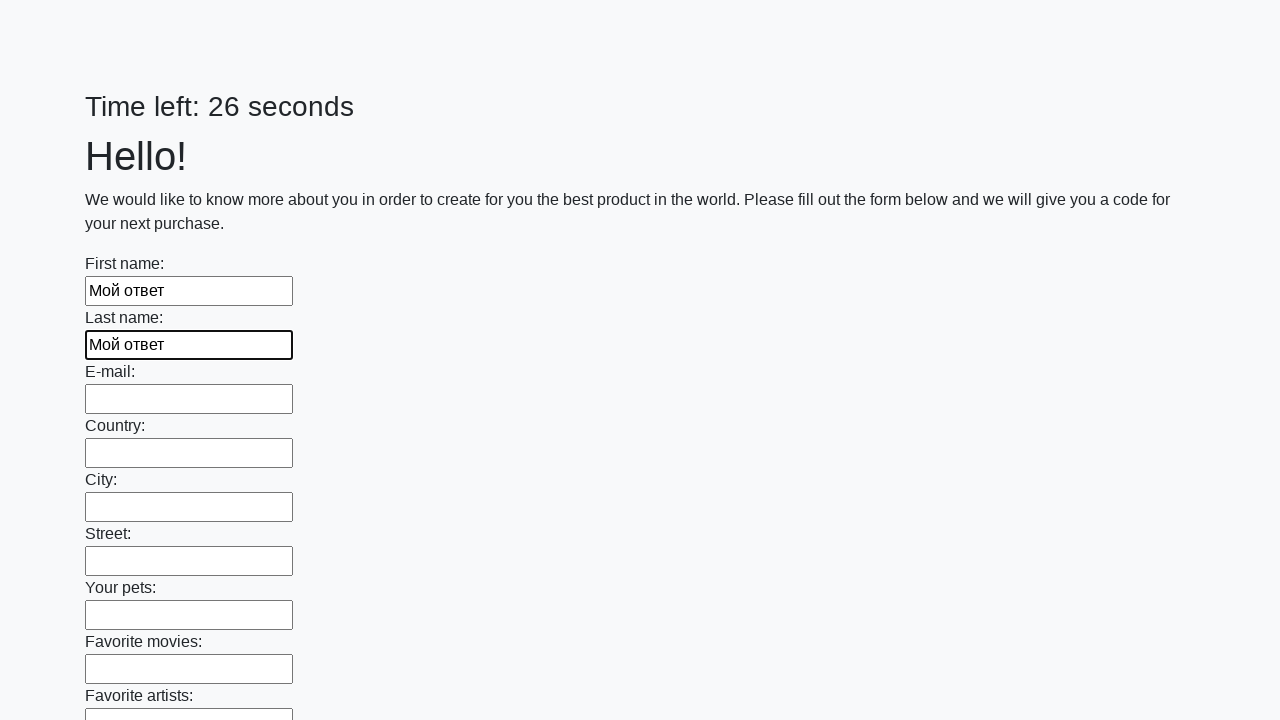

Filled text input field 3 of 100 with 'Мой ответ' on input[type="text"] >> nth=2
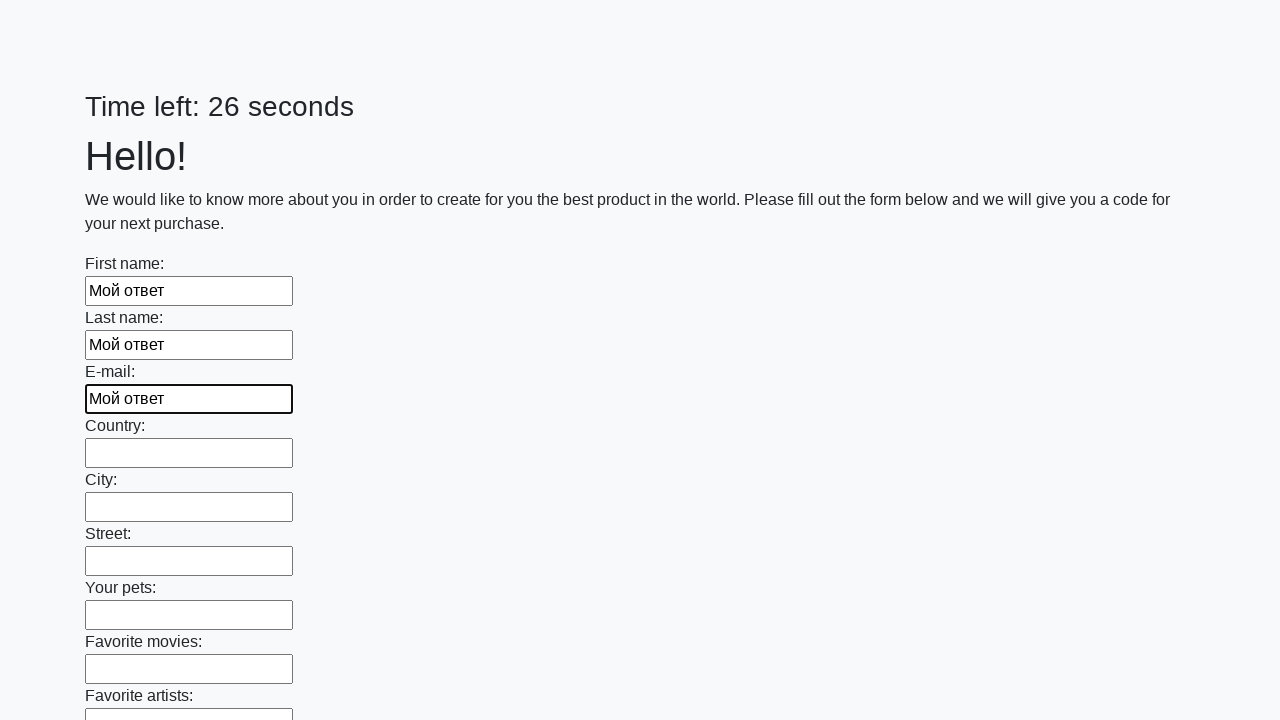

Filled text input field 4 of 100 with 'Мой ответ' on input[type="text"] >> nth=3
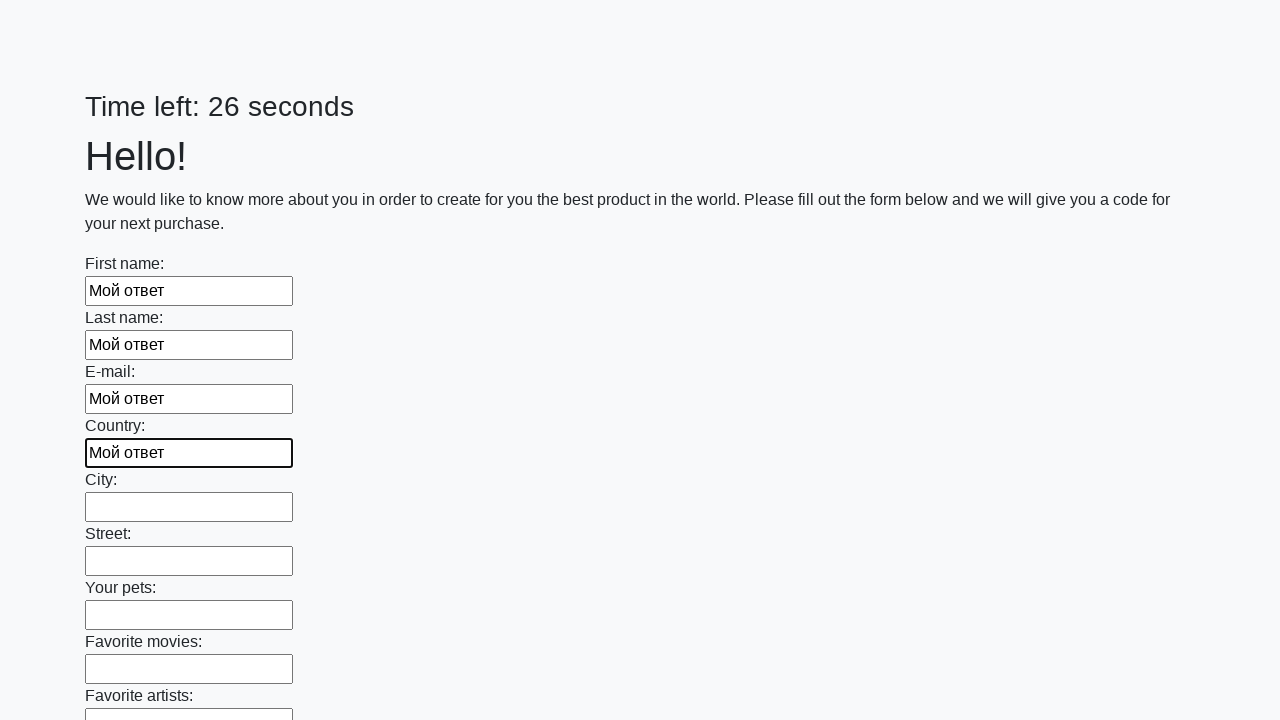

Filled text input field 5 of 100 with 'Мой ответ' on input[type="text"] >> nth=4
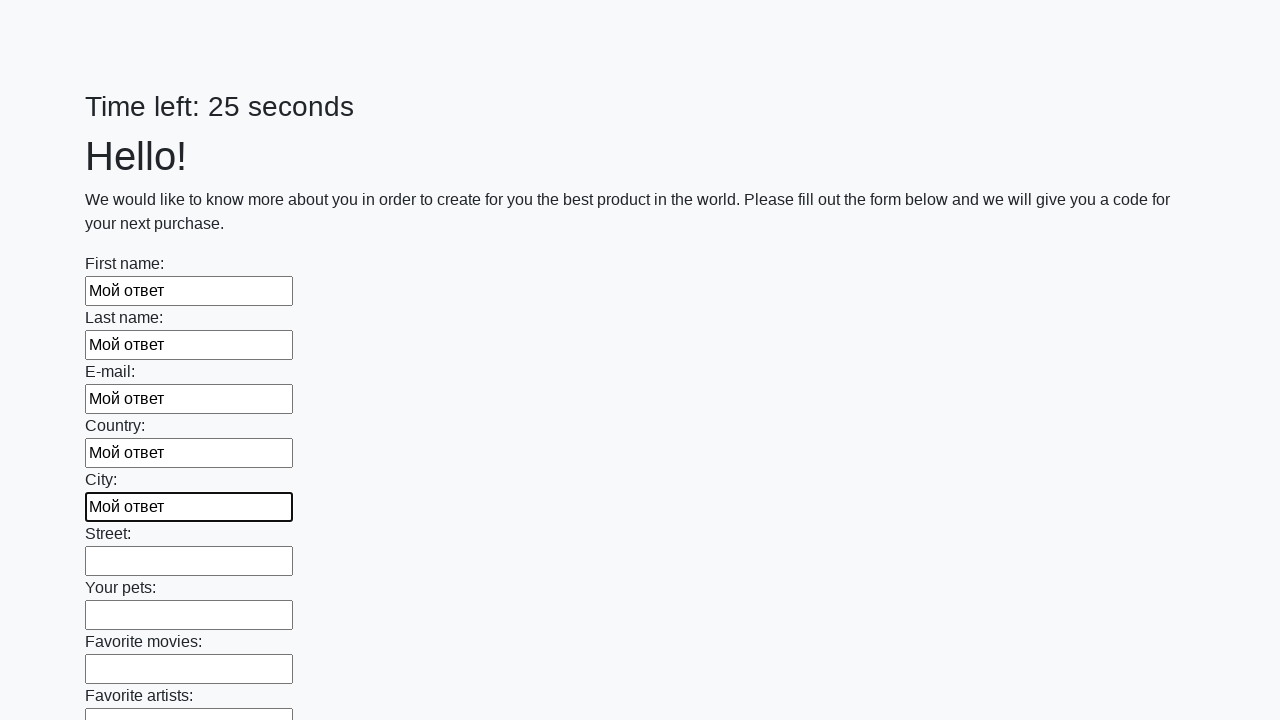

Filled text input field 6 of 100 with 'Мой ответ' on input[type="text"] >> nth=5
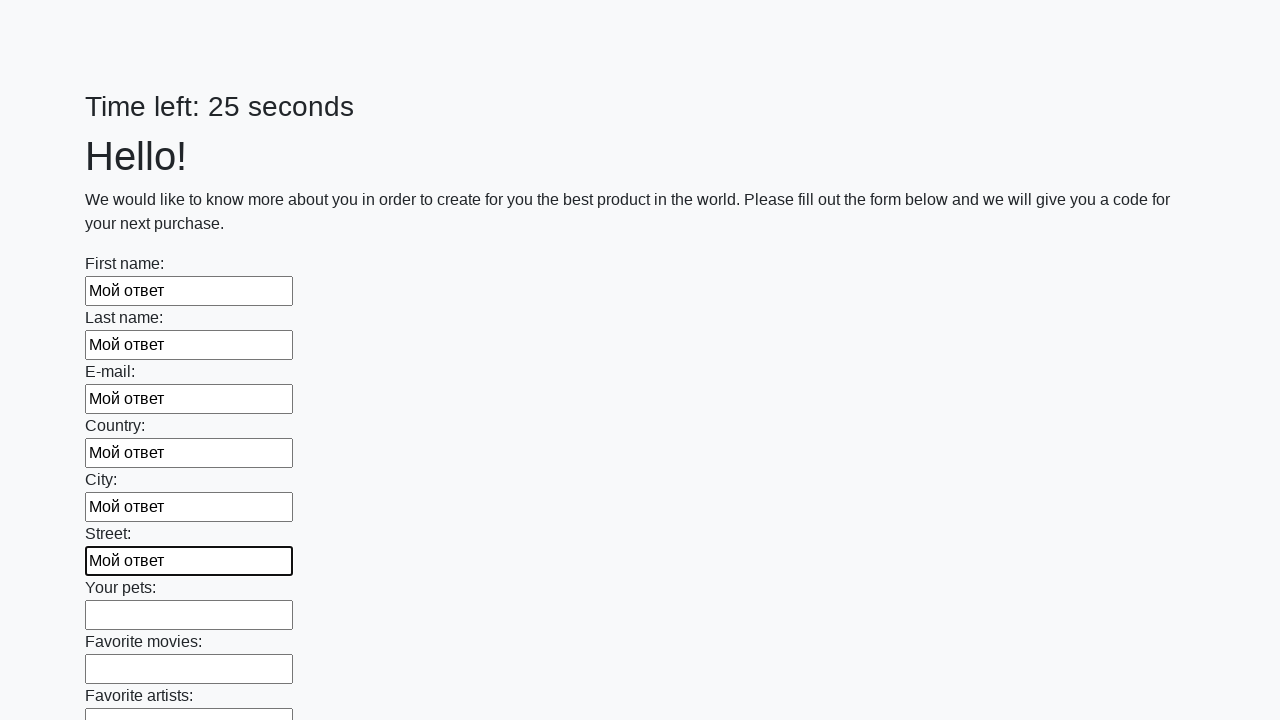

Filled text input field 7 of 100 with 'Мой ответ' on input[type="text"] >> nth=6
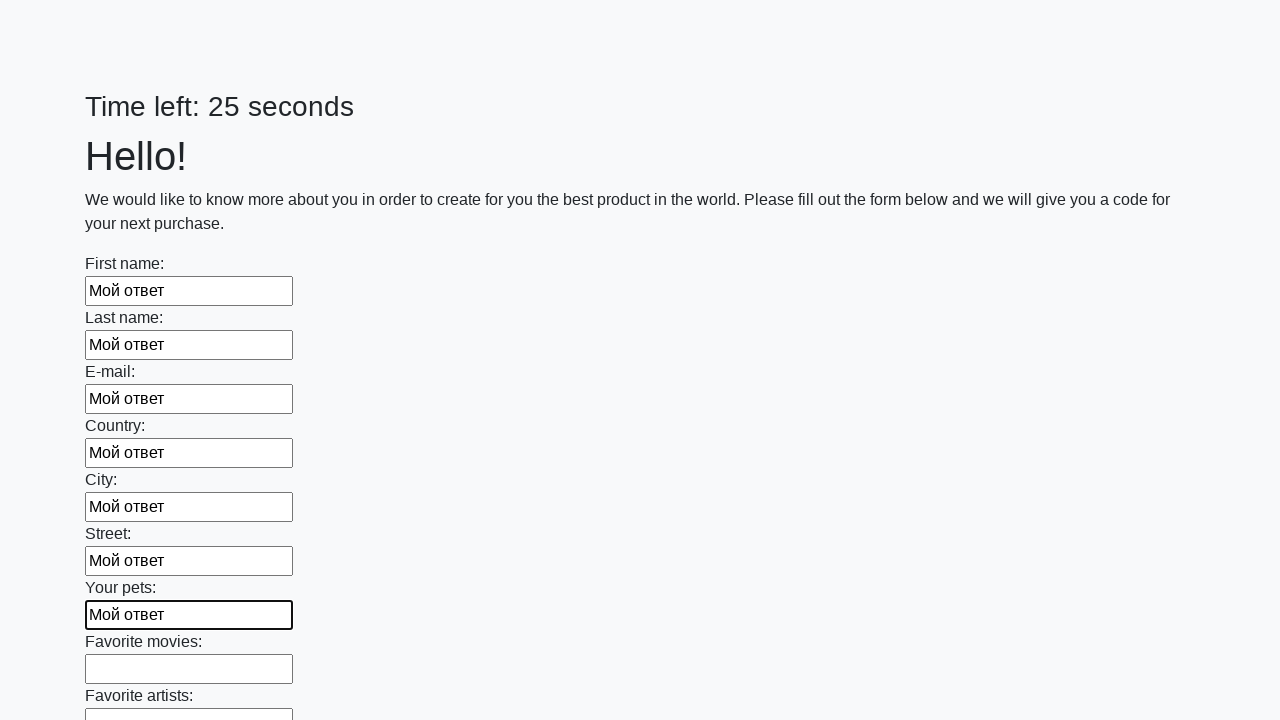

Filled text input field 8 of 100 with 'Мой ответ' on input[type="text"] >> nth=7
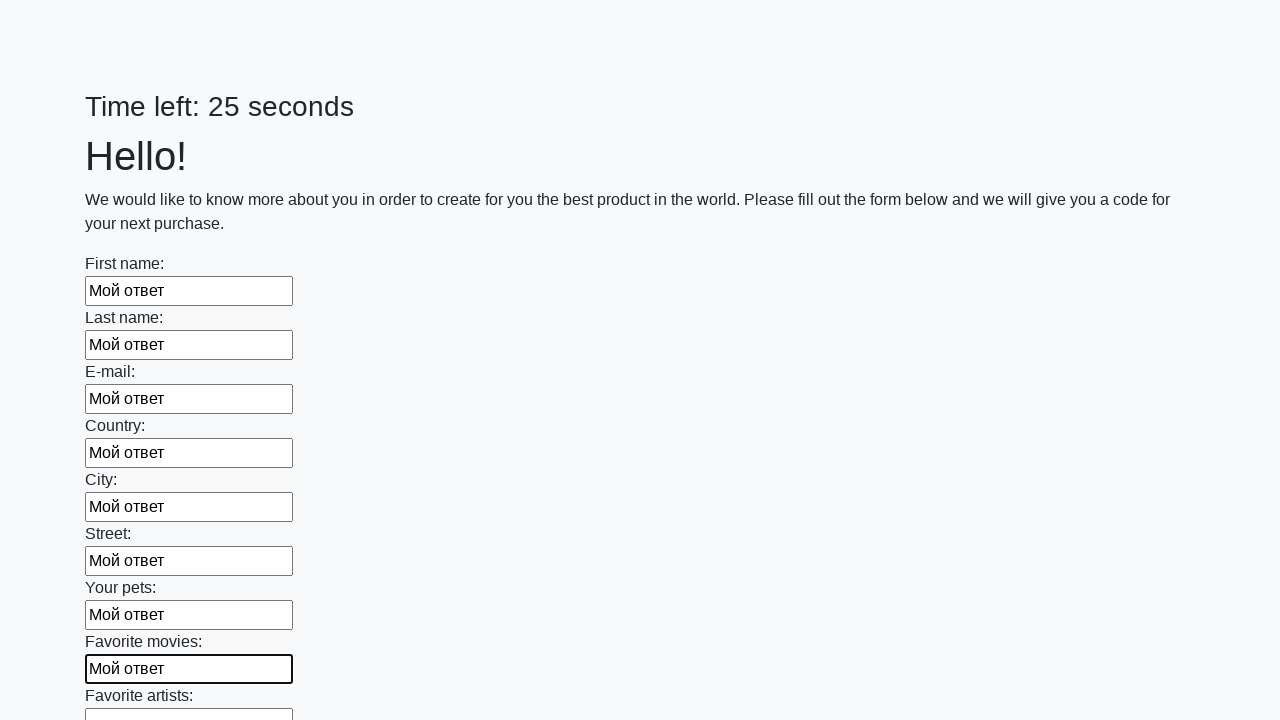

Filled text input field 9 of 100 with 'Мой ответ' on input[type="text"] >> nth=8
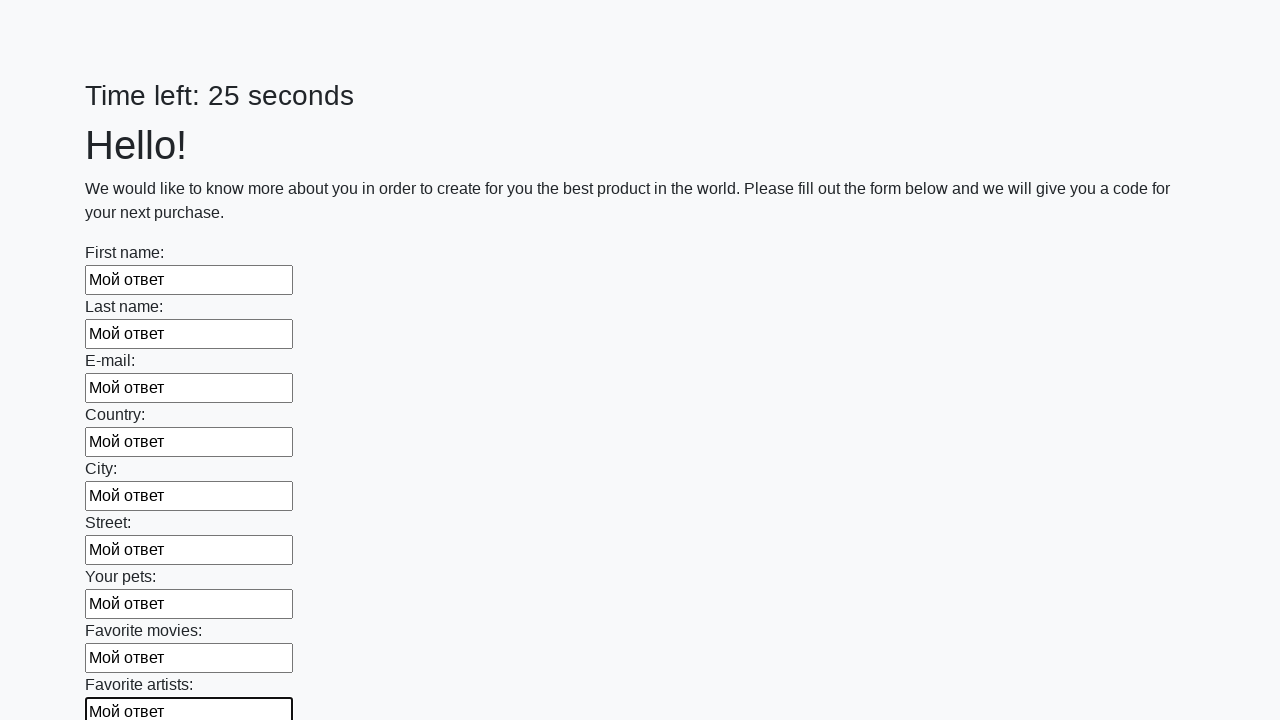

Filled text input field 10 of 100 with 'Мой ответ' on input[type="text"] >> nth=9
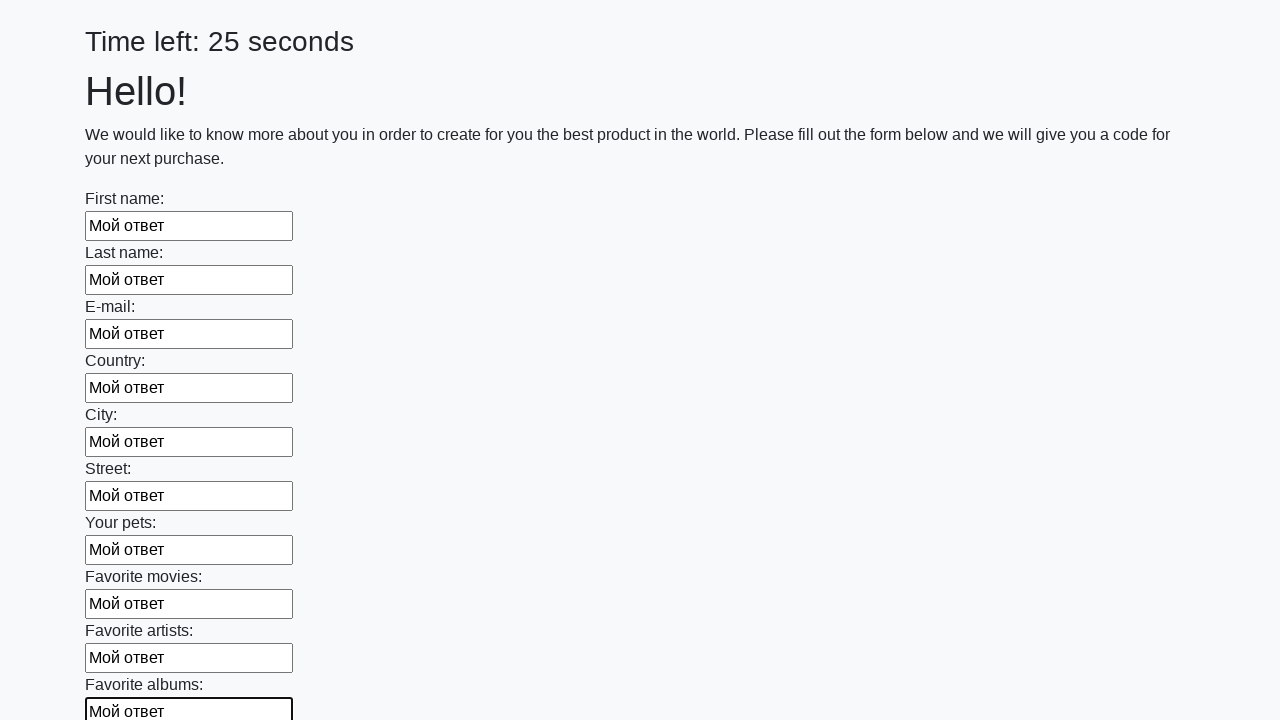

Filled text input field 11 of 100 with 'Мой ответ' on input[type="text"] >> nth=10
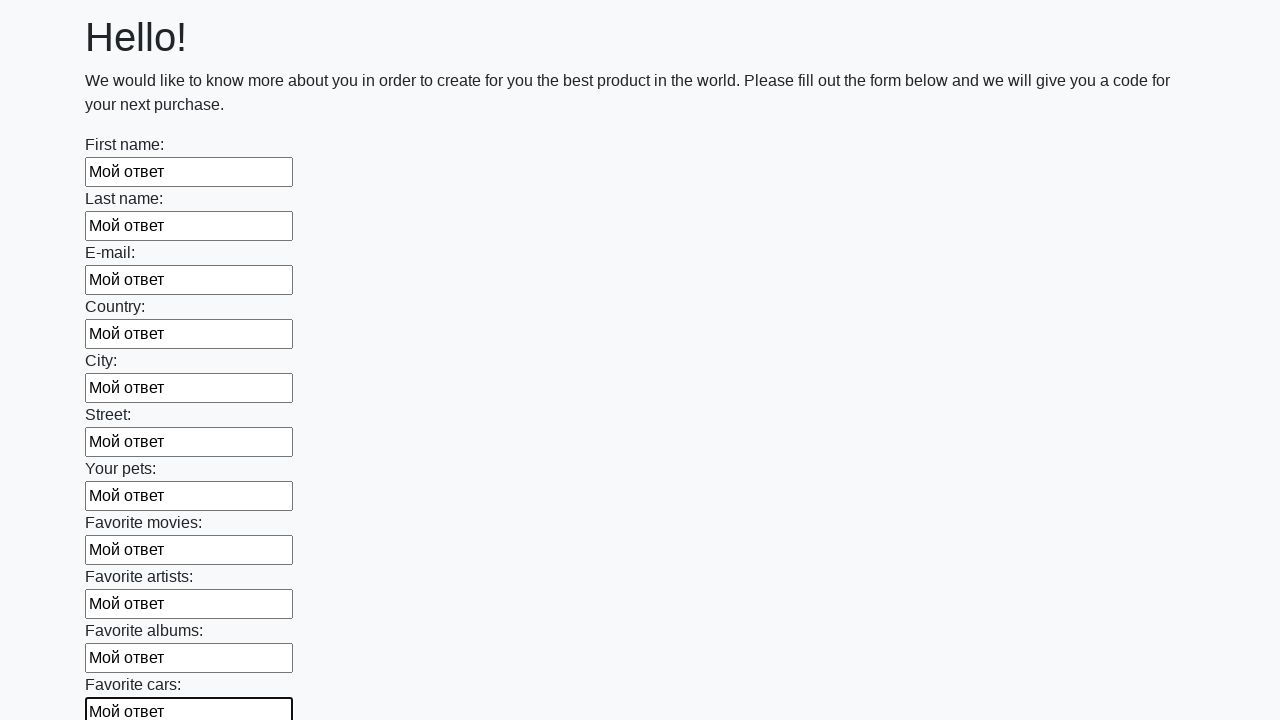

Filled text input field 12 of 100 with 'Мой ответ' on input[type="text"] >> nth=11
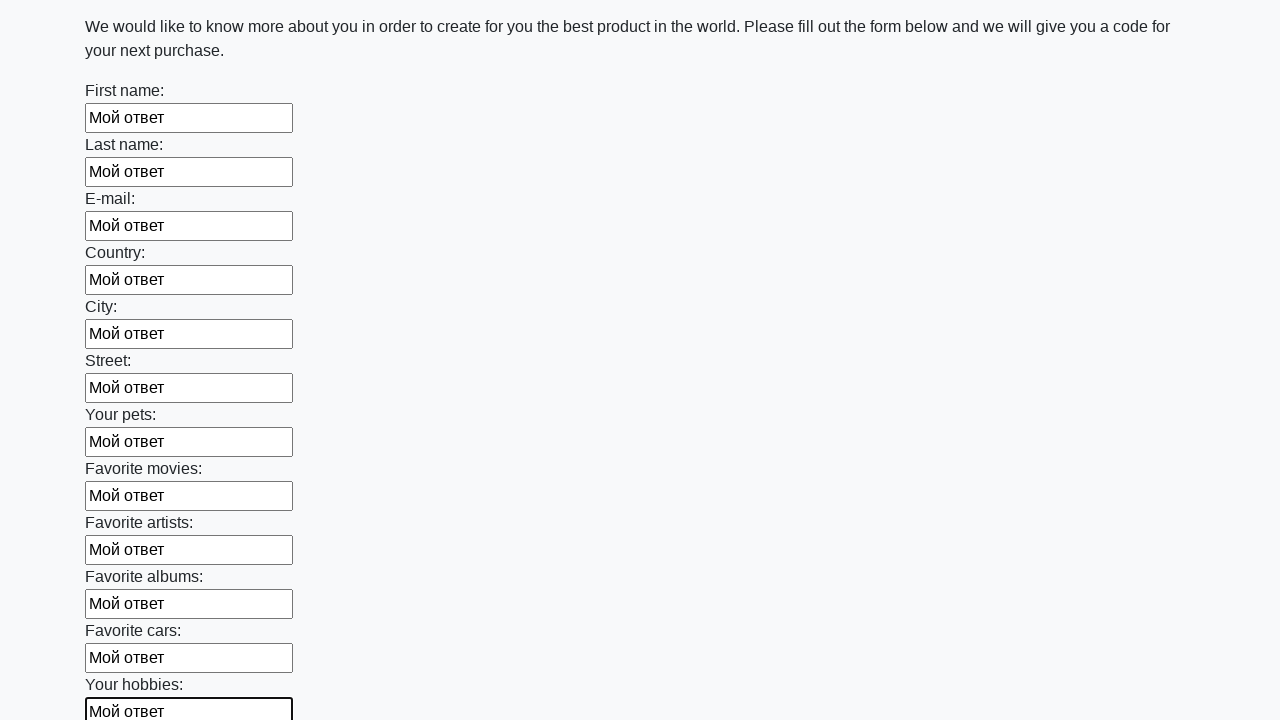

Filled text input field 13 of 100 with 'Мой ответ' on input[type="text"] >> nth=12
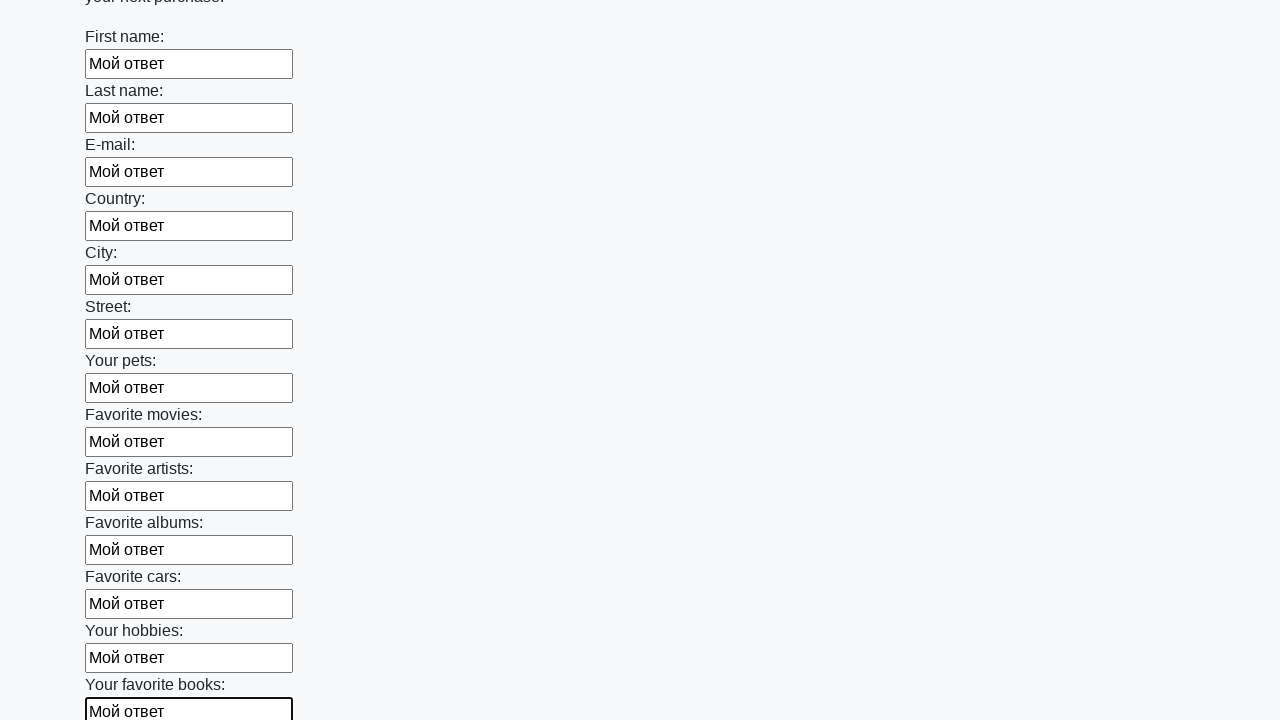

Filled text input field 14 of 100 with 'Мой ответ' on input[type="text"] >> nth=13
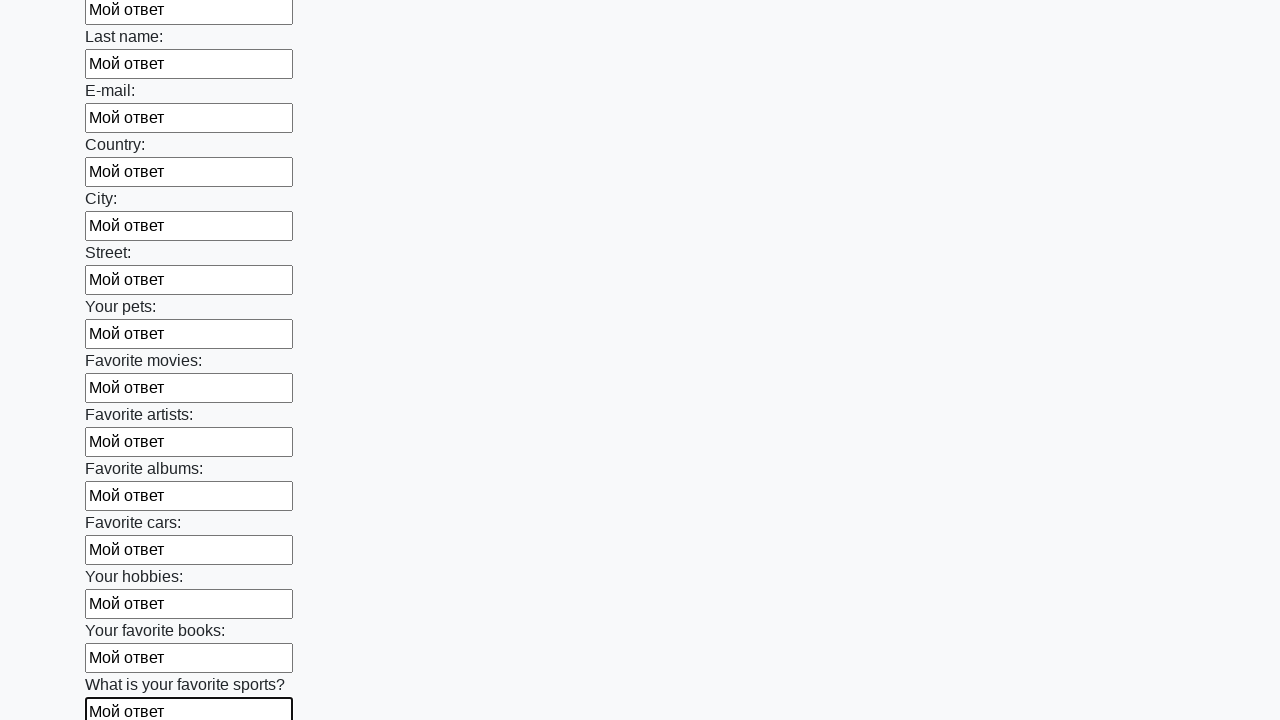

Filled text input field 15 of 100 with 'Мой ответ' on input[type="text"] >> nth=14
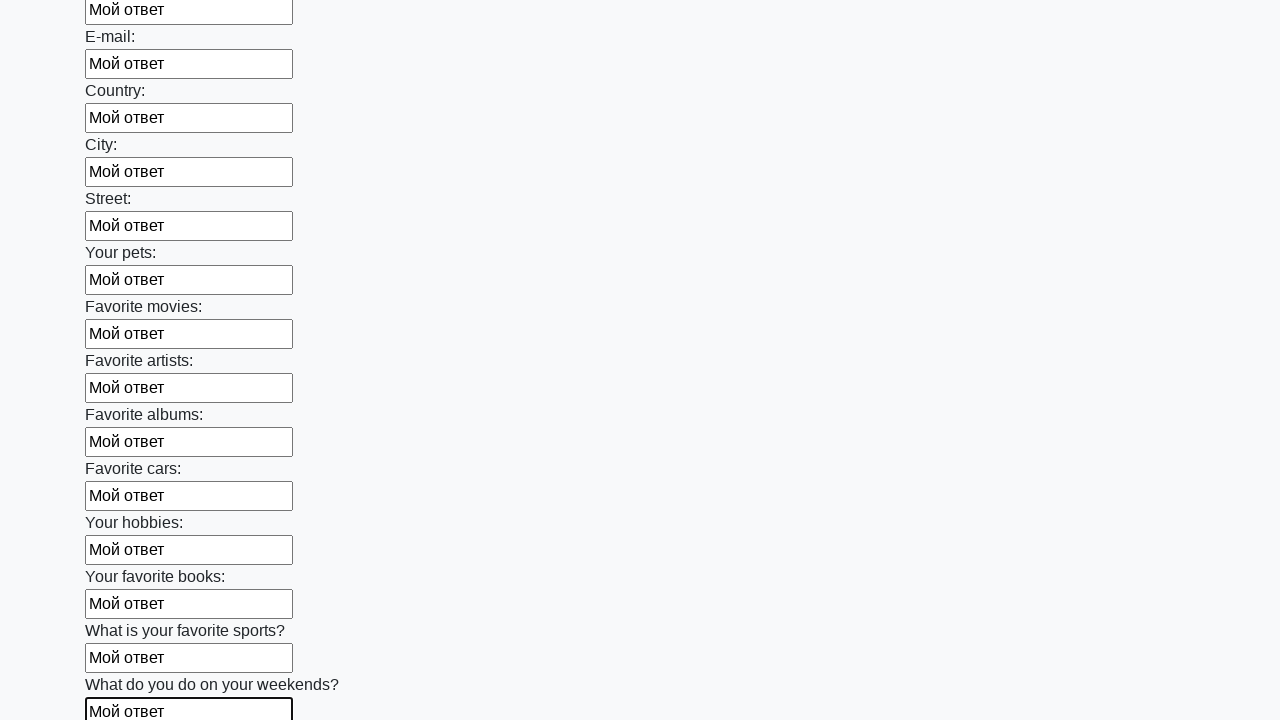

Filled text input field 16 of 100 with 'Мой ответ' on input[type="text"] >> nth=15
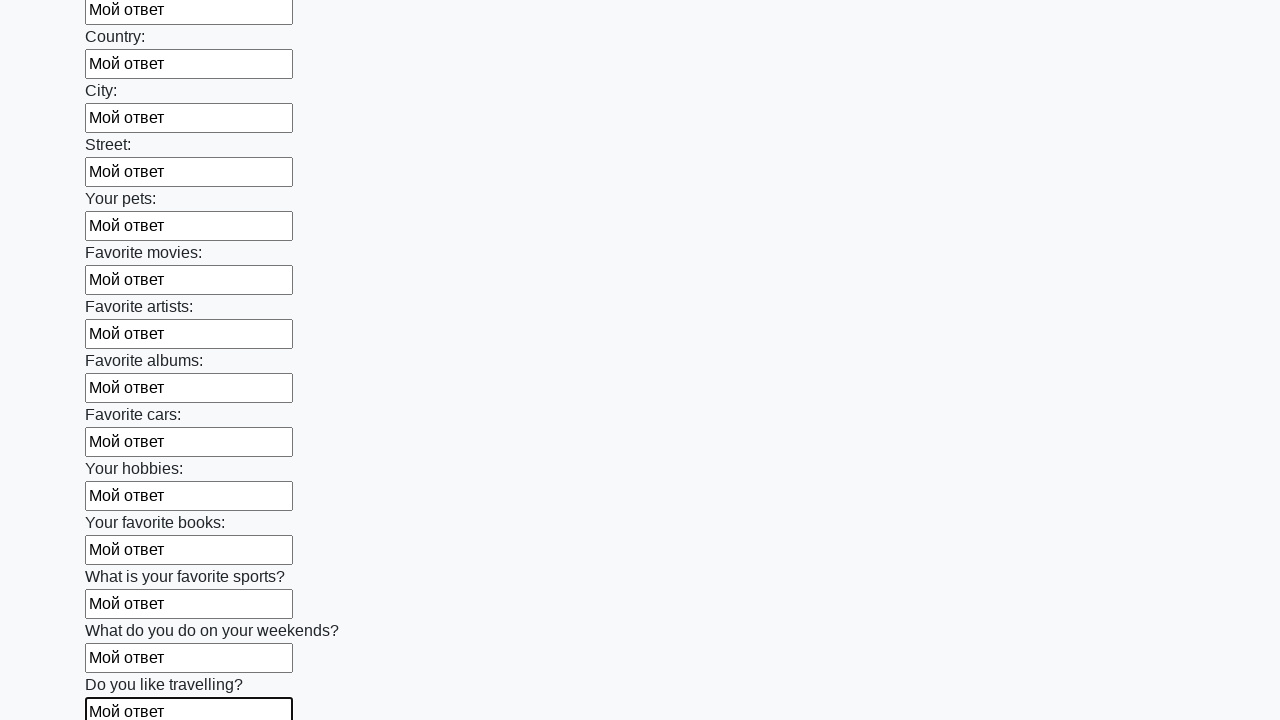

Filled text input field 17 of 100 with 'Мой ответ' on input[type="text"] >> nth=16
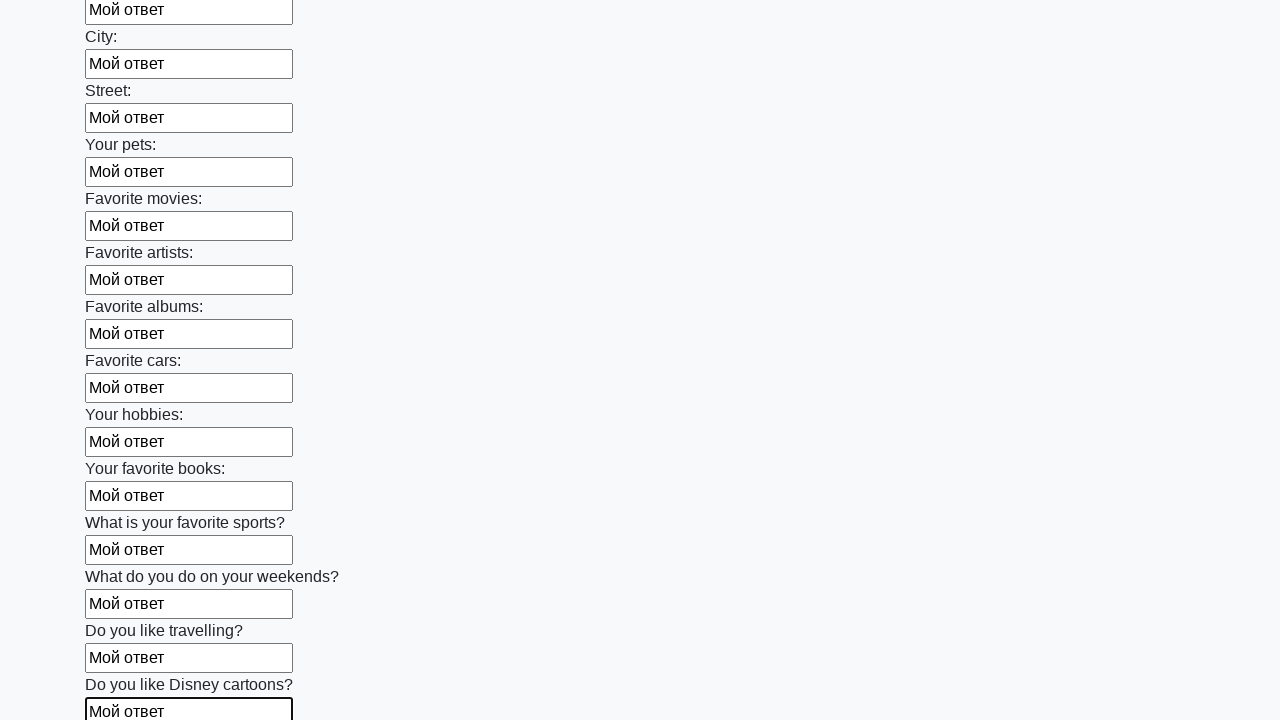

Filled text input field 18 of 100 with 'Мой ответ' on input[type="text"] >> nth=17
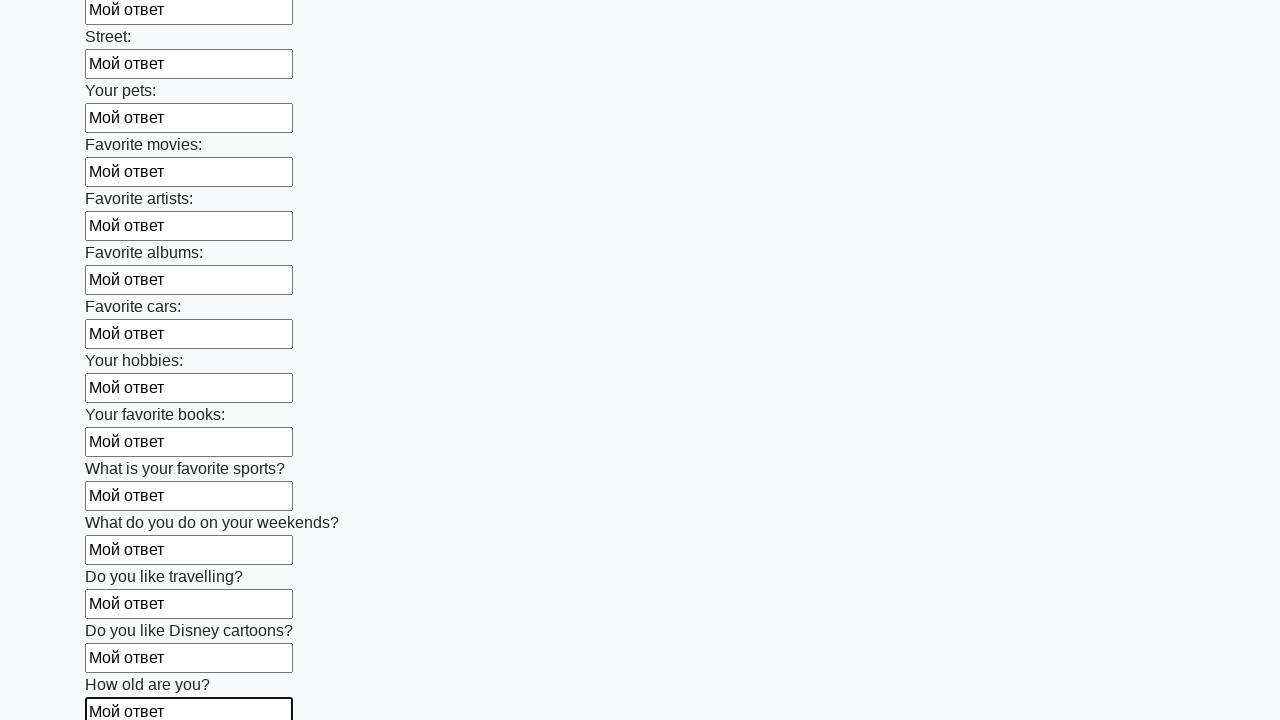

Filled text input field 19 of 100 with 'Мой ответ' on input[type="text"] >> nth=18
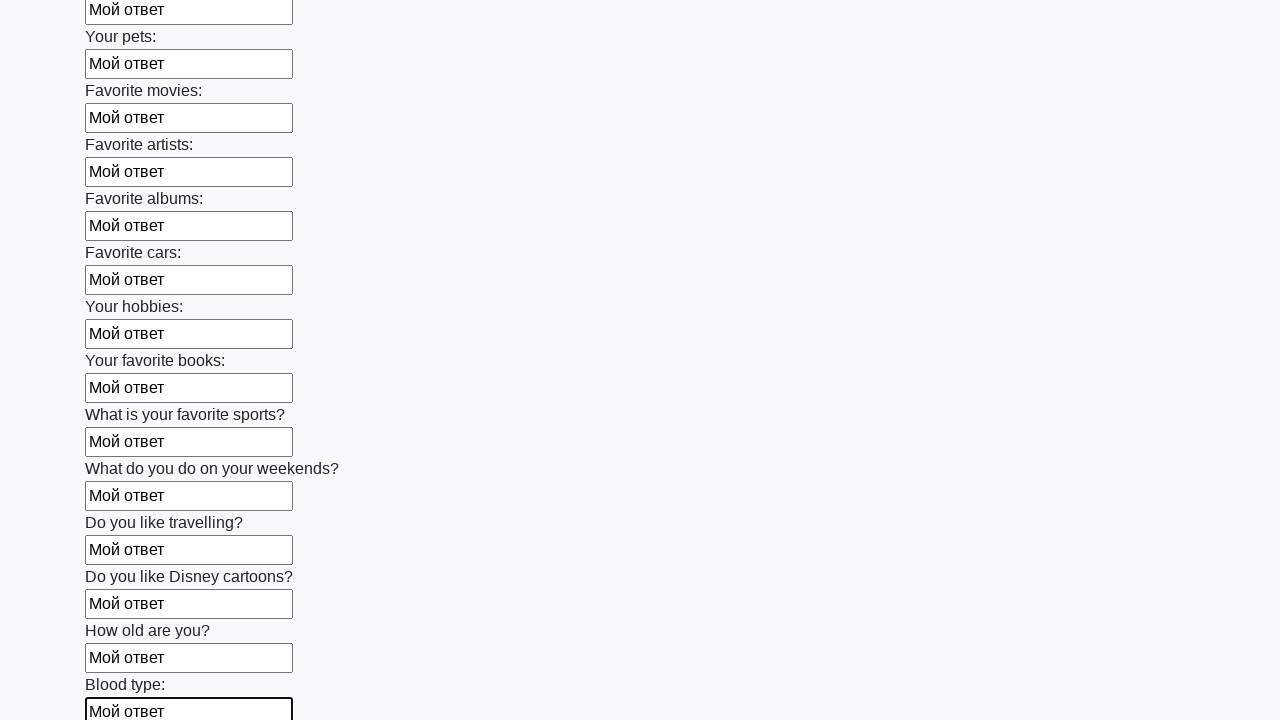

Filled text input field 20 of 100 with 'Мой ответ' on input[type="text"] >> nth=19
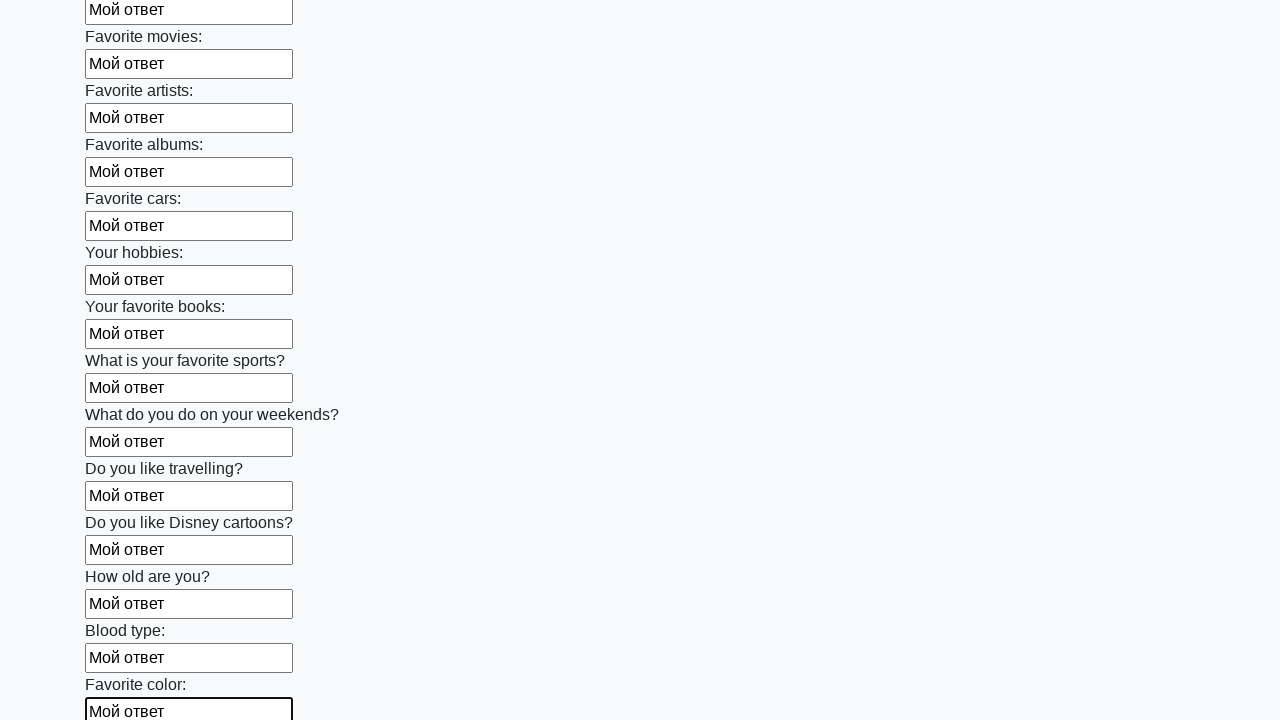

Filled text input field 21 of 100 with 'Мой ответ' on input[type="text"] >> nth=20
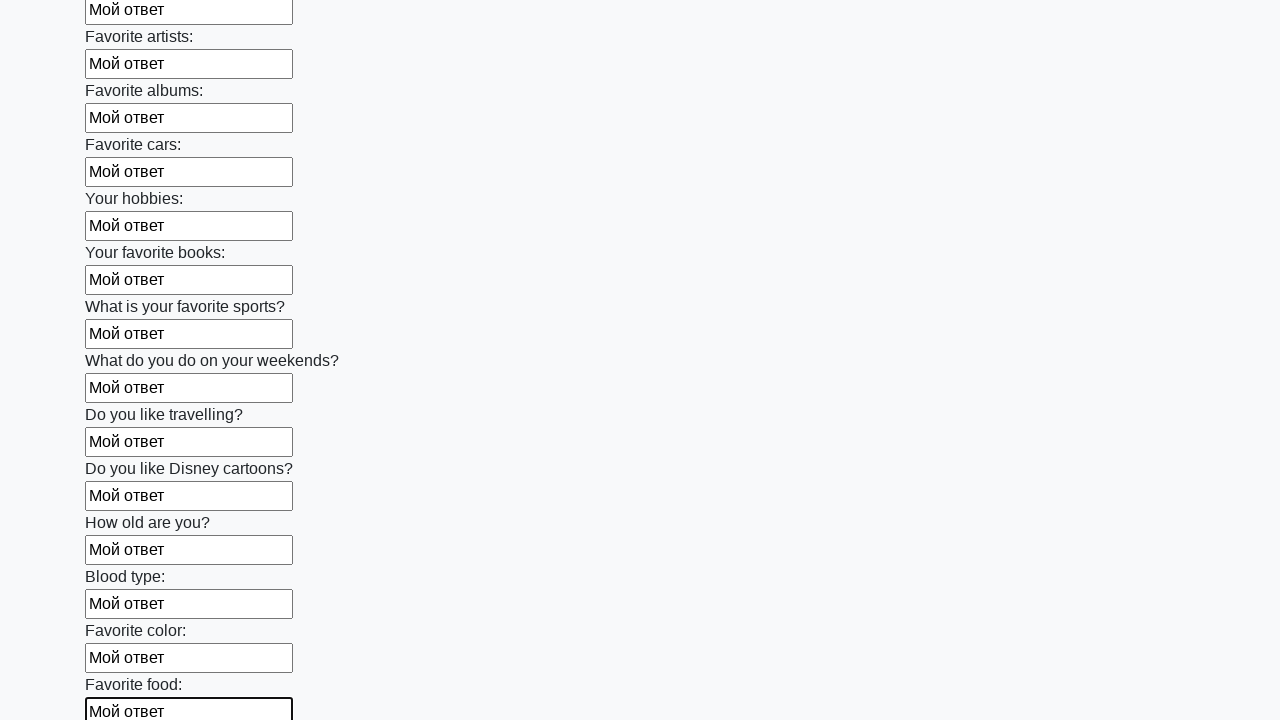

Filled text input field 22 of 100 with 'Мой ответ' on input[type="text"] >> nth=21
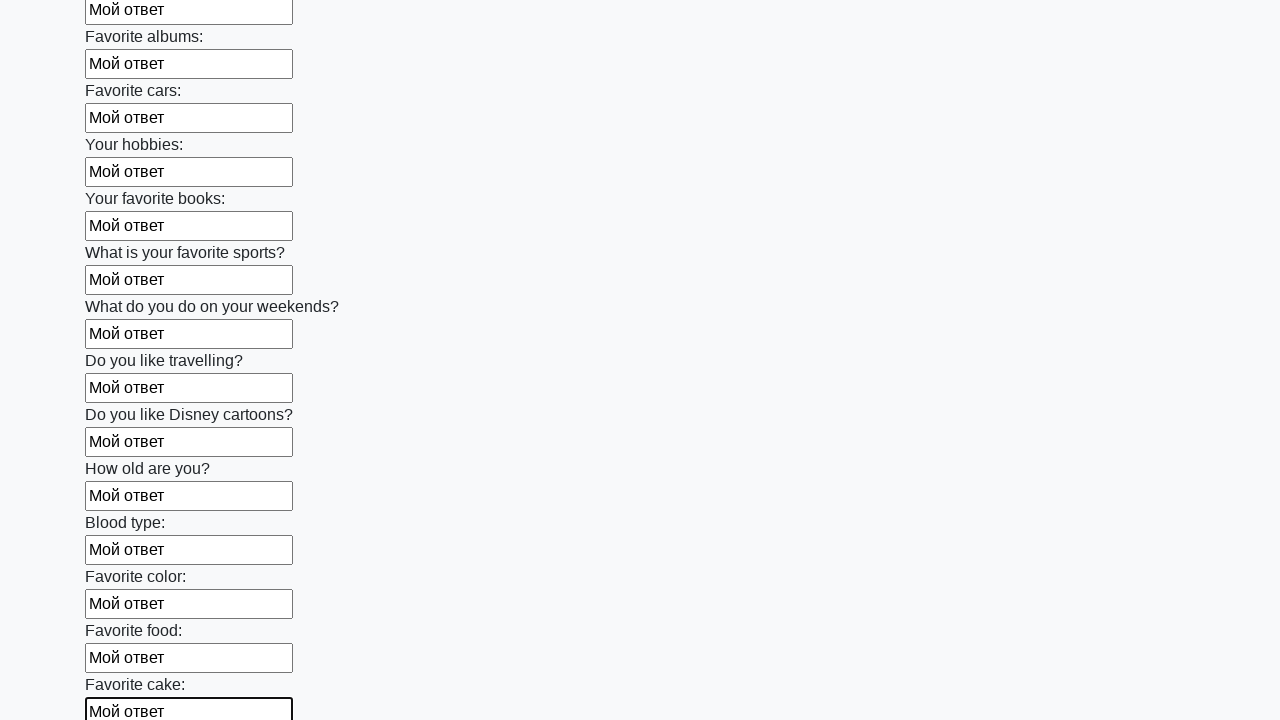

Filled text input field 23 of 100 with 'Мой ответ' on input[type="text"] >> nth=22
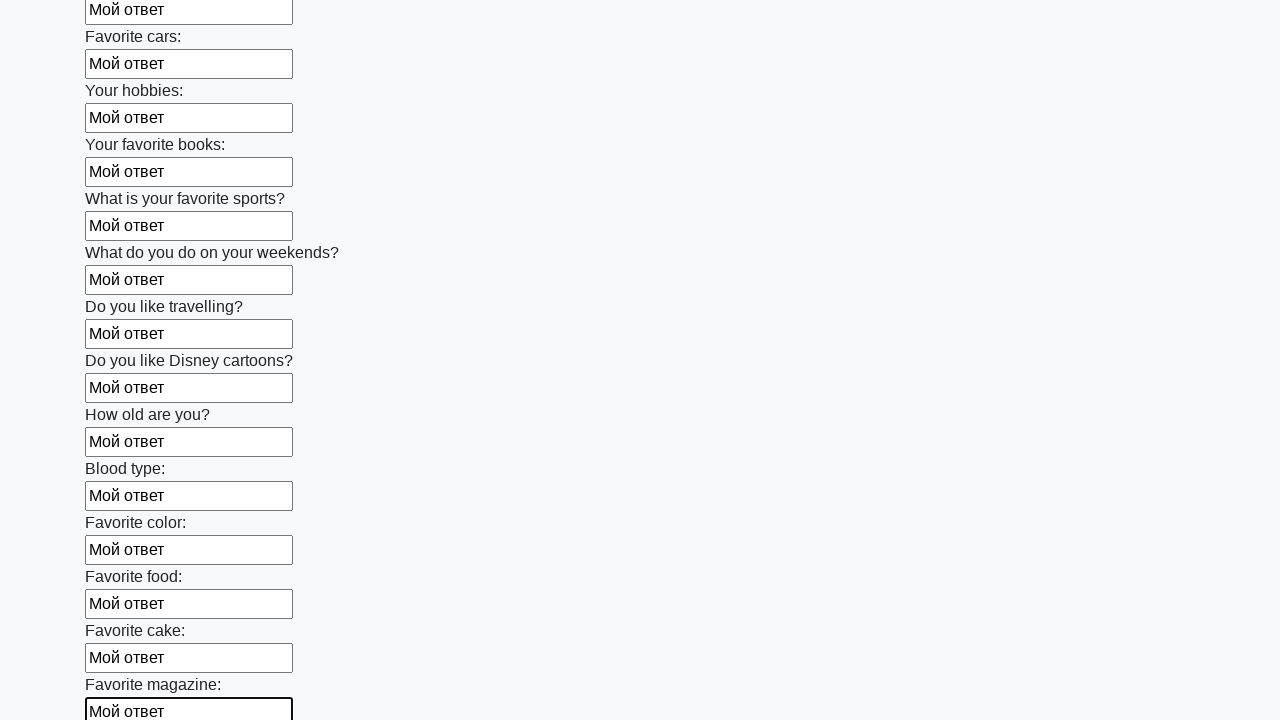

Filled text input field 24 of 100 with 'Мой ответ' on input[type="text"] >> nth=23
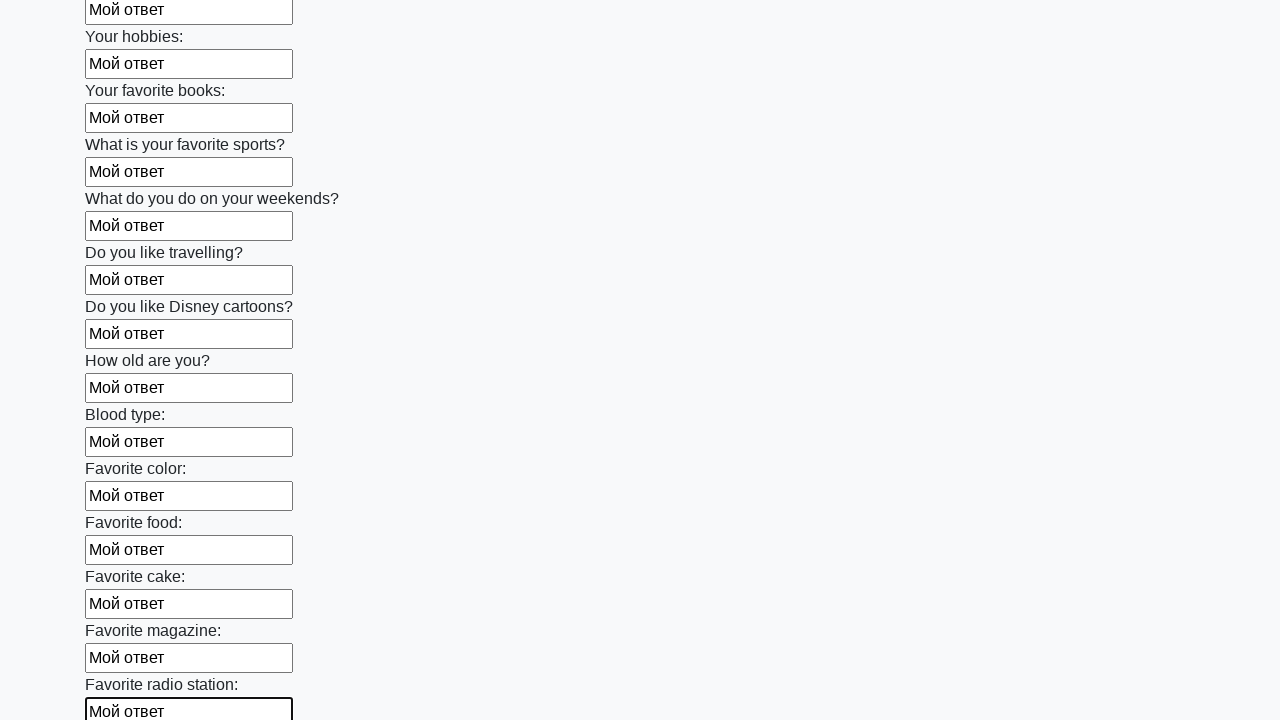

Filled text input field 25 of 100 with 'Мой ответ' on input[type="text"] >> nth=24
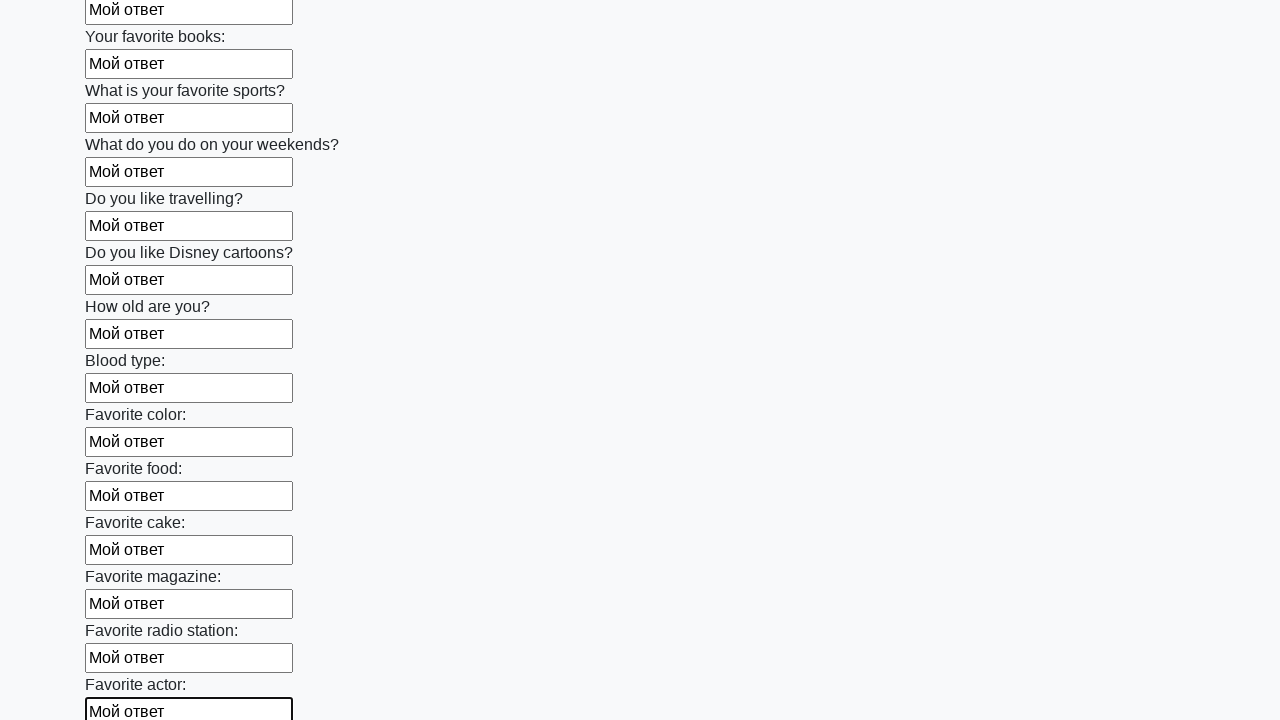

Filled text input field 26 of 100 with 'Мой ответ' on input[type="text"] >> nth=25
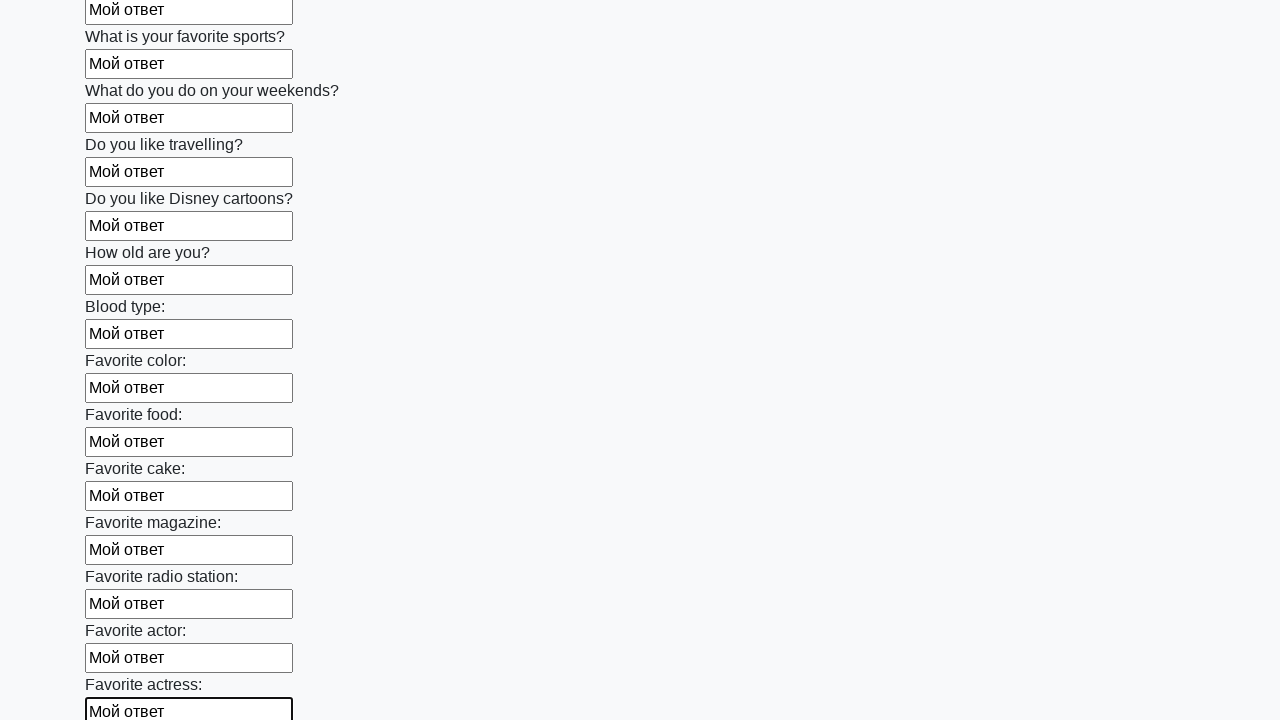

Filled text input field 27 of 100 with 'Мой ответ' on input[type="text"] >> nth=26
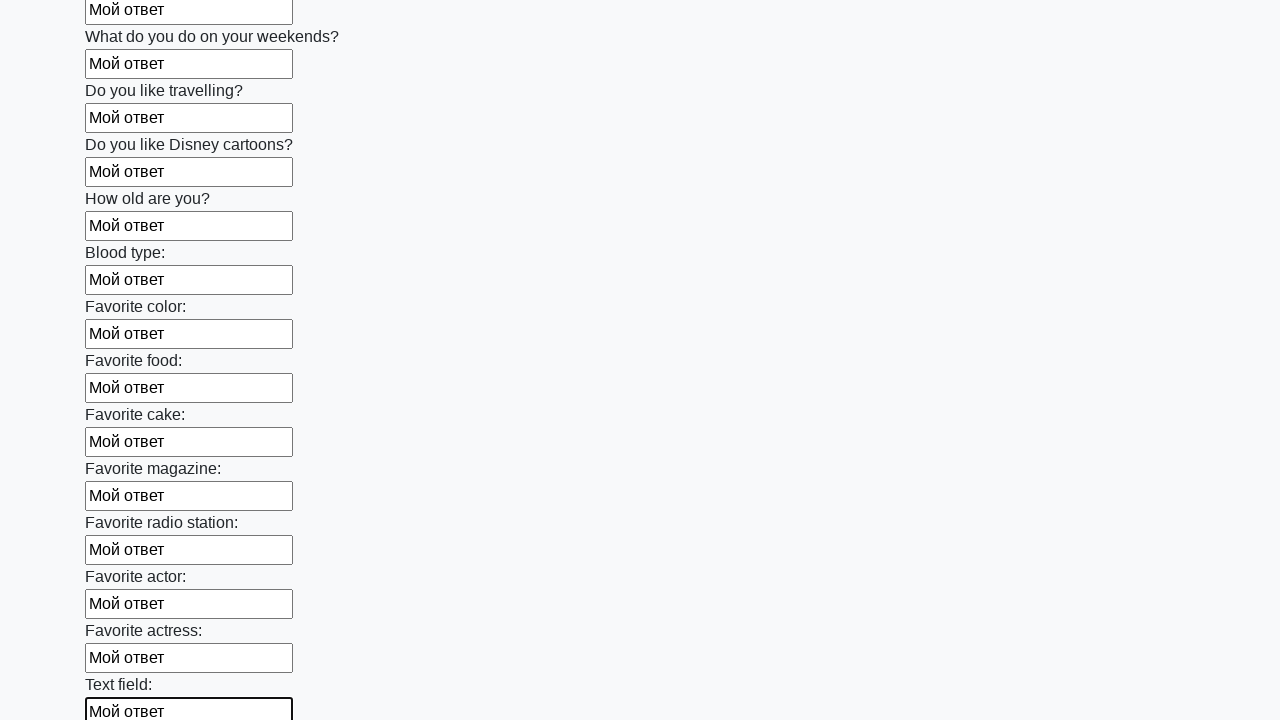

Filled text input field 28 of 100 with 'Мой ответ' on input[type="text"] >> nth=27
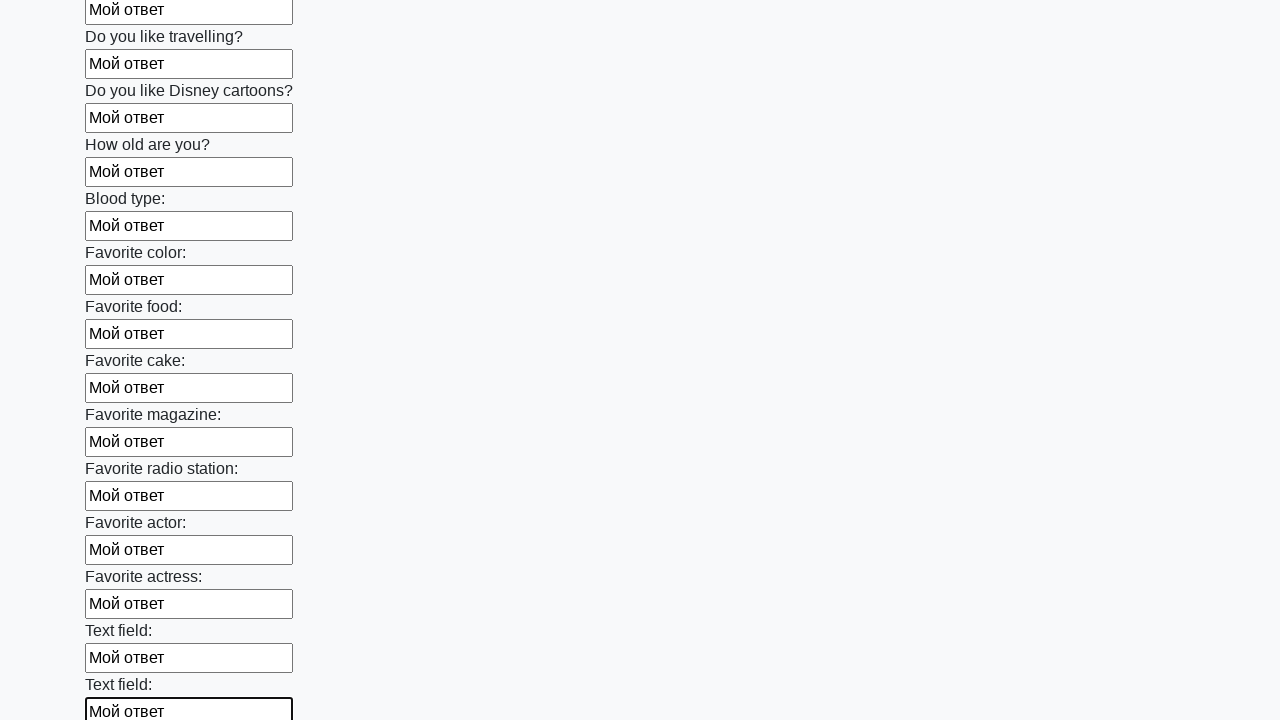

Filled text input field 29 of 100 with 'Мой ответ' on input[type="text"] >> nth=28
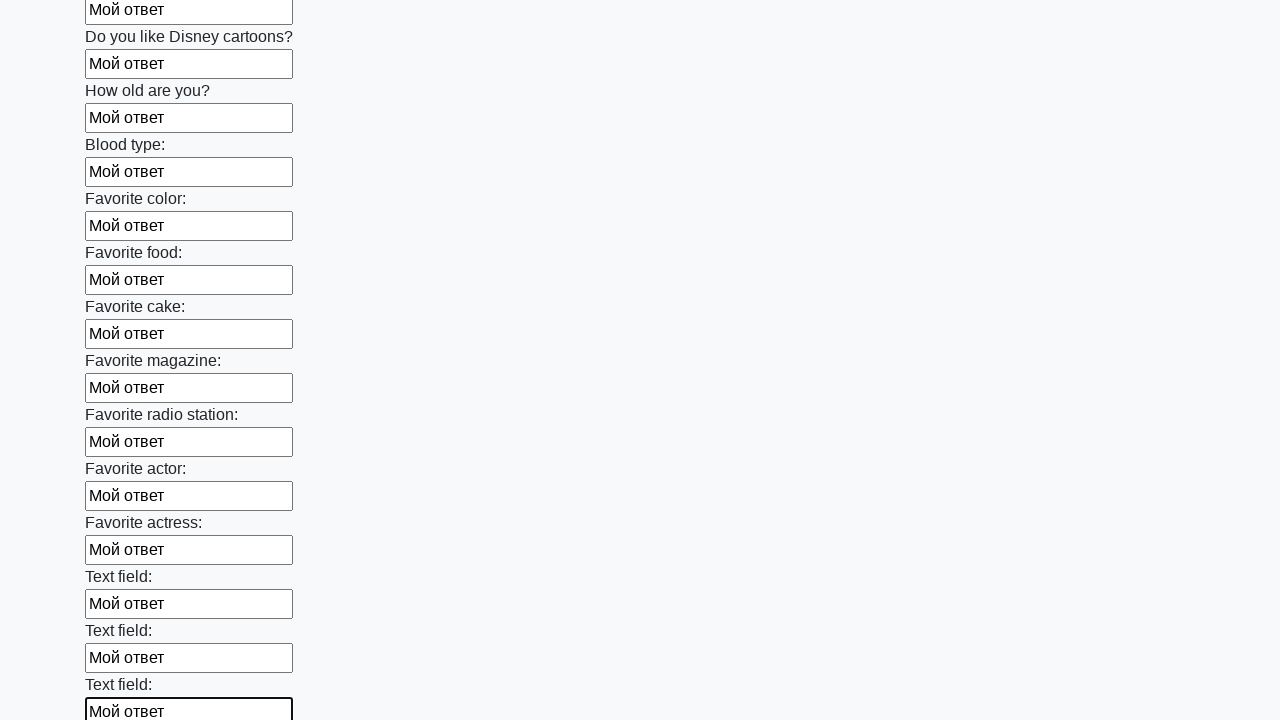

Filled text input field 30 of 100 with 'Мой ответ' on input[type="text"] >> nth=29
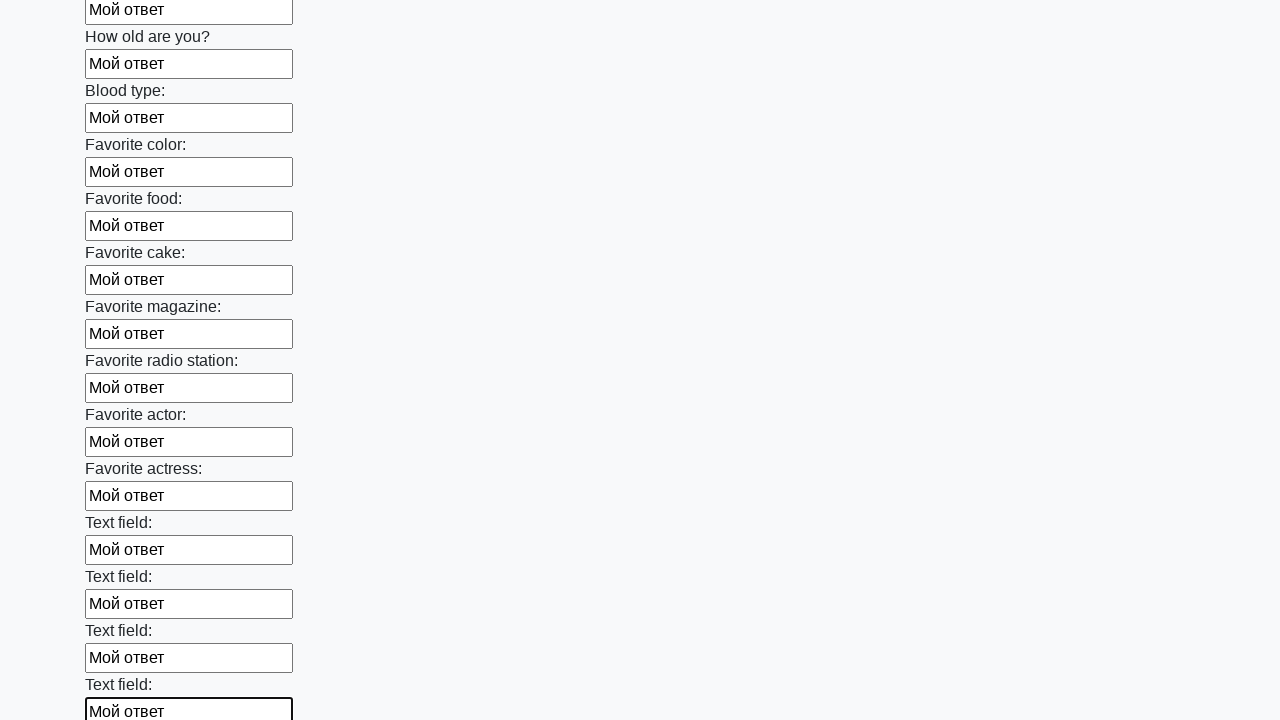

Filled text input field 31 of 100 with 'Мой ответ' on input[type="text"] >> nth=30
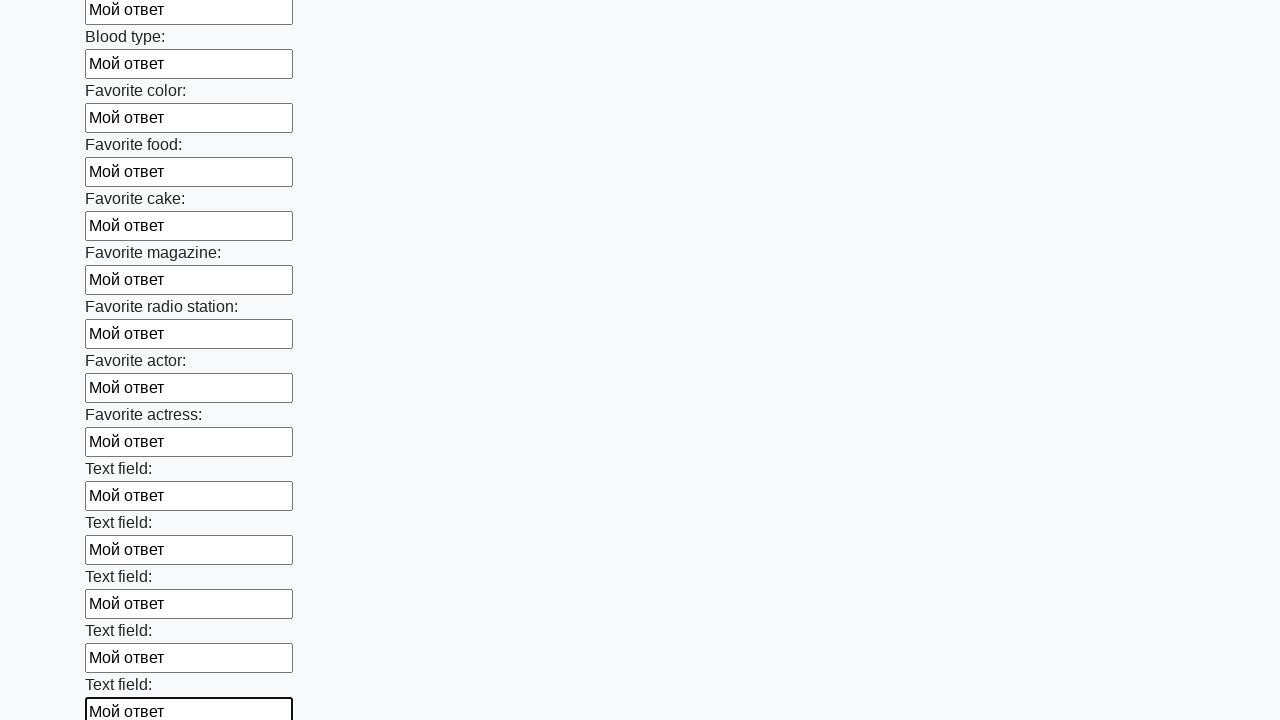

Filled text input field 32 of 100 with 'Мой ответ' on input[type="text"] >> nth=31
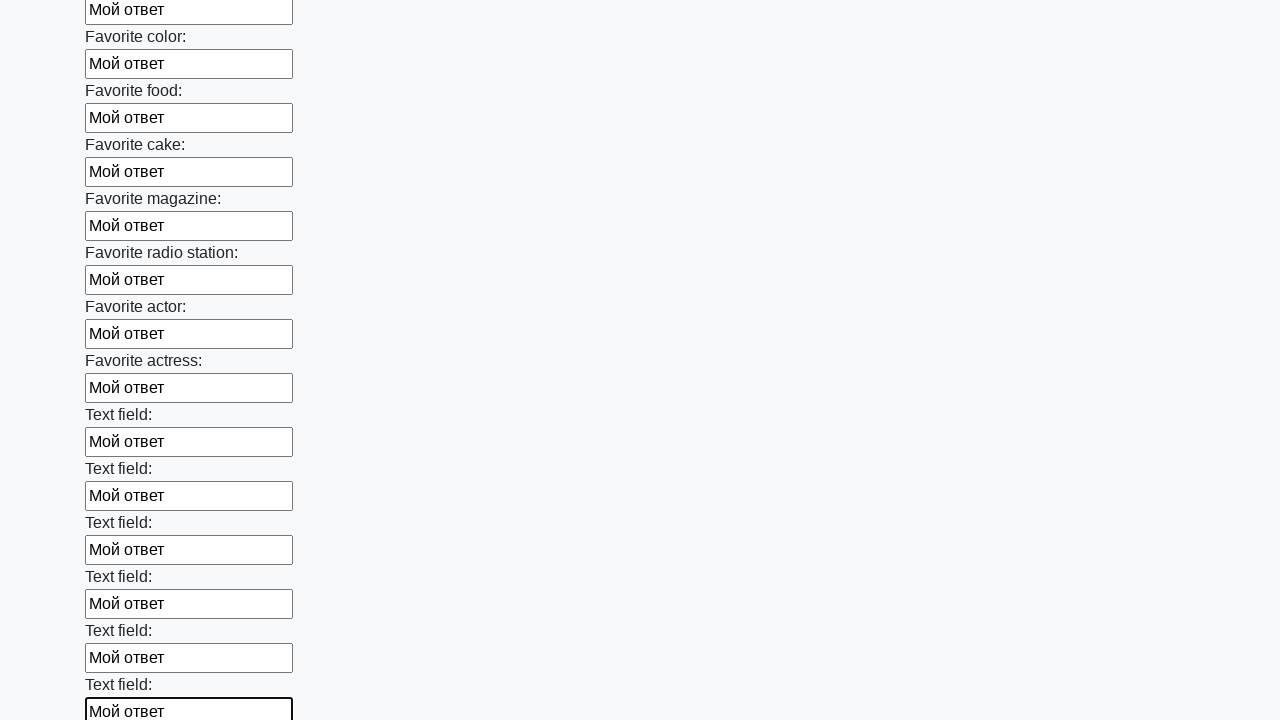

Filled text input field 33 of 100 with 'Мой ответ' on input[type="text"] >> nth=32
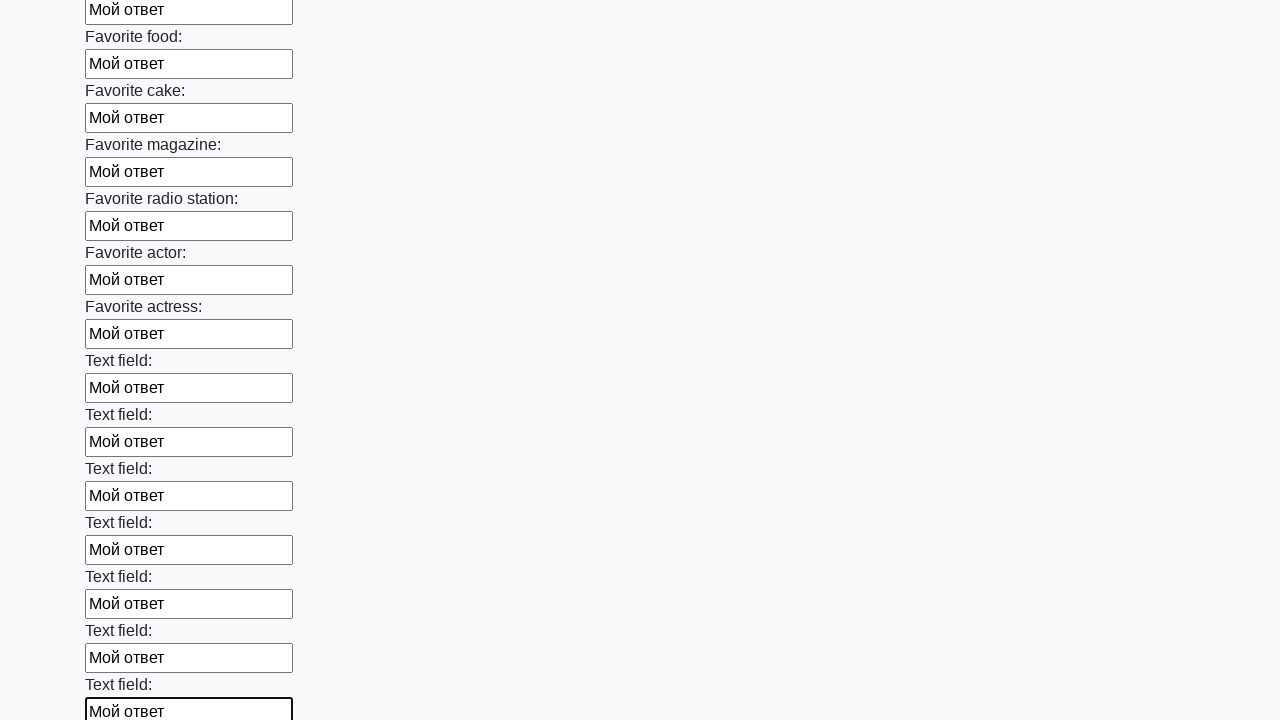

Filled text input field 34 of 100 with 'Мой ответ' on input[type="text"] >> nth=33
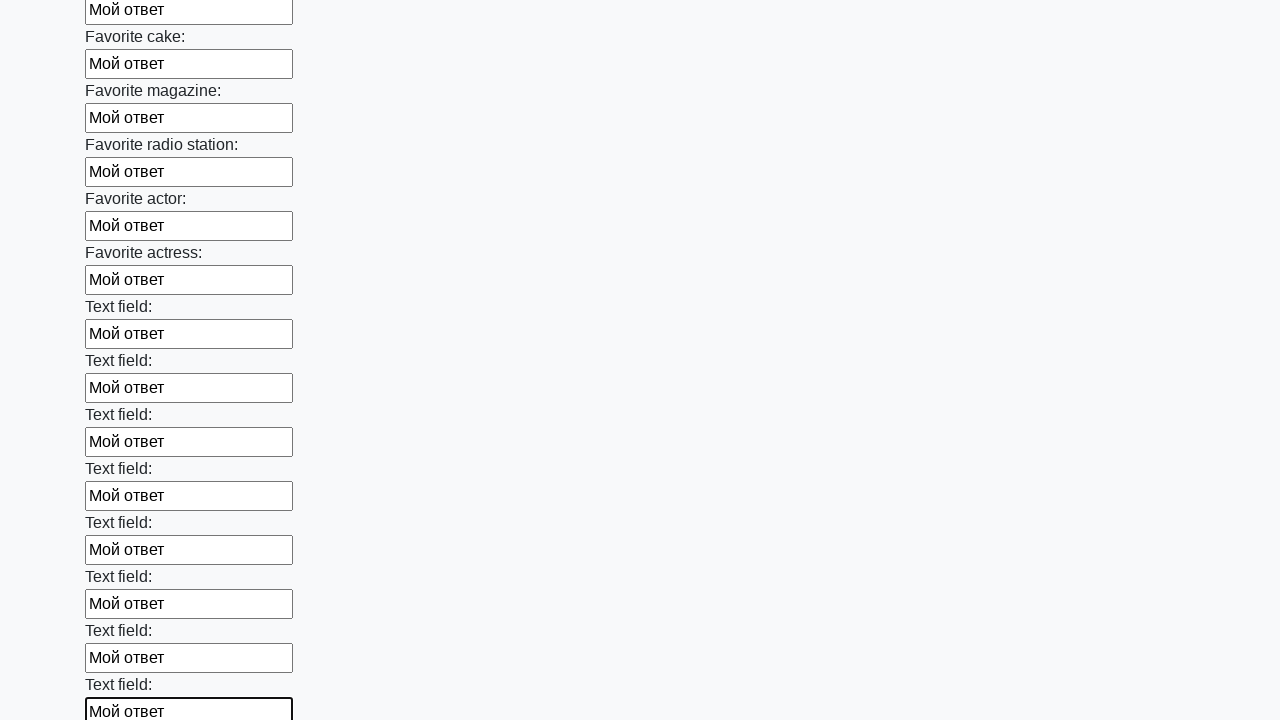

Filled text input field 35 of 100 with 'Мой ответ' on input[type="text"] >> nth=34
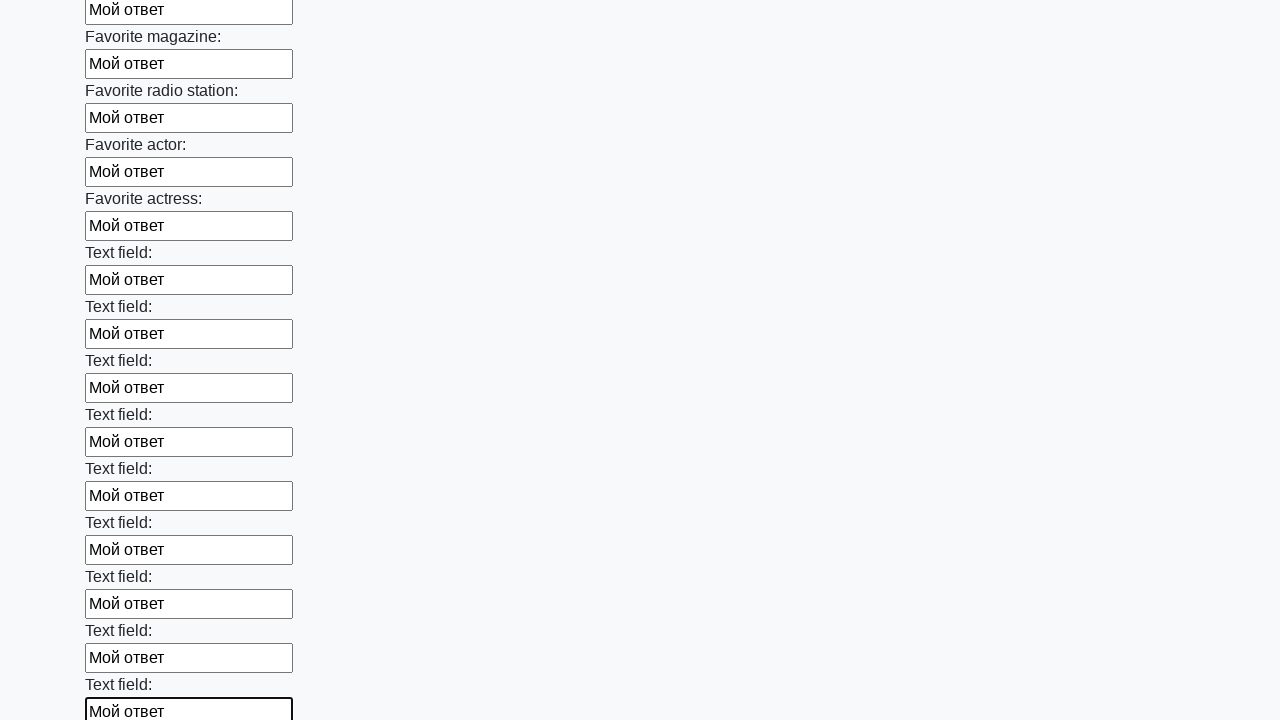

Filled text input field 36 of 100 with 'Мой ответ' on input[type="text"] >> nth=35
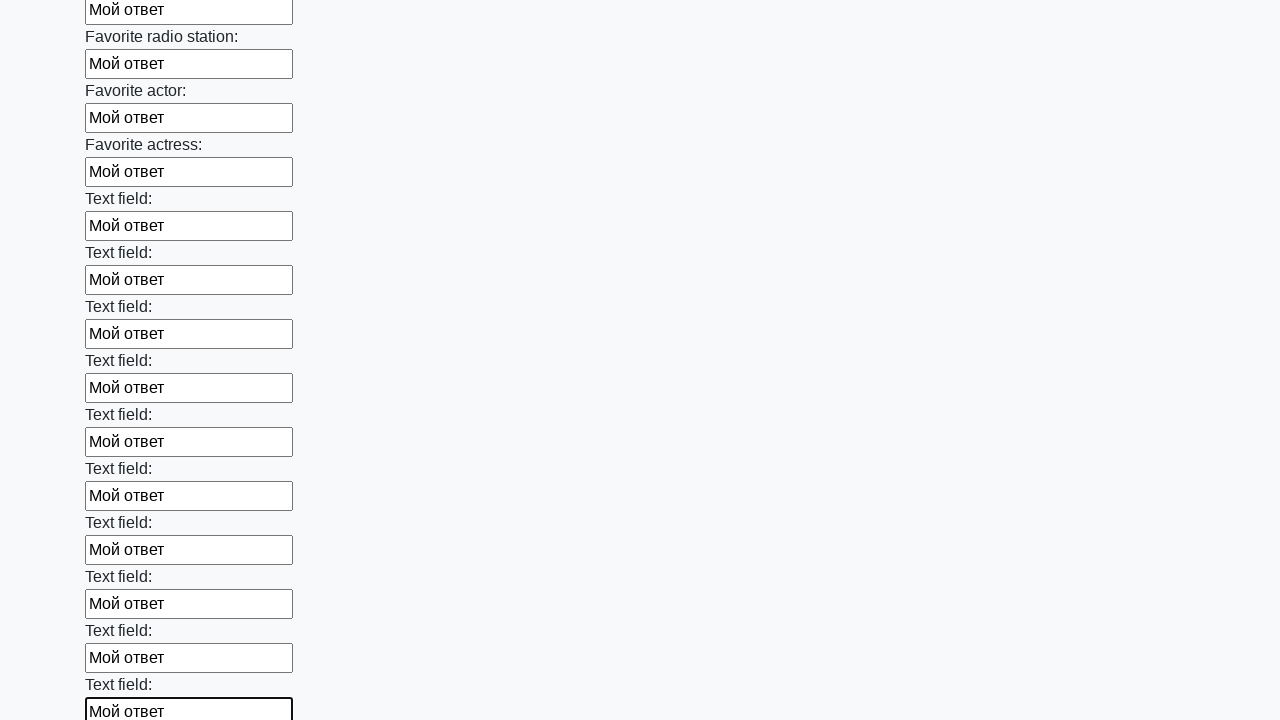

Filled text input field 37 of 100 with 'Мой ответ' on input[type="text"] >> nth=36
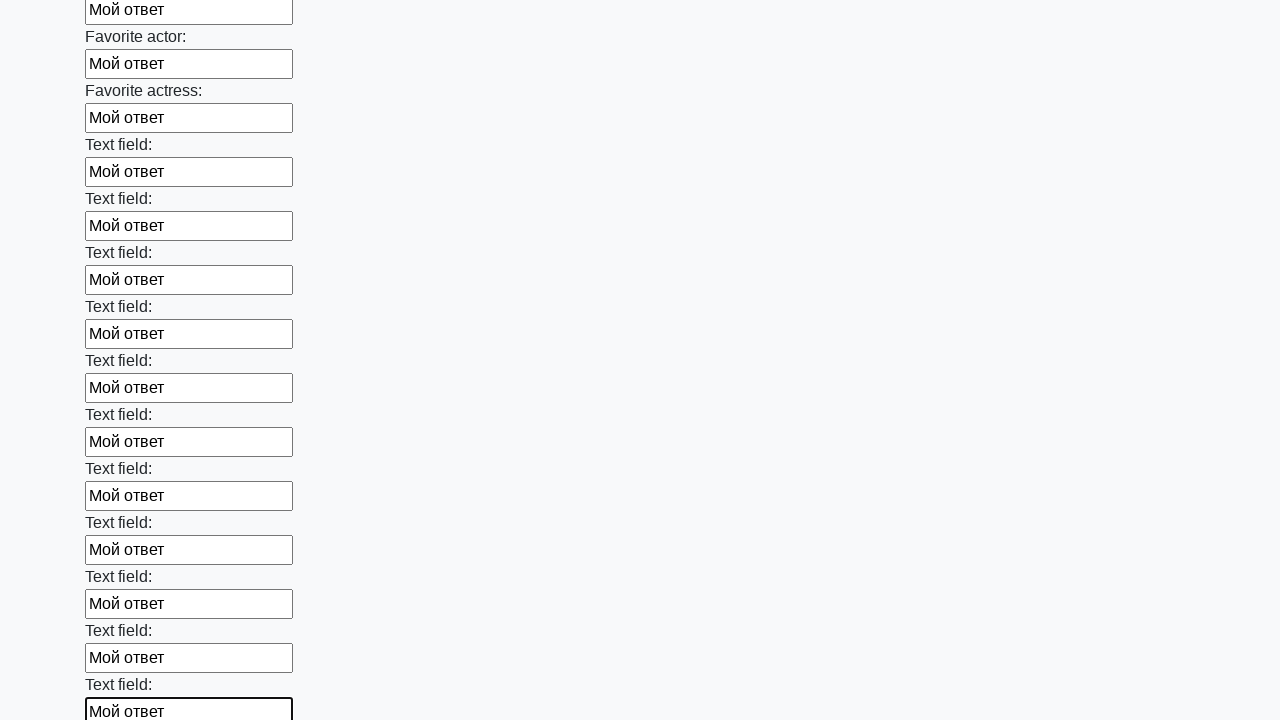

Filled text input field 38 of 100 with 'Мой ответ' on input[type="text"] >> nth=37
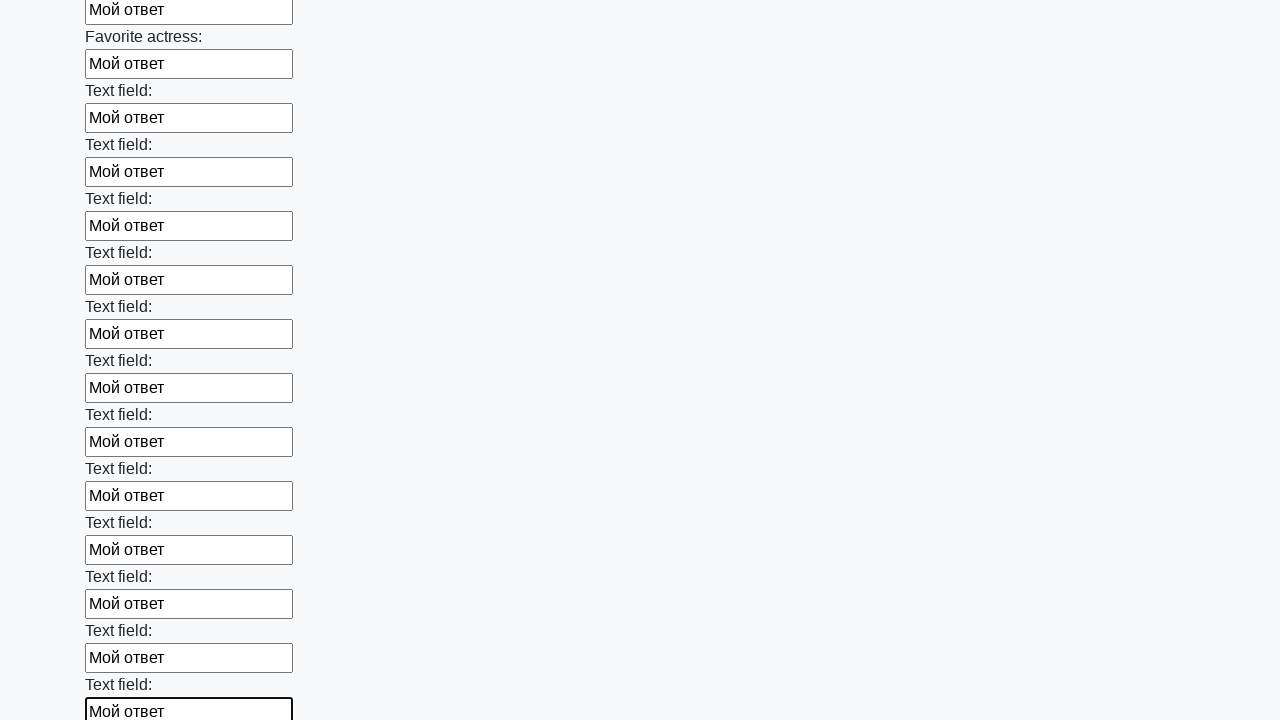

Filled text input field 39 of 100 with 'Мой ответ' on input[type="text"] >> nth=38
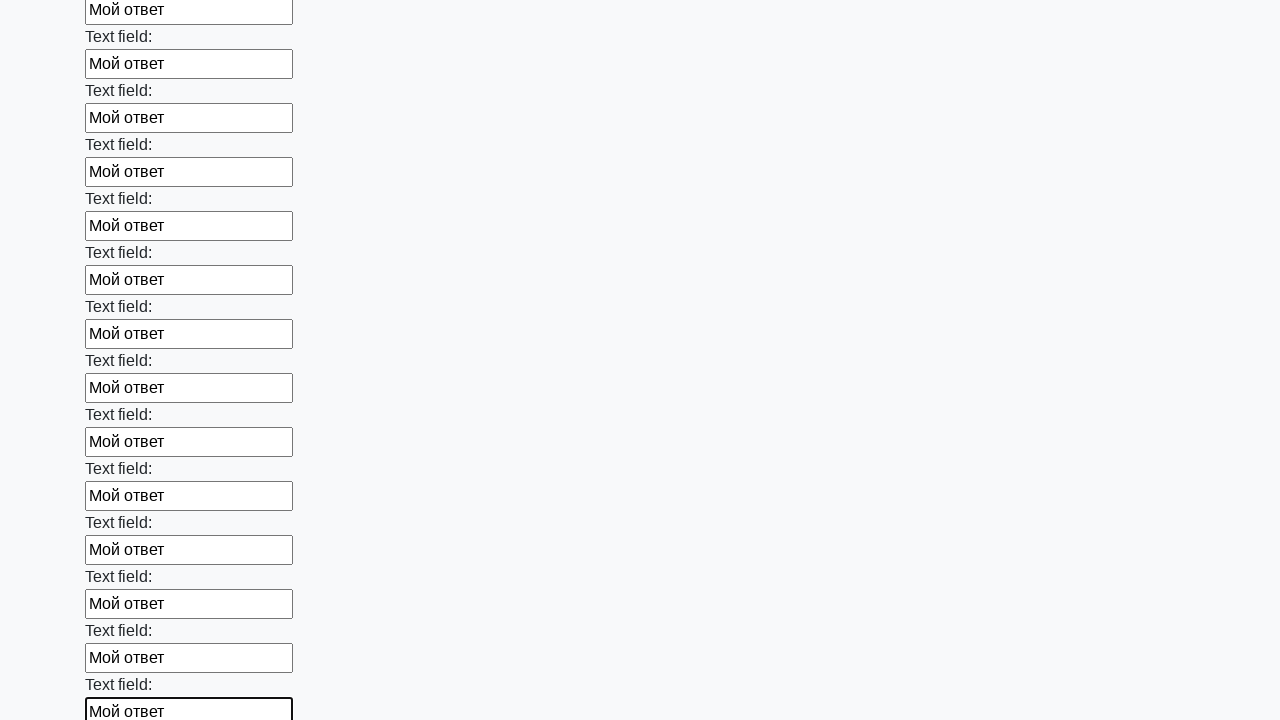

Filled text input field 40 of 100 with 'Мой ответ' on input[type="text"] >> nth=39
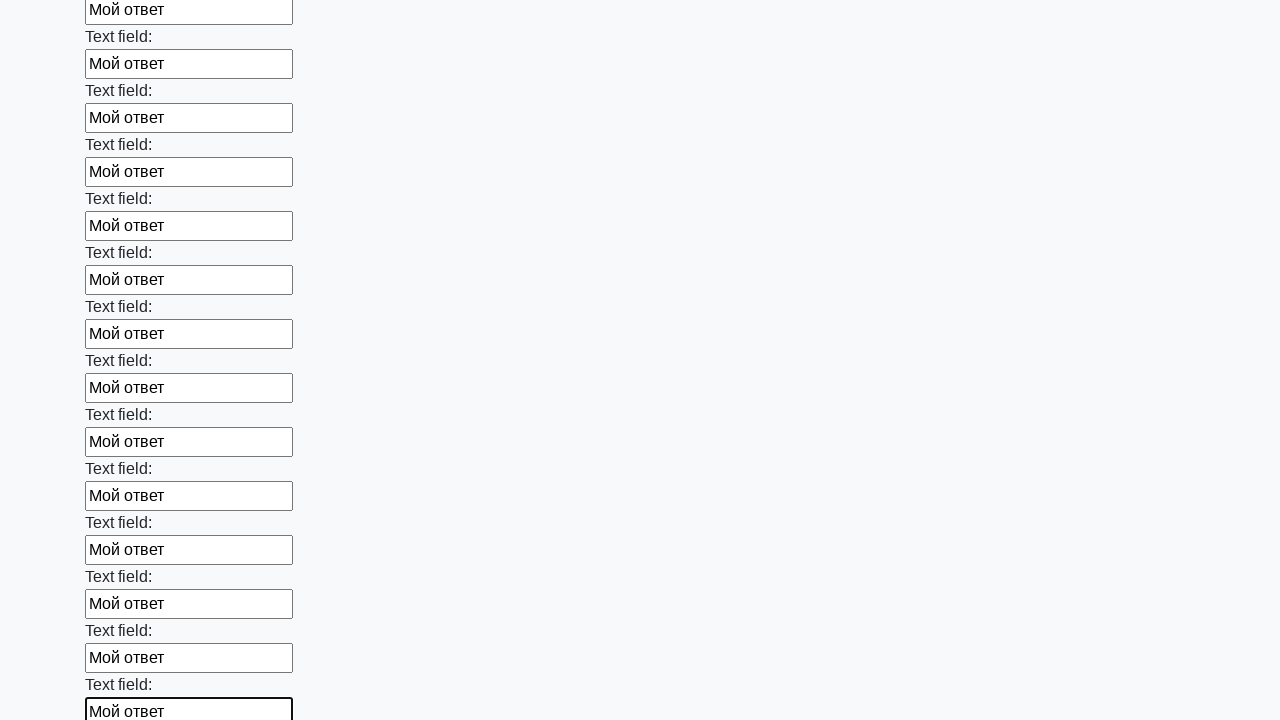

Filled text input field 41 of 100 with 'Мой ответ' on input[type="text"] >> nth=40
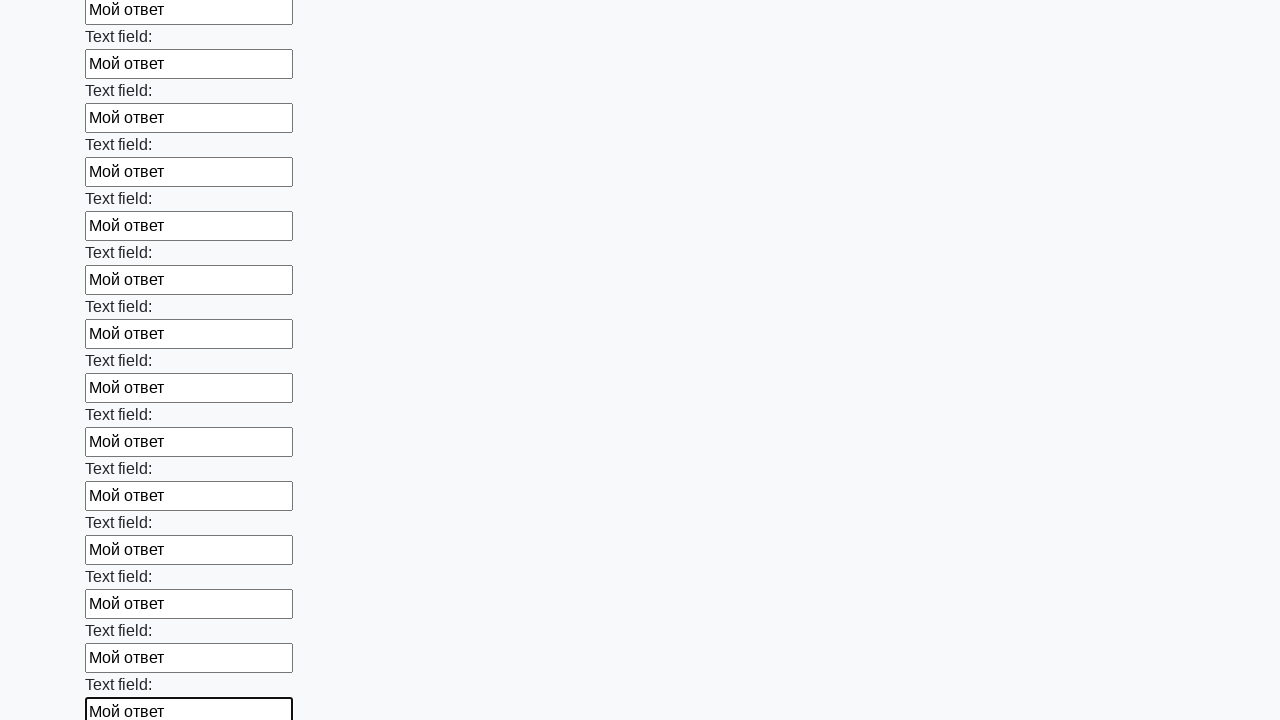

Filled text input field 42 of 100 with 'Мой ответ' on input[type="text"] >> nth=41
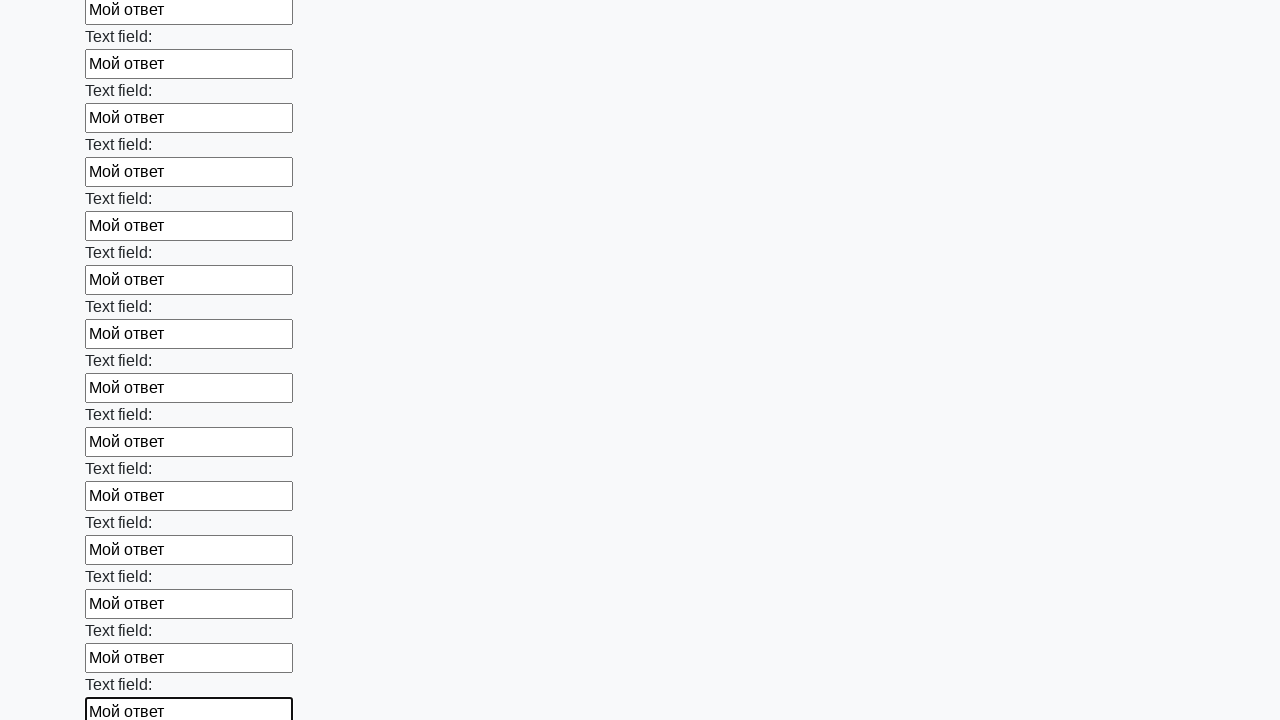

Filled text input field 43 of 100 with 'Мой ответ' on input[type="text"] >> nth=42
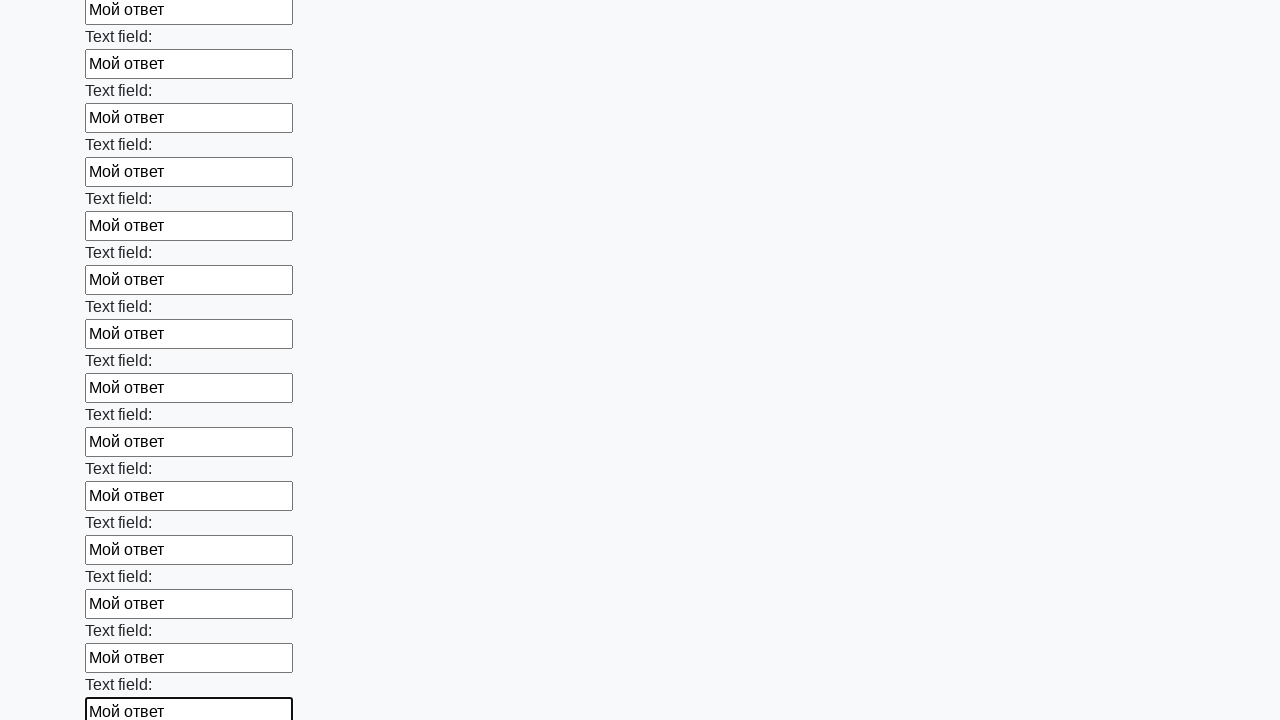

Filled text input field 44 of 100 with 'Мой ответ' on input[type="text"] >> nth=43
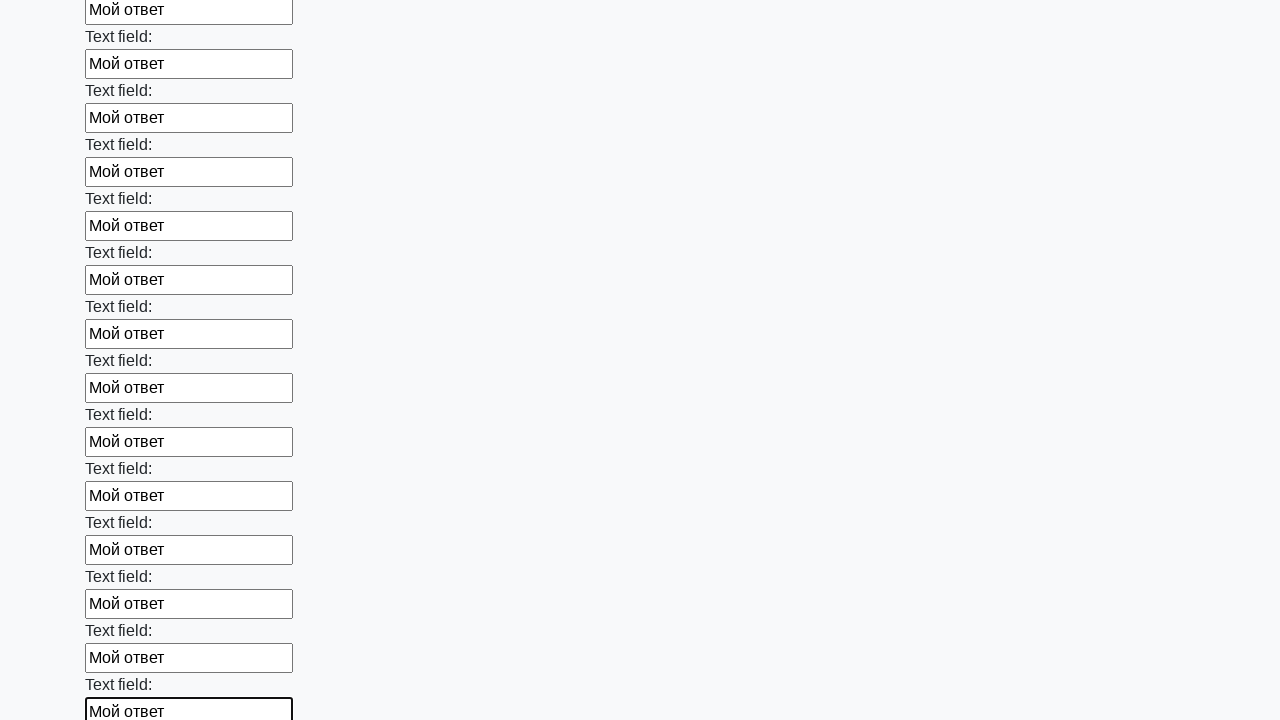

Filled text input field 45 of 100 with 'Мой ответ' on input[type="text"] >> nth=44
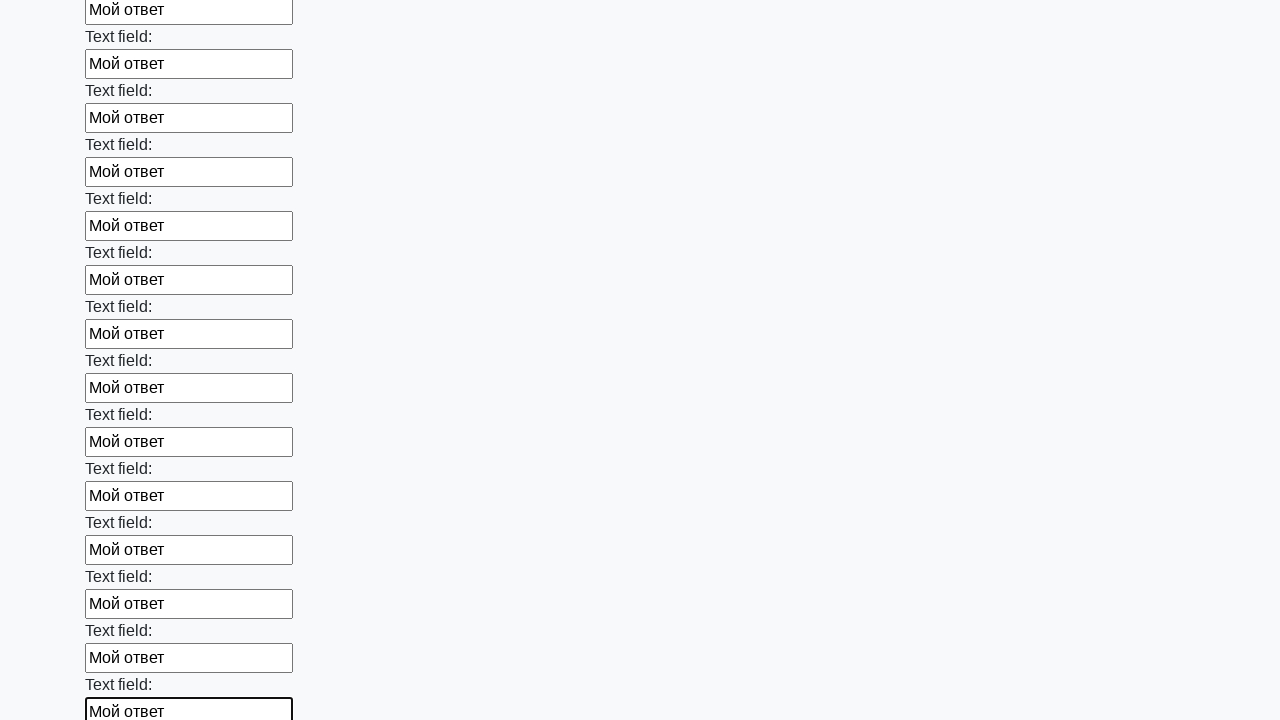

Filled text input field 46 of 100 with 'Мой ответ' on input[type="text"] >> nth=45
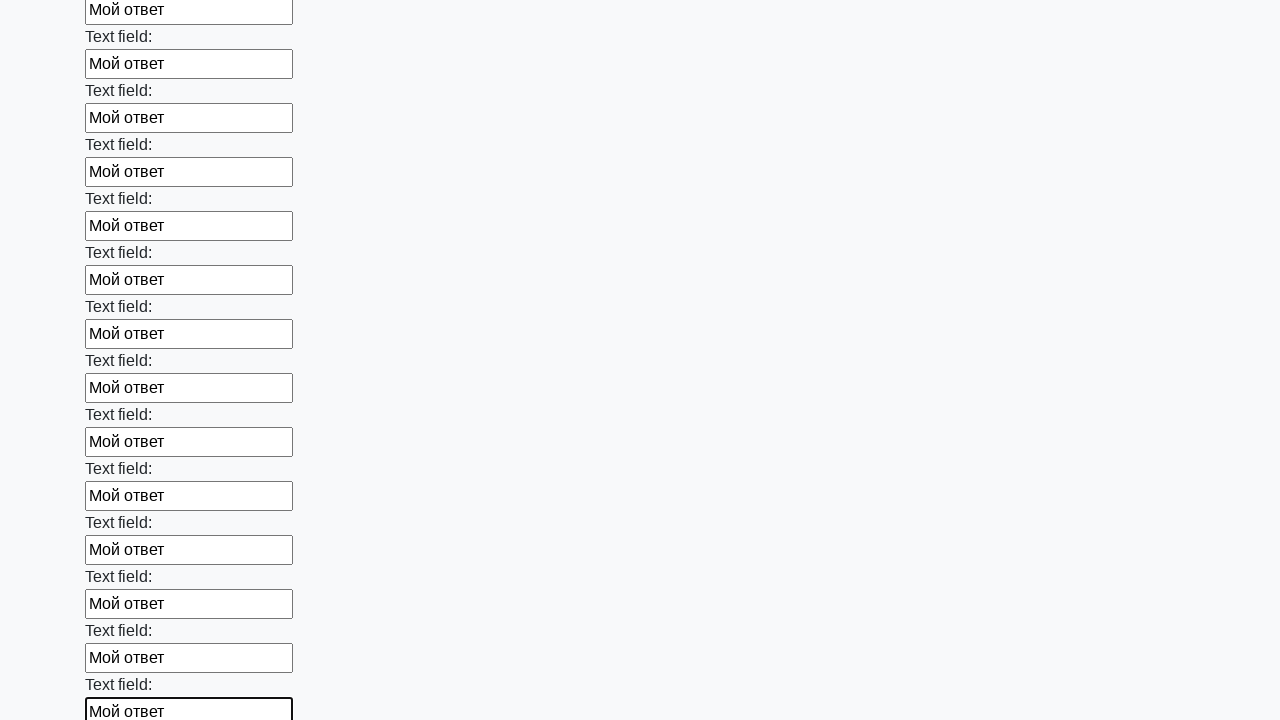

Filled text input field 47 of 100 with 'Мой ответ' on input[type="text"] >> nth=46
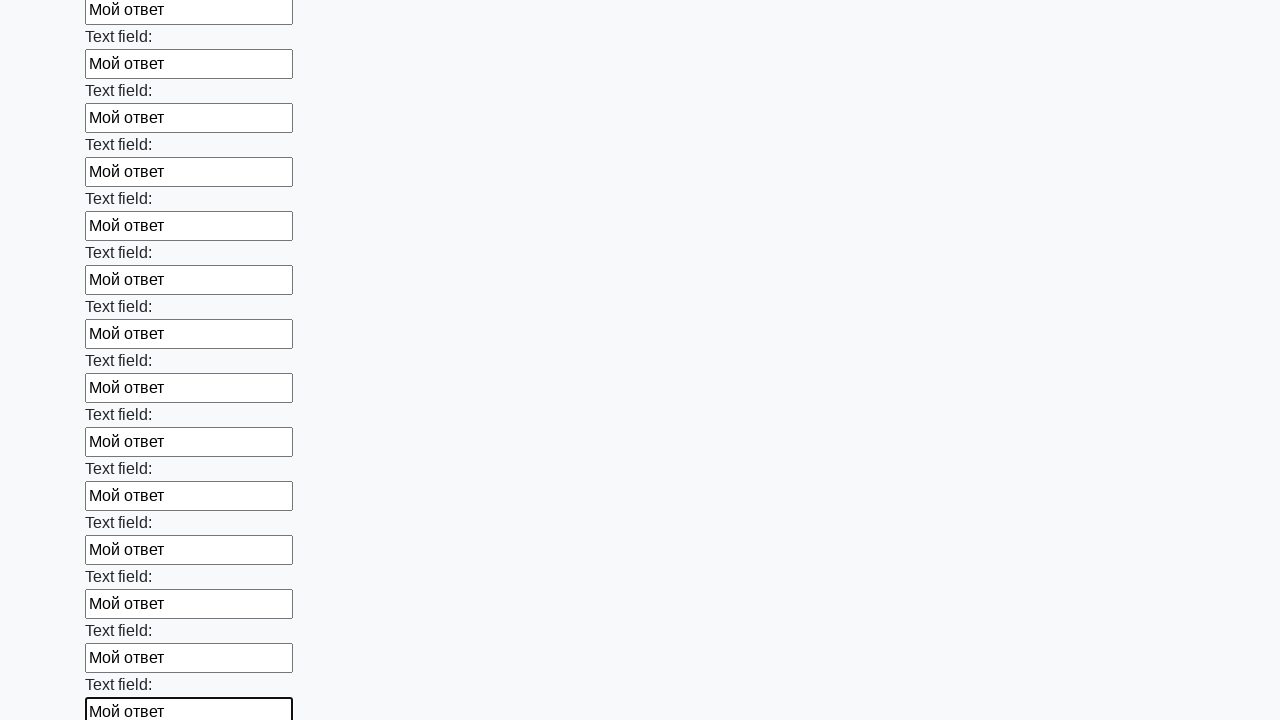

Filled text input field 48 of 100 with 'Мой ответ' on input[type="text"] >> nth=47
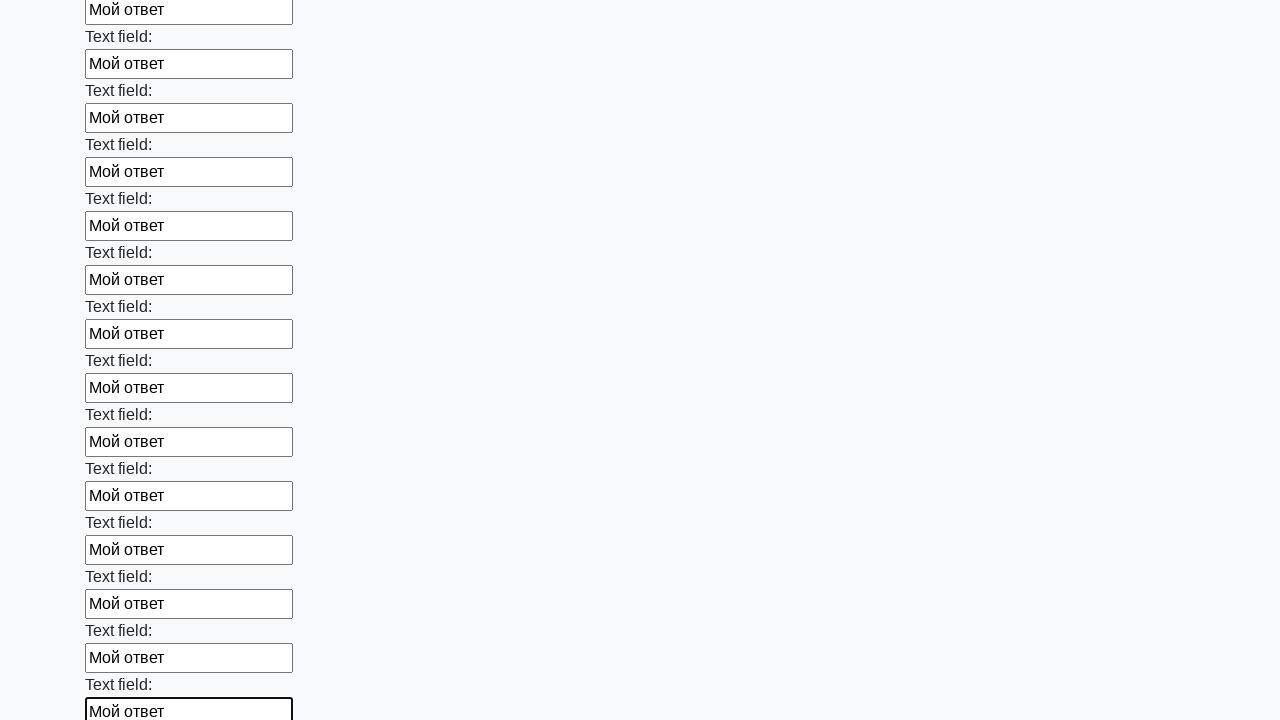

Filled text input field 49 of 100 with 'Мой ответ' on input[type="text"] >> nth=48
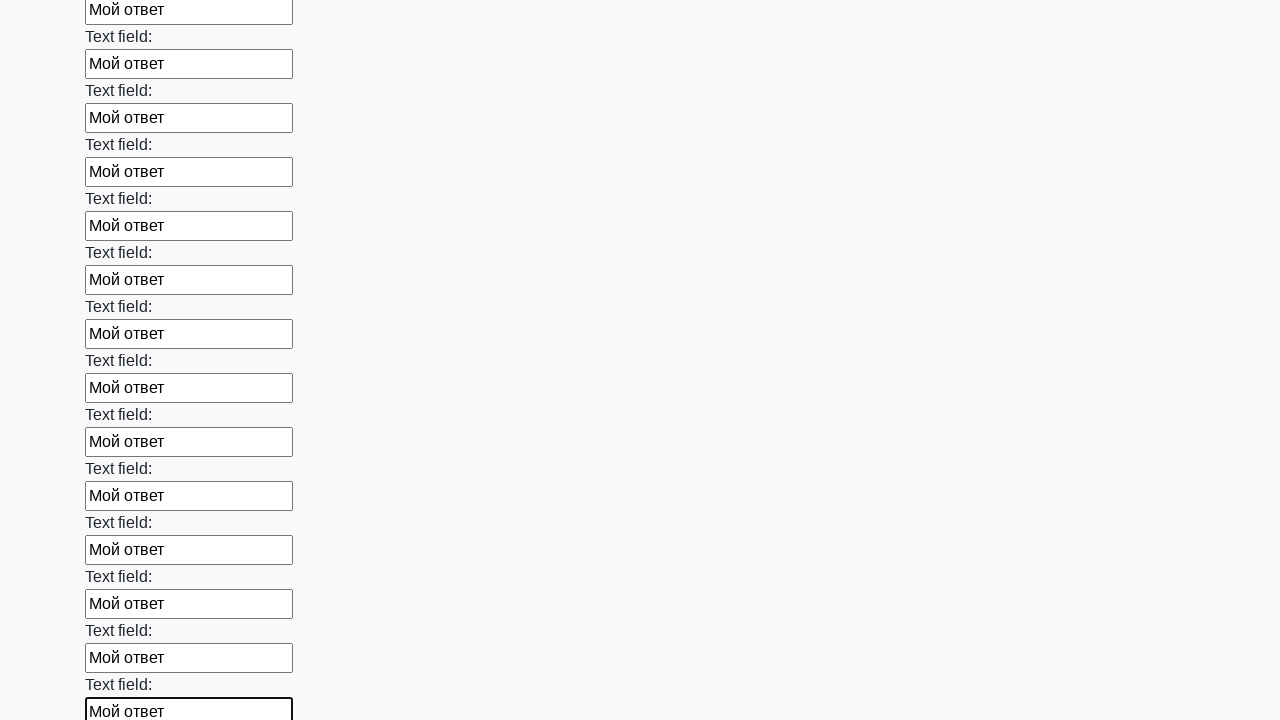

Filled text input field 50 of 100 with 'Мой ответ' on input[type="text"] >> nth=49
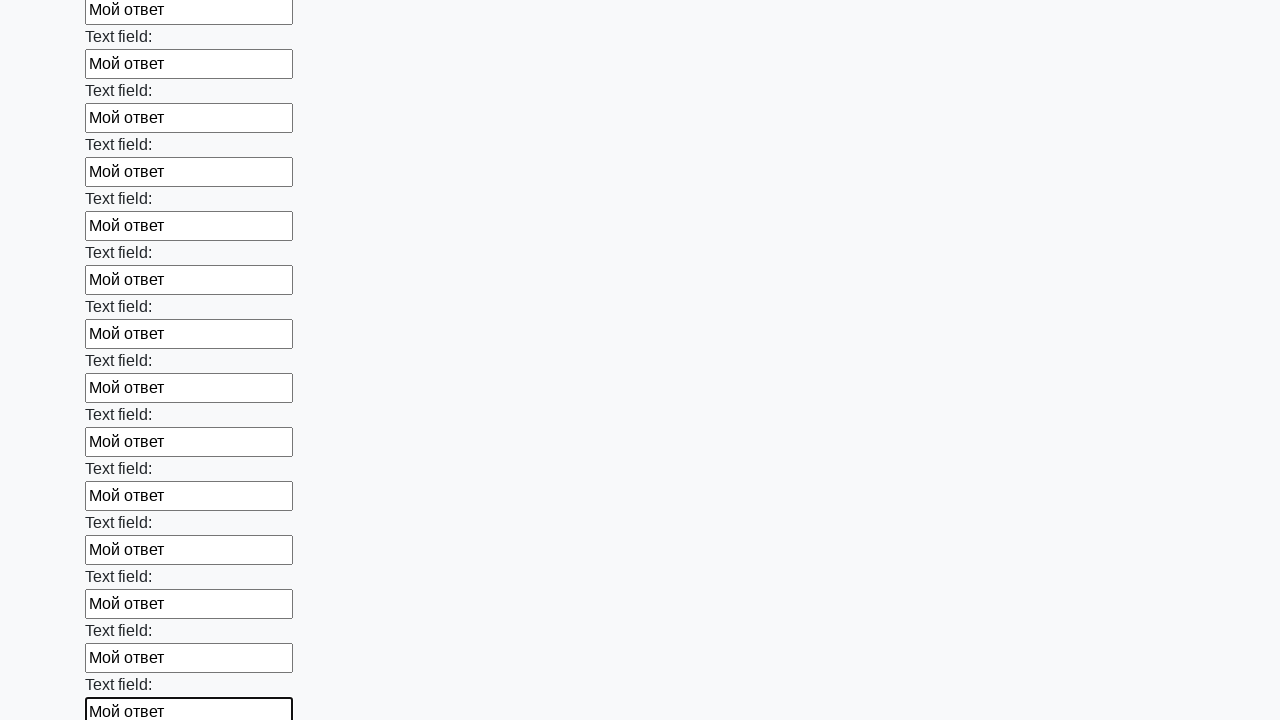

Filled text input field 51 of 100 with 'Мой ответ' on input[type="text"] >> nth=50
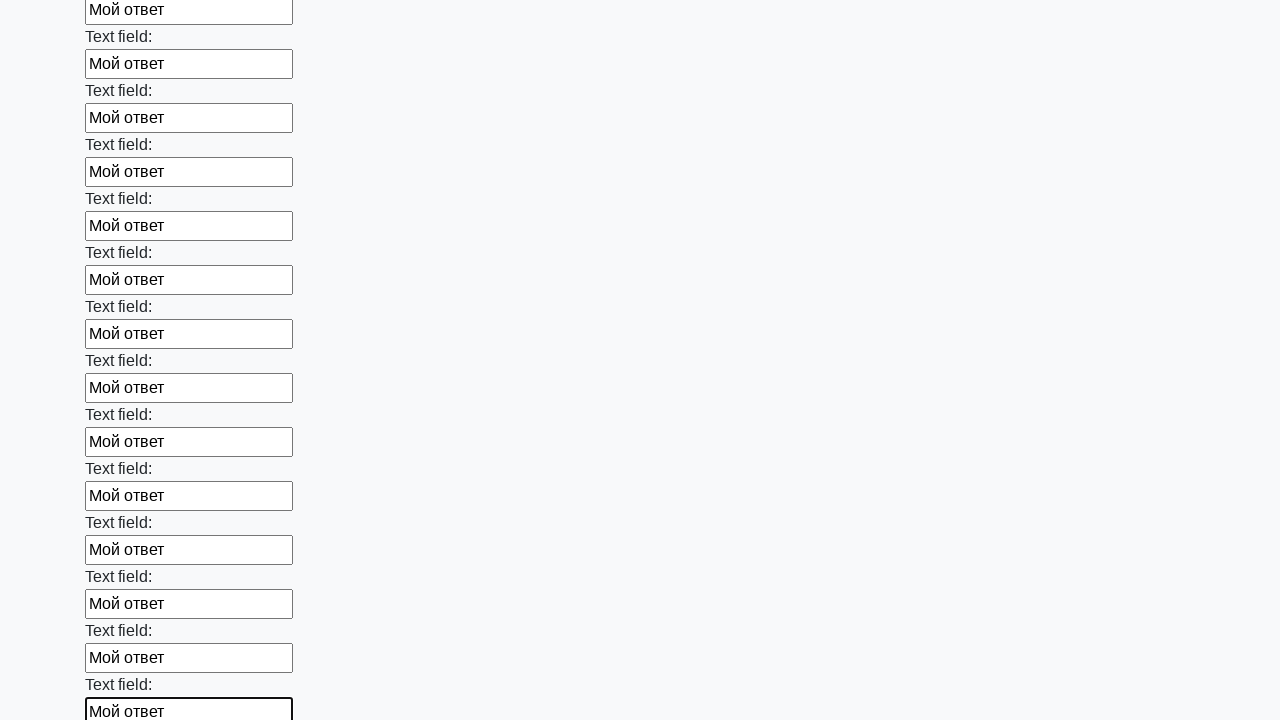

Filled text input field 52 of 100 with 'Мой ответ' on input[type="text"] >> nth=51
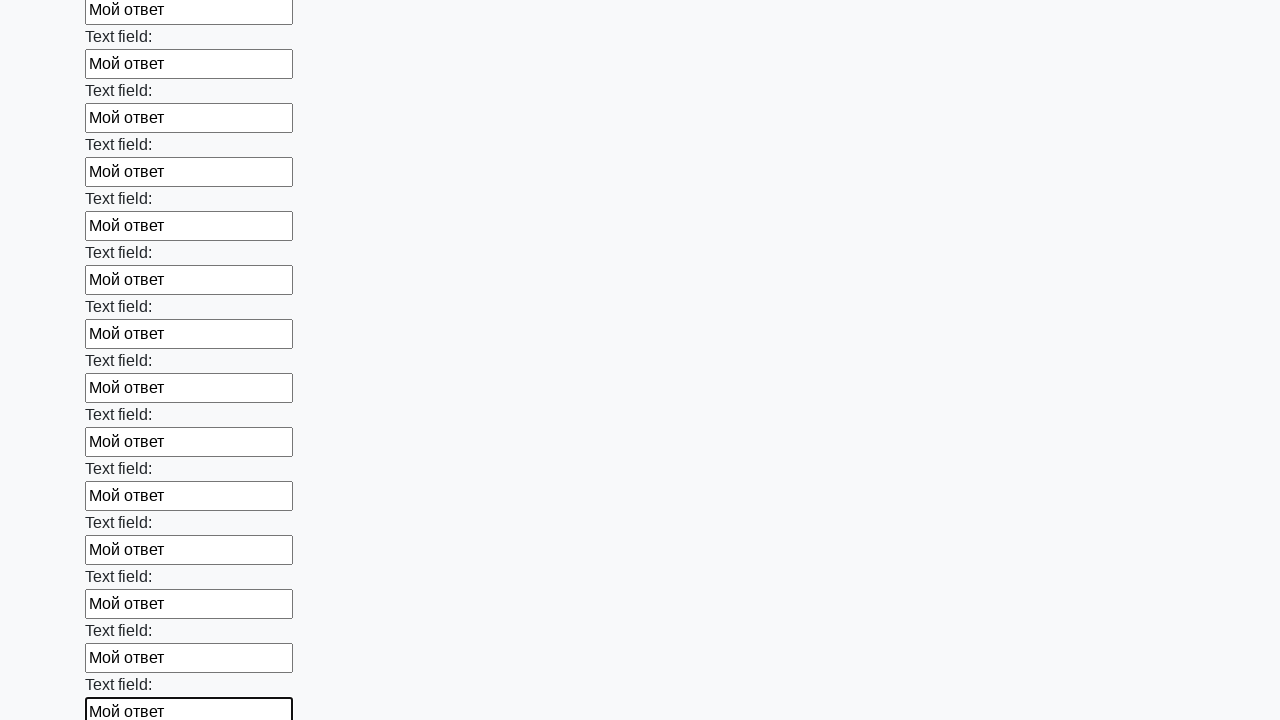

Filled text input field 53 of 100 with 'Мой ответ' on input[type="text"] >> nth=52
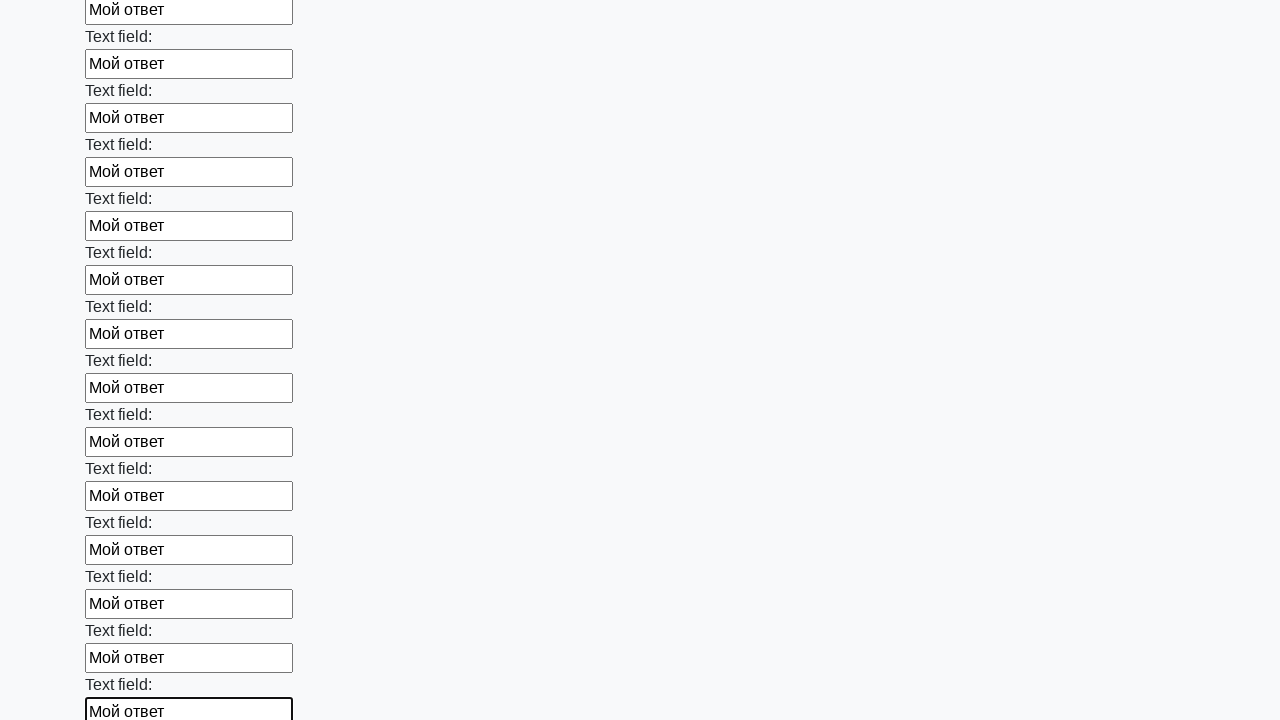

Filled text input field 54 of 100 with 'Мой ответ' on input[type="text"] >> nth=53
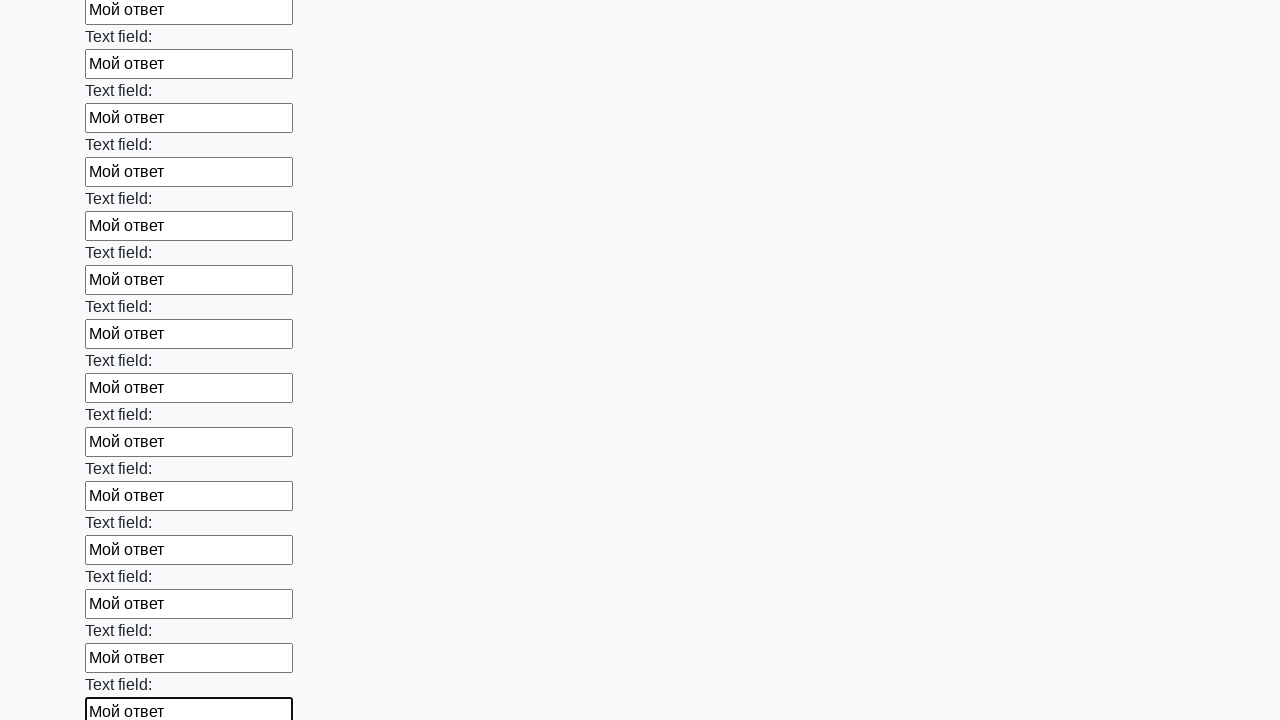

Filled text input field 55 of 100 with 'Мой ответ' on input[type="text"] >> nth=54
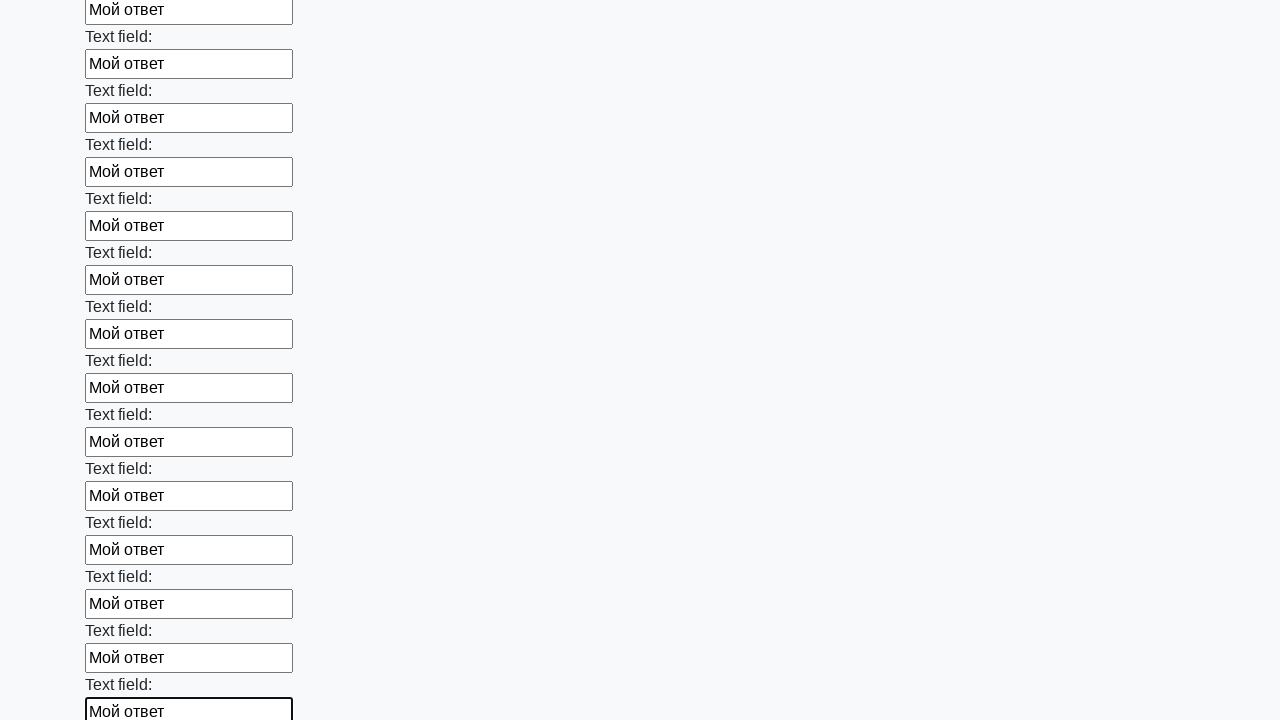

Filled text input field 56 of 100 with 'Мой ответ' on input[type="text"] >> nth=55
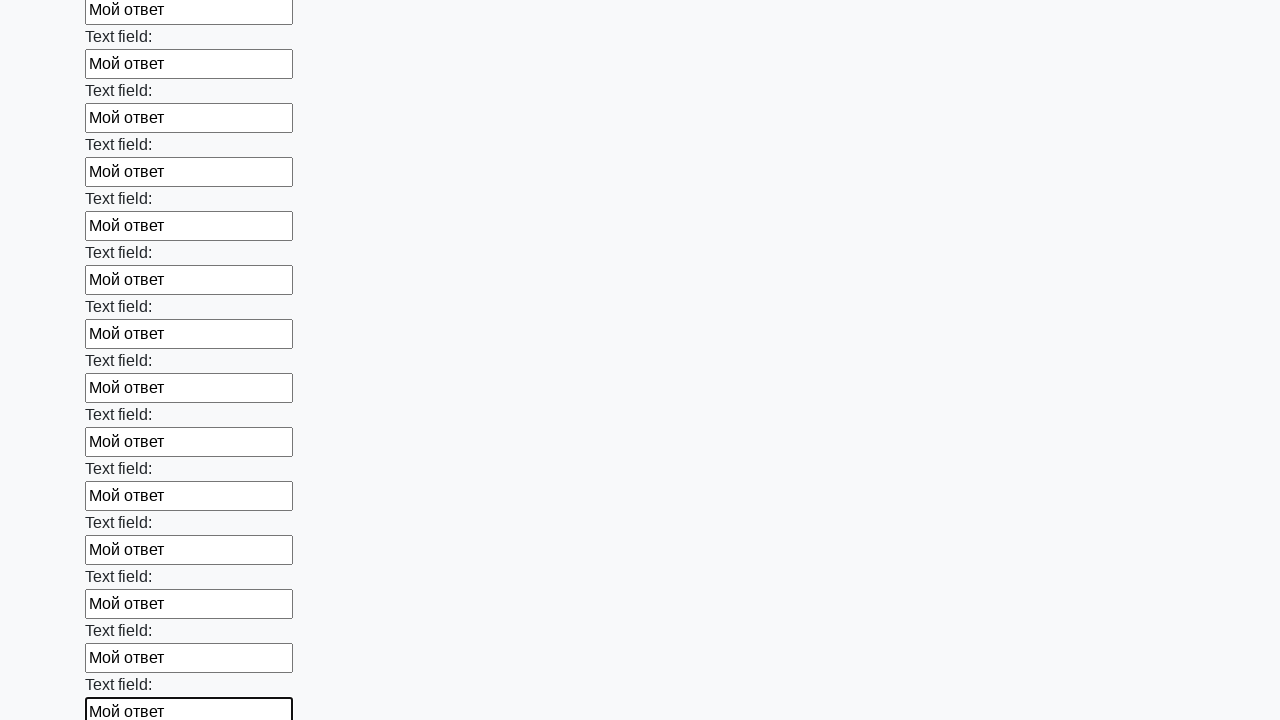

Filled text input field 57 of 100 with 'Мой ответ' on input[type="text"] >> nth=56
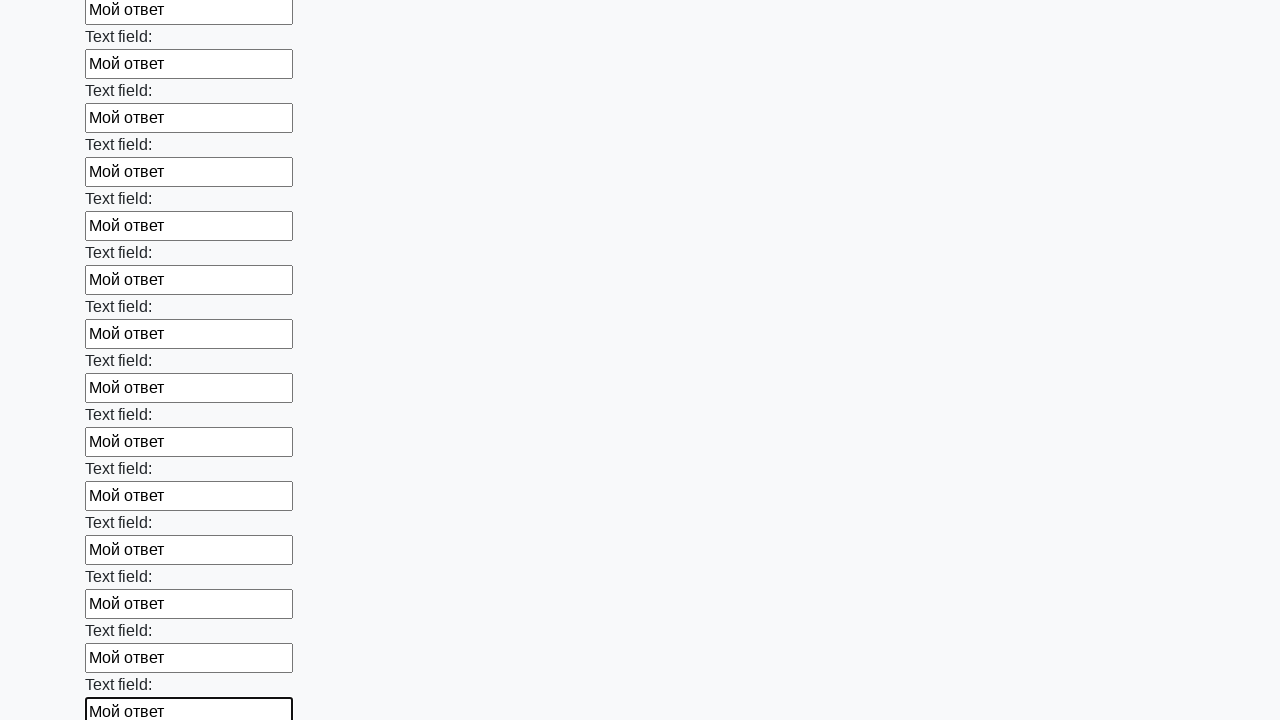

Filled text input field 58 of 100 with 'Мой ответ' on input[type="text"] >> nth=57
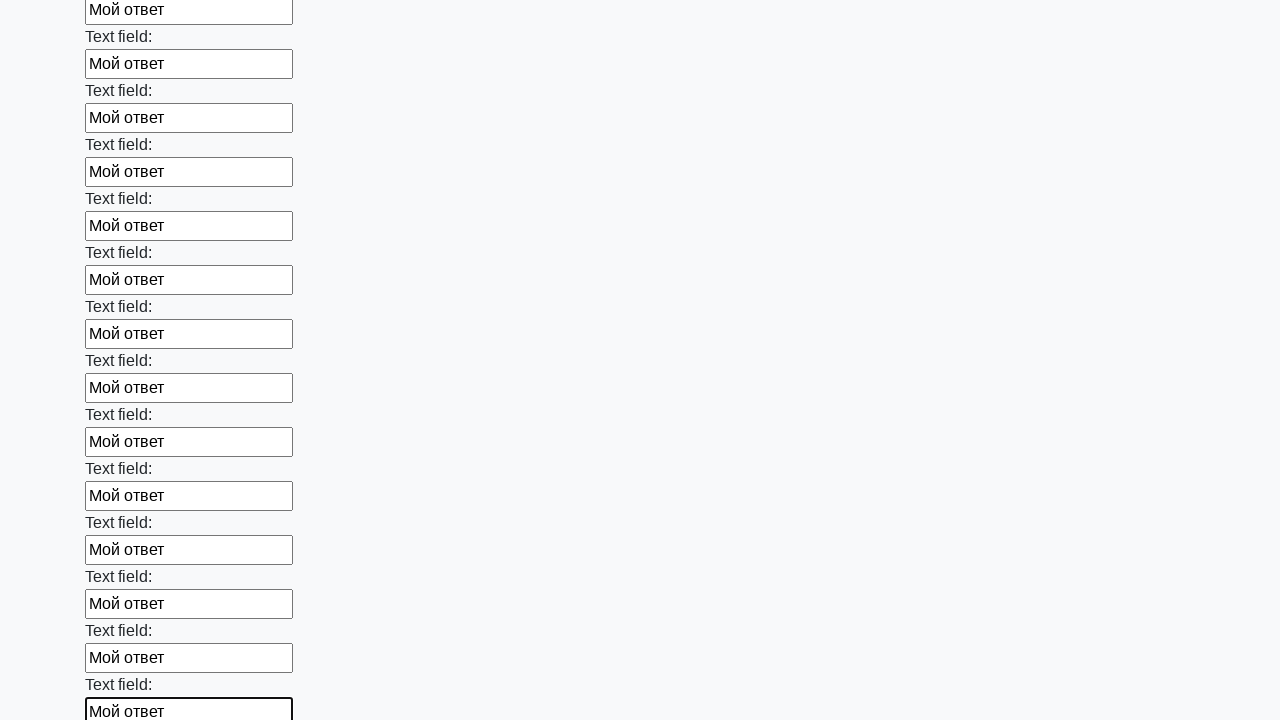

Filled text input field 59 of 100 with 'Мой ответ' on input[type="text"] >> nth=58
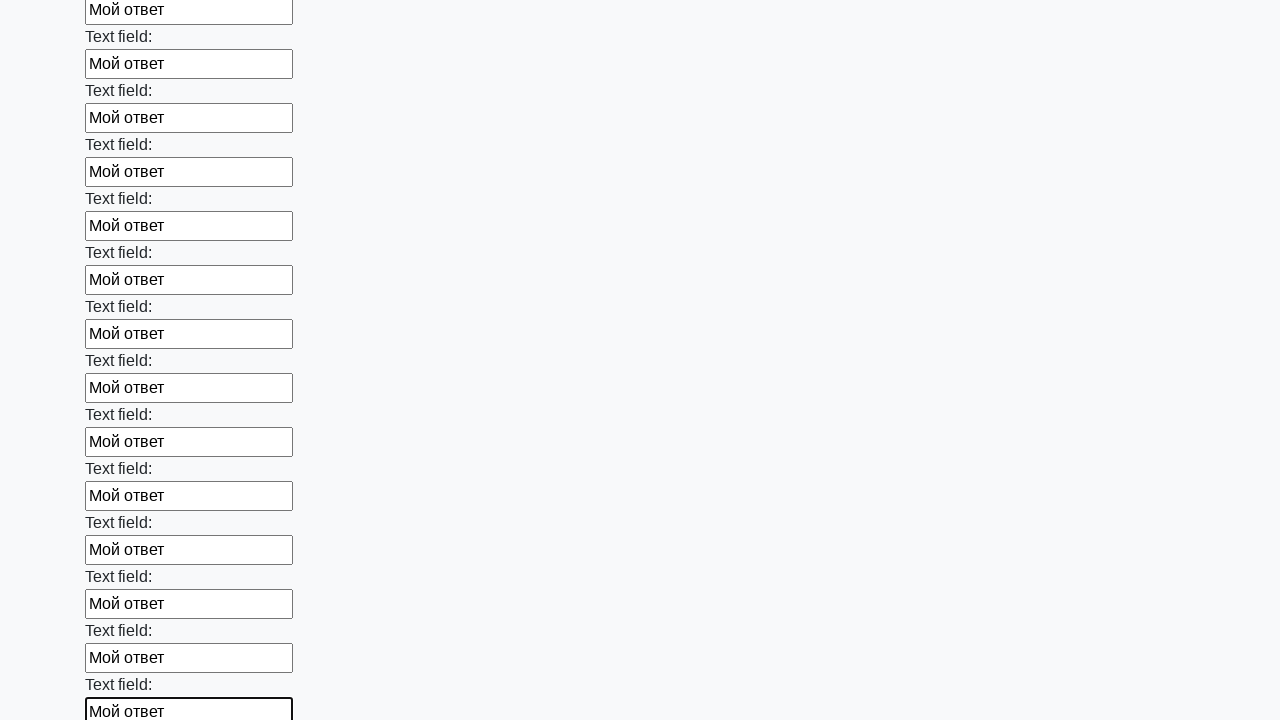

Filled text input field 60 of 100 with 'Мой ответ' on input[type="text"] >> nth=59
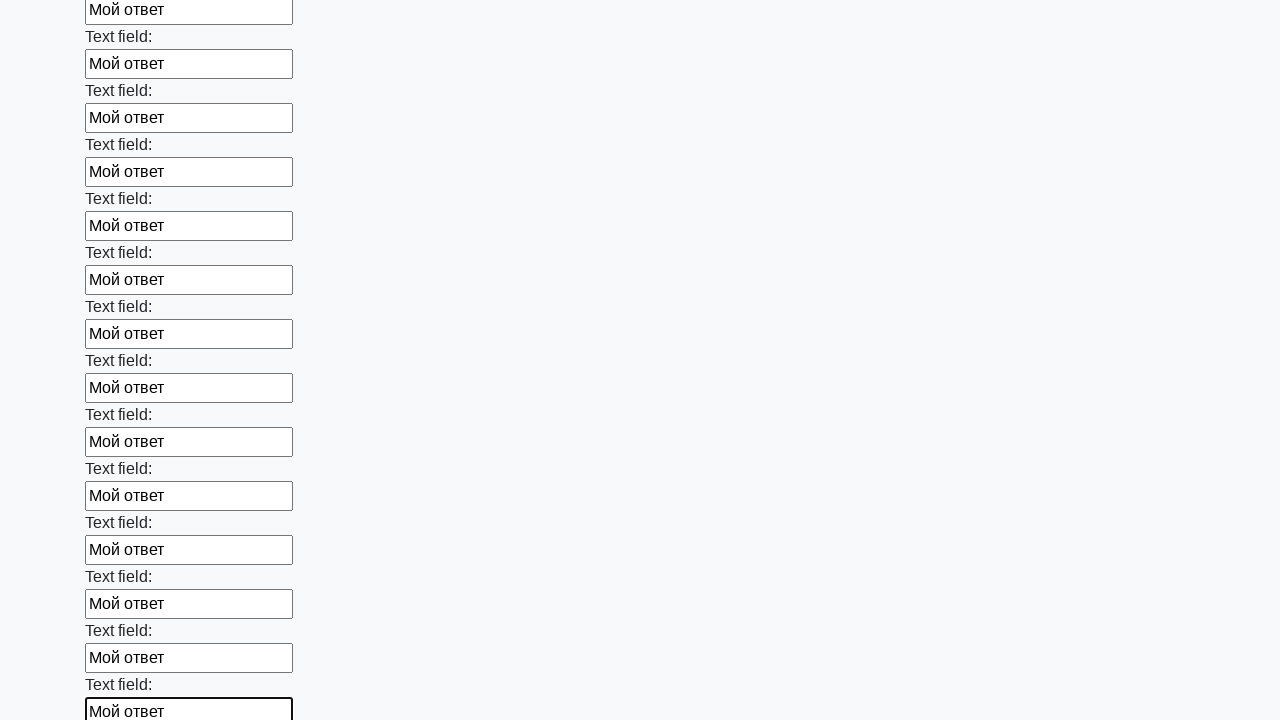

Filled text input field 61 of 100 with 'Мой ответ' on input[type="text"] >> nth=60
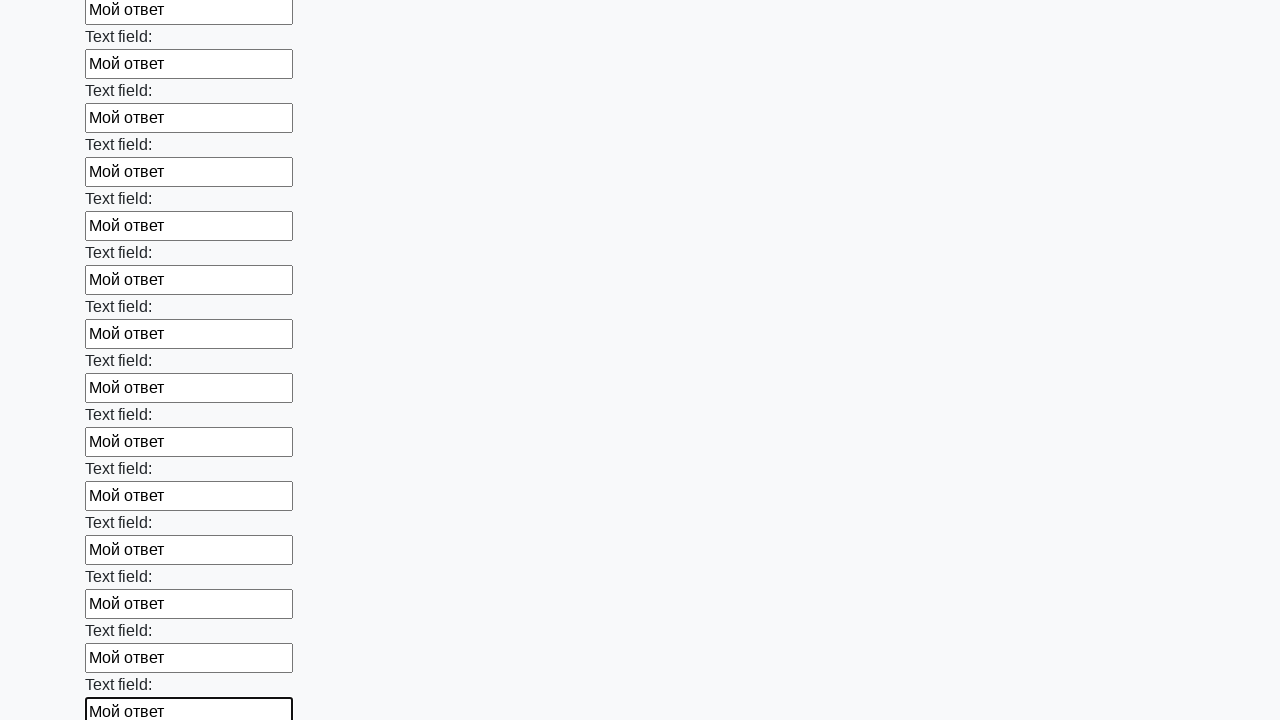

Filled text input field 62 of 100 with 'Мой ответ' on input[type="text"] >> nth=61
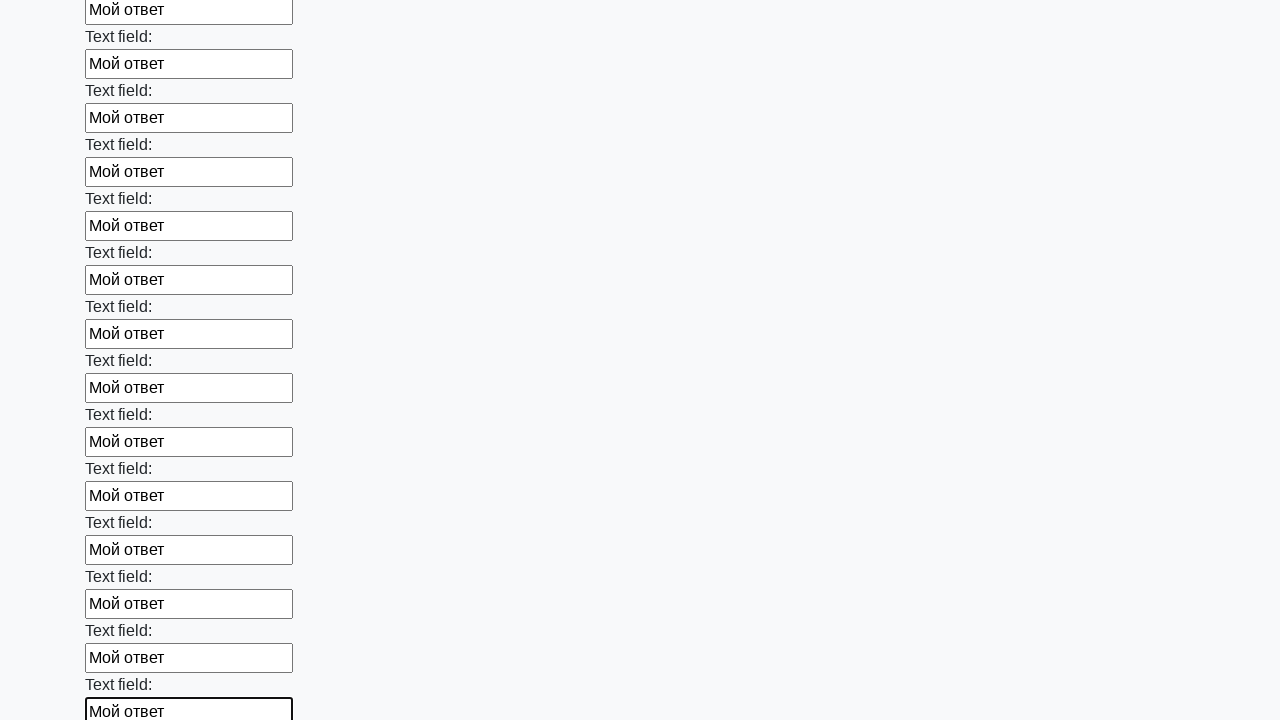

Filled text input field 63 of 100 with 'Мой ответ' on input[type="text"] >> nth=62
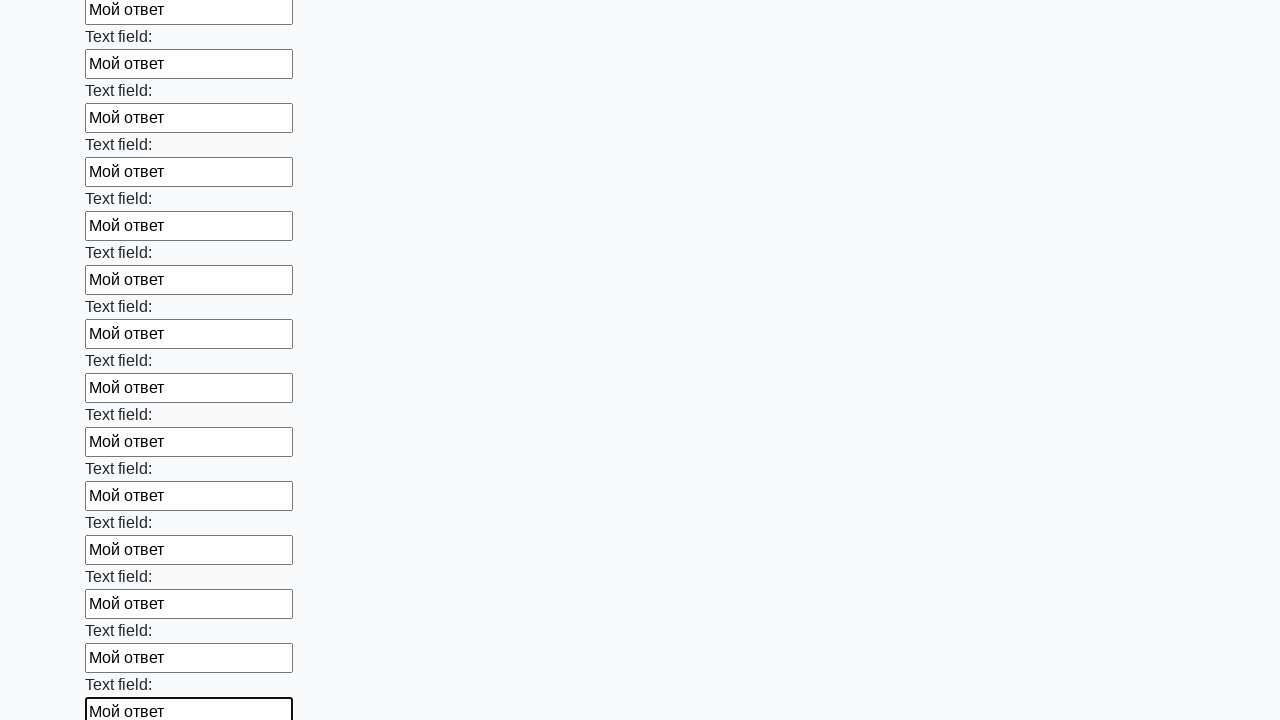

Filled text input field 64 of 100 with 'Мой ответ' on input[type="text"] >> nth=63
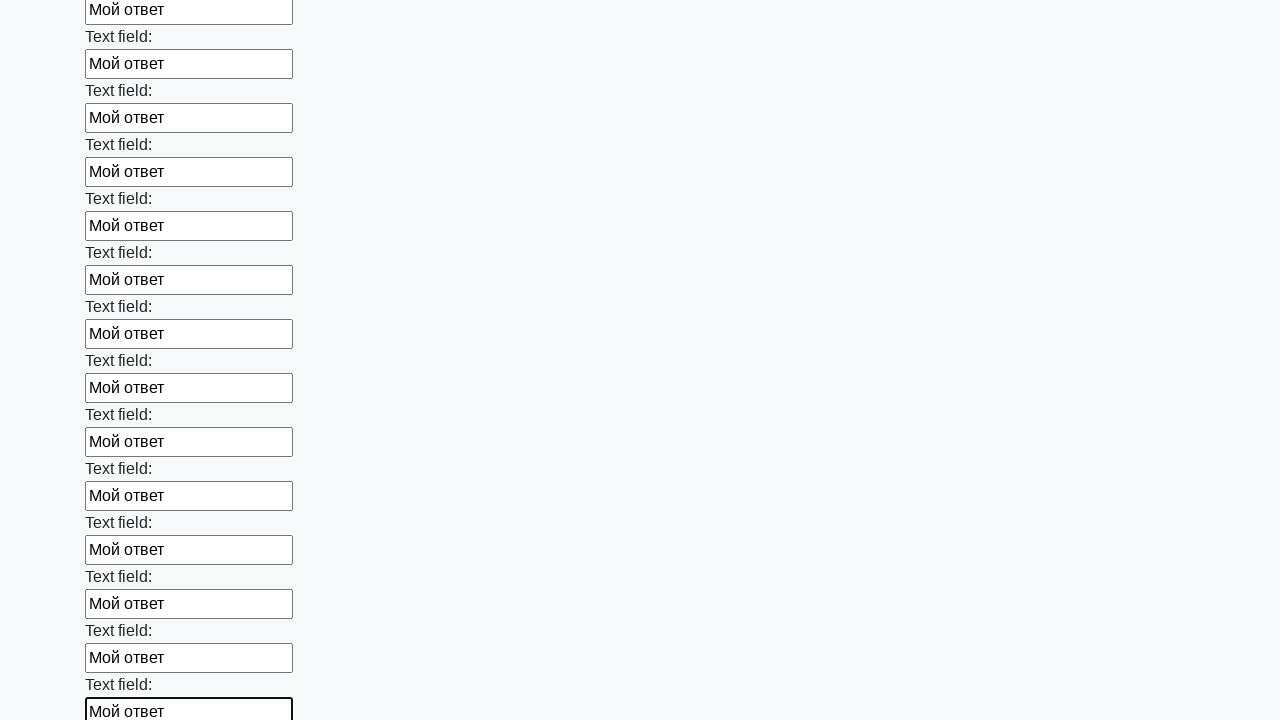

Filled text input field 65 of 100 with 'Мой ответ' on input[type="text"] >> nth=64
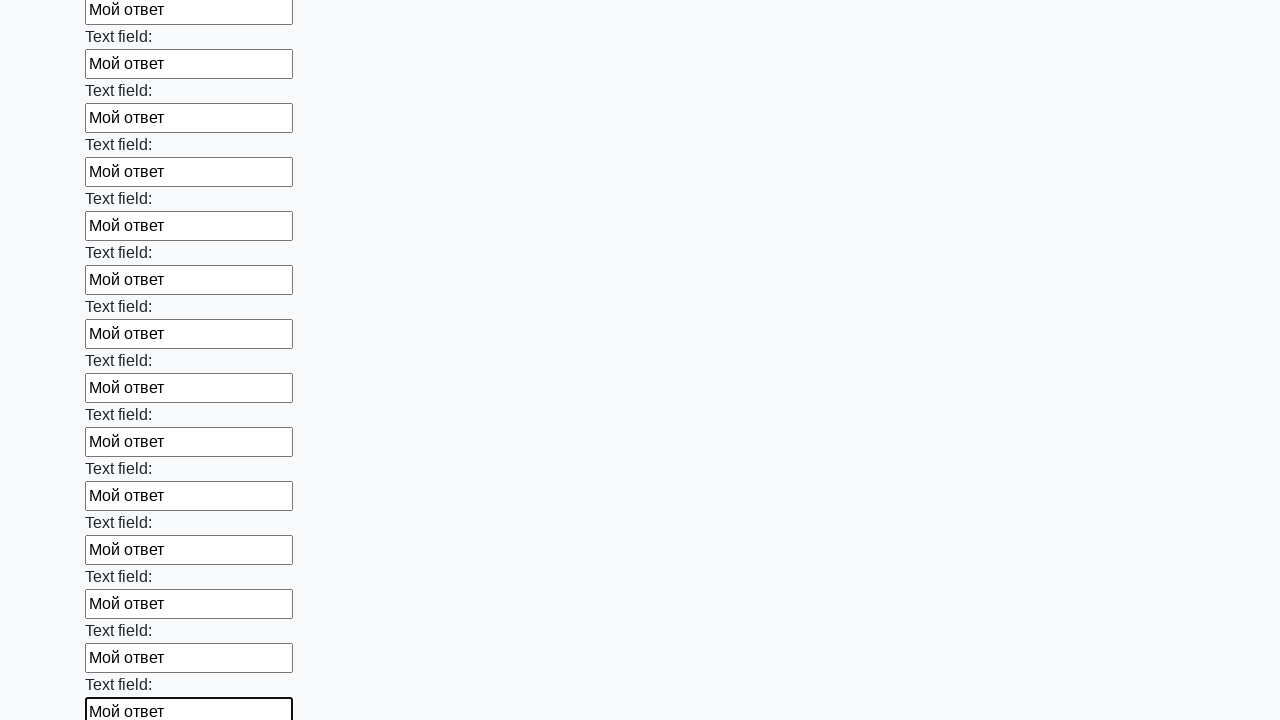

Filled text input field 66 of 100 with 'Мой ответ' on input[type="text"] >> nth=65
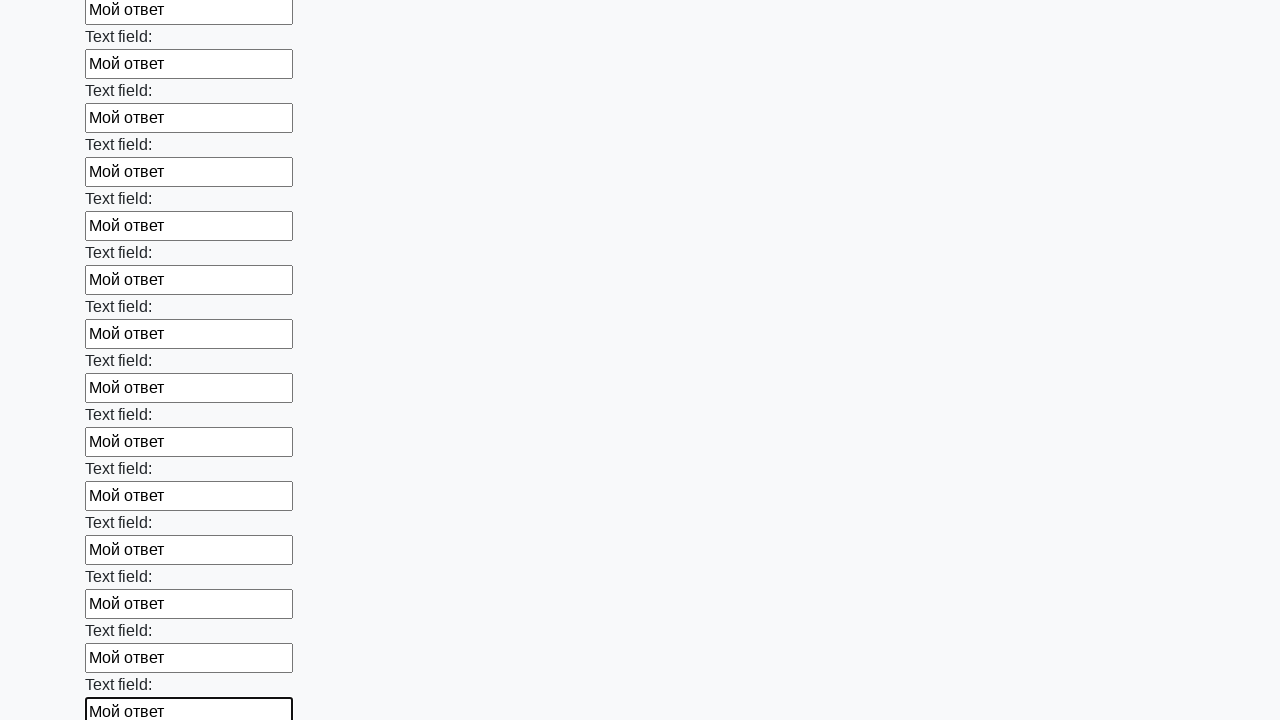

Filled text input field 67 of 100 with 'Мой ответ' on input[type="text"] >> nth=66
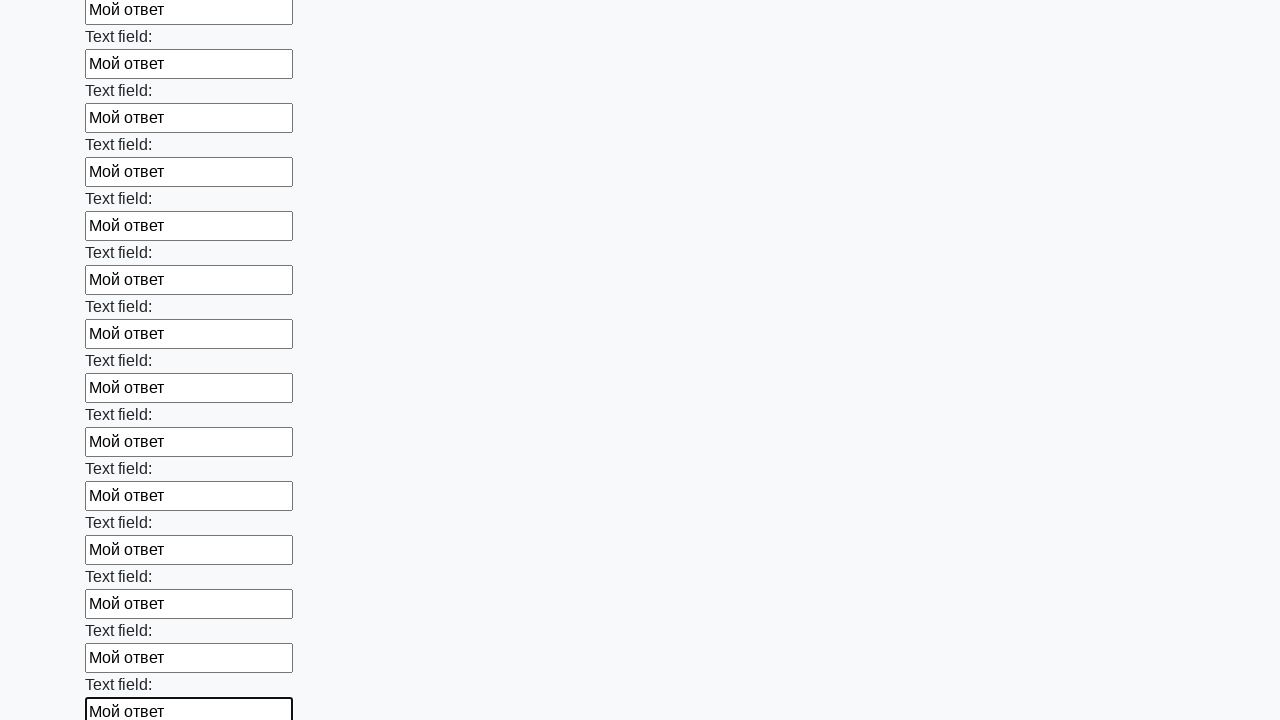

Filled text input field 68 of 100 with 'Мой ответ' on input[type="text"] >> nth=67
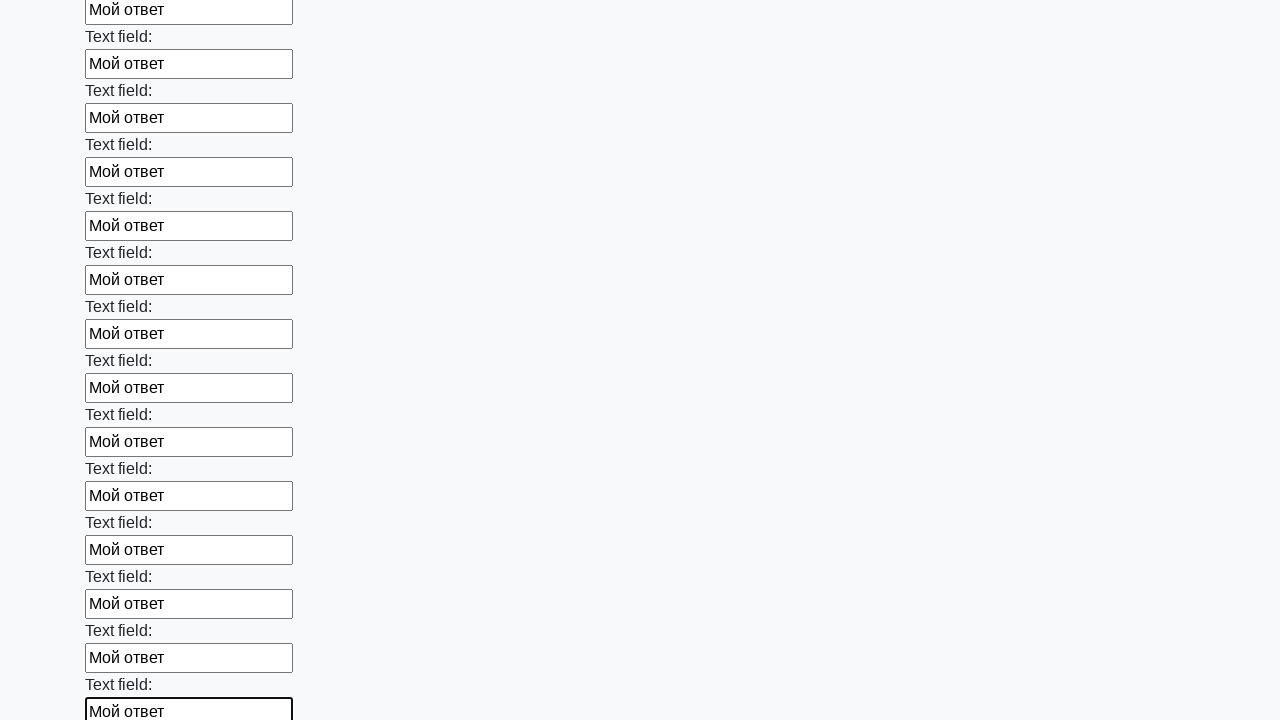

Filled text input field 69 of 100 with 'Мой ответ' on input[type="text"] >> nth=68
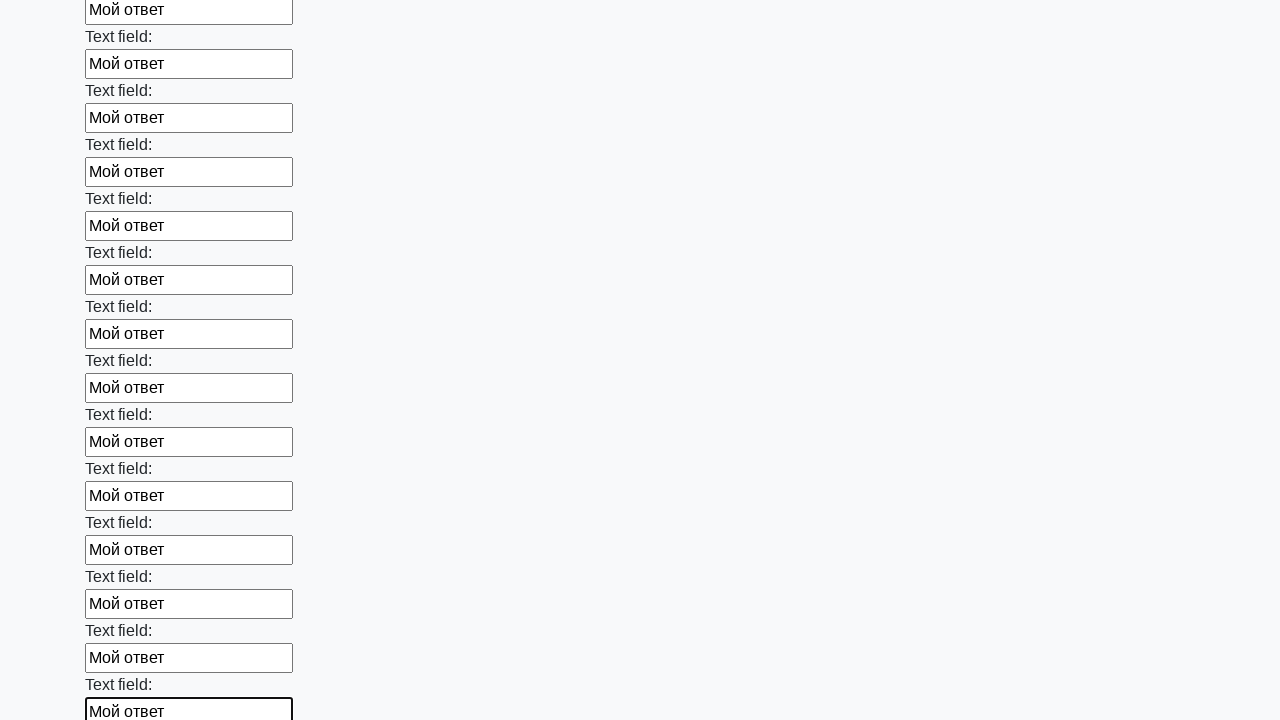

Filled text input field 70 of 100 with 'Мой ответ' on input[type="text"] >> nth=69
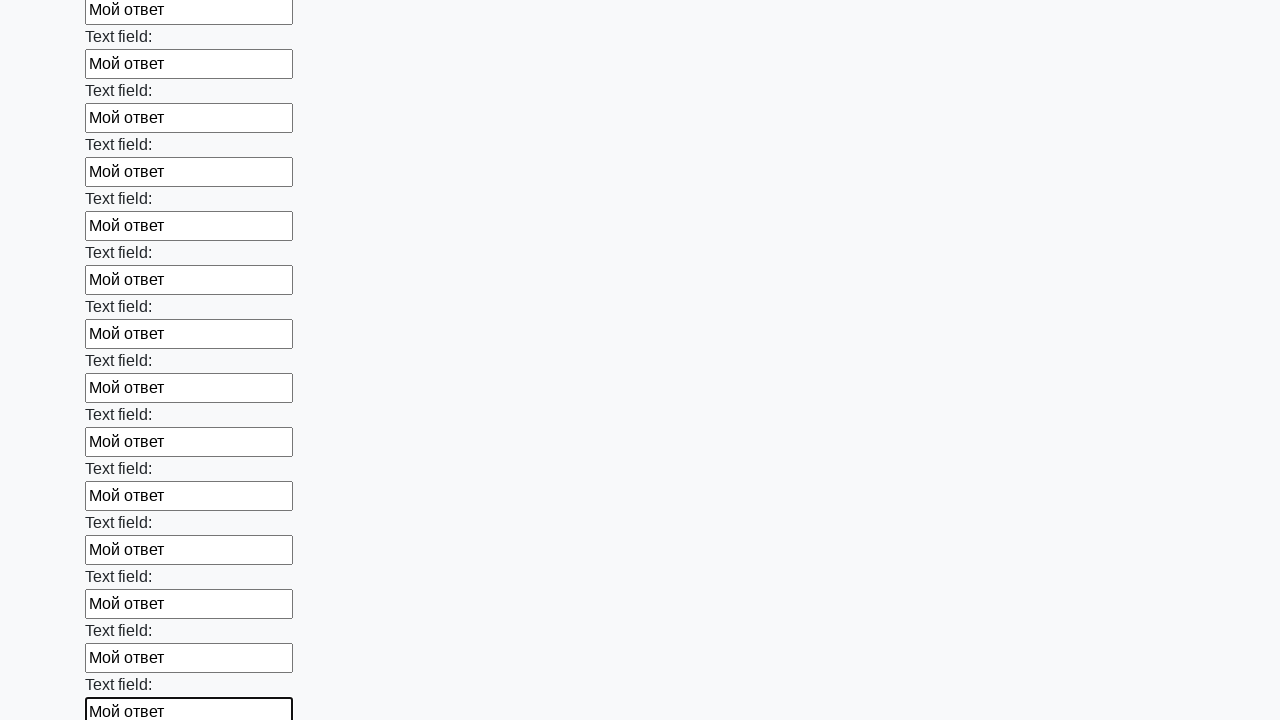

Filled text input field 71 of 100 with 'Мой ответ' on input[type="text"] >> nth=70
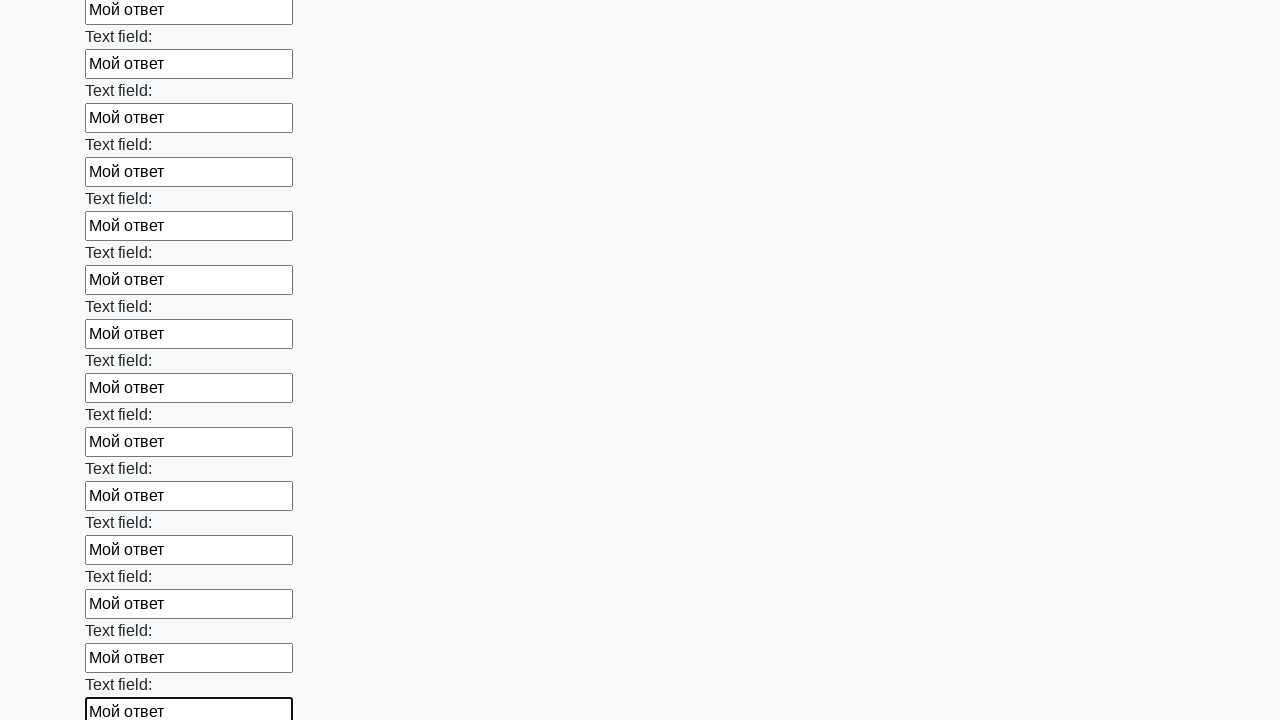

Filled text input field 72 of 100 with 'Мой ответ' on input[type="text"] >> nth=71
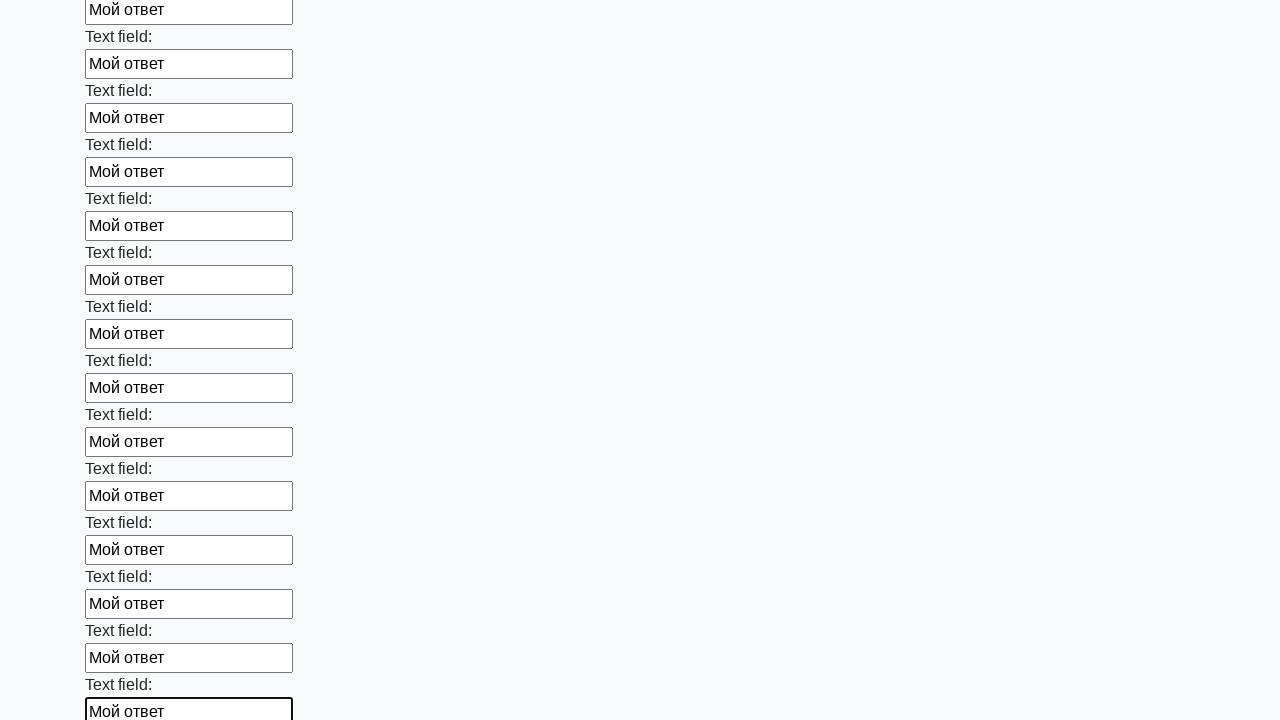

Filled text input field 73 of 100 with 'Мой ответ' on input[type="text"] >> nth=72
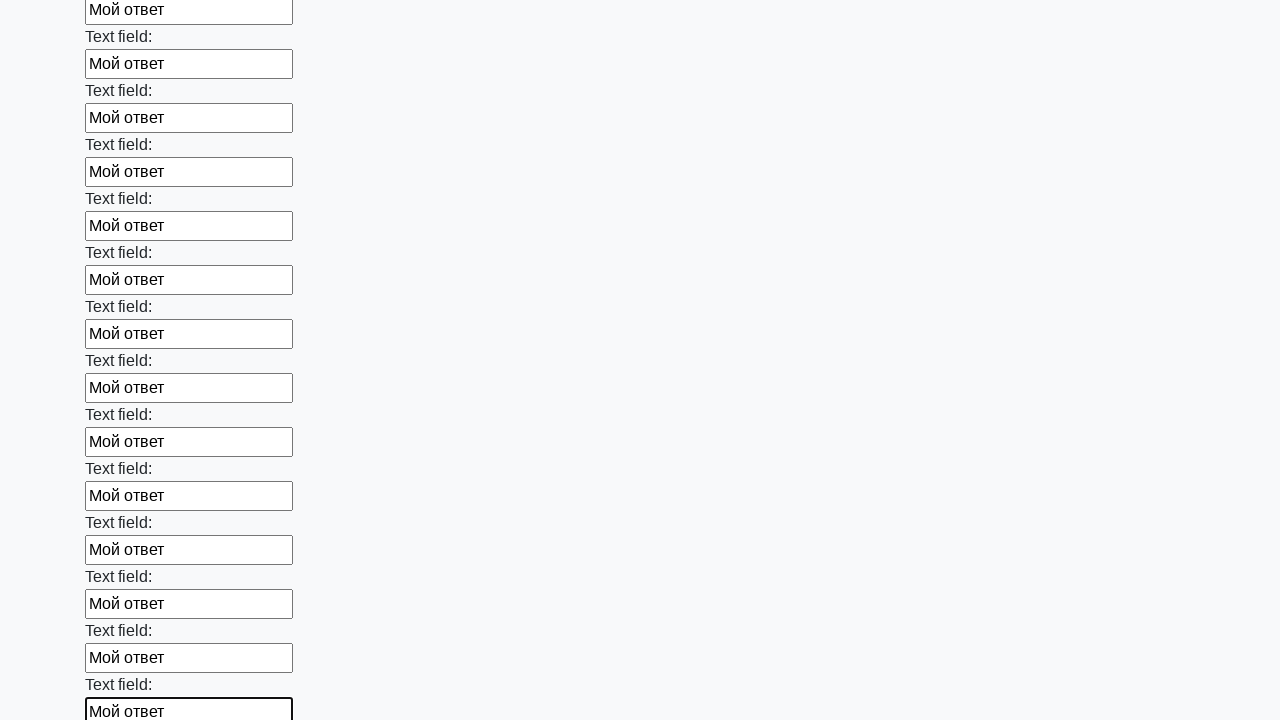

Filled text input field 74 of 100 with 'Мой ответ' on input[type="text"] >> nth=73
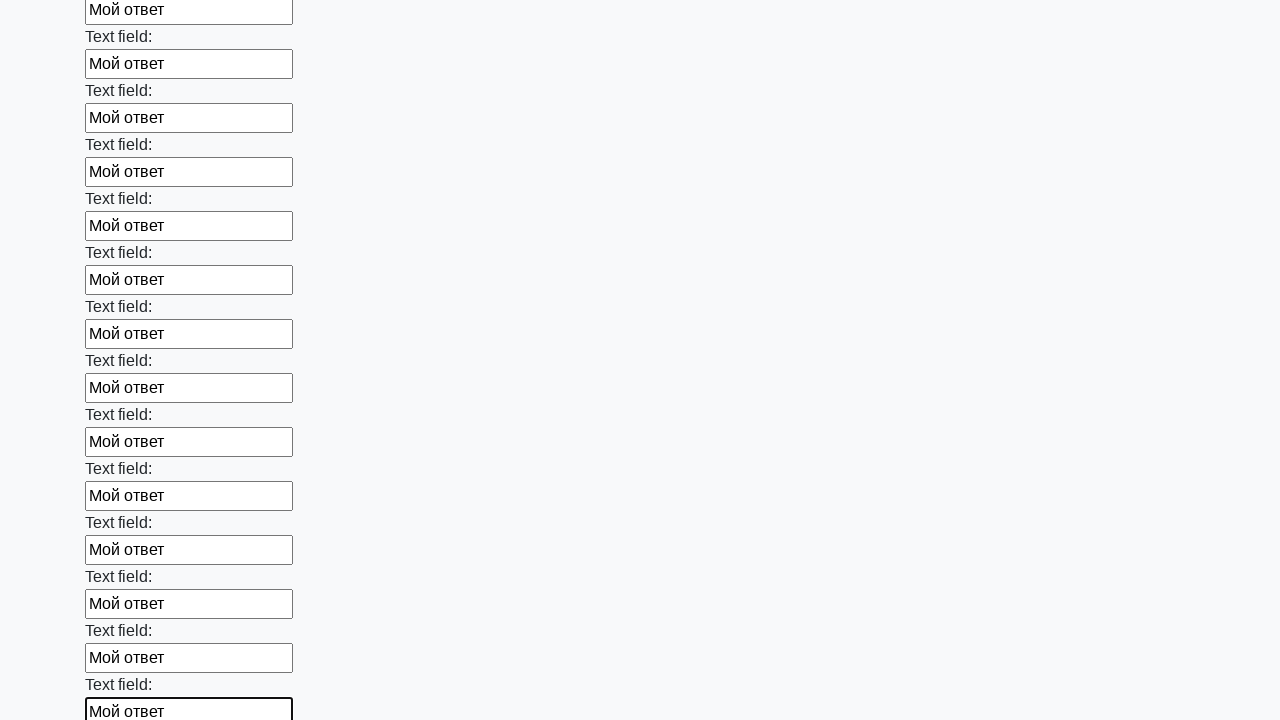

Filled text input field 75 of 100 with 'Мой ответ' on input[type="text"] >> nth=74
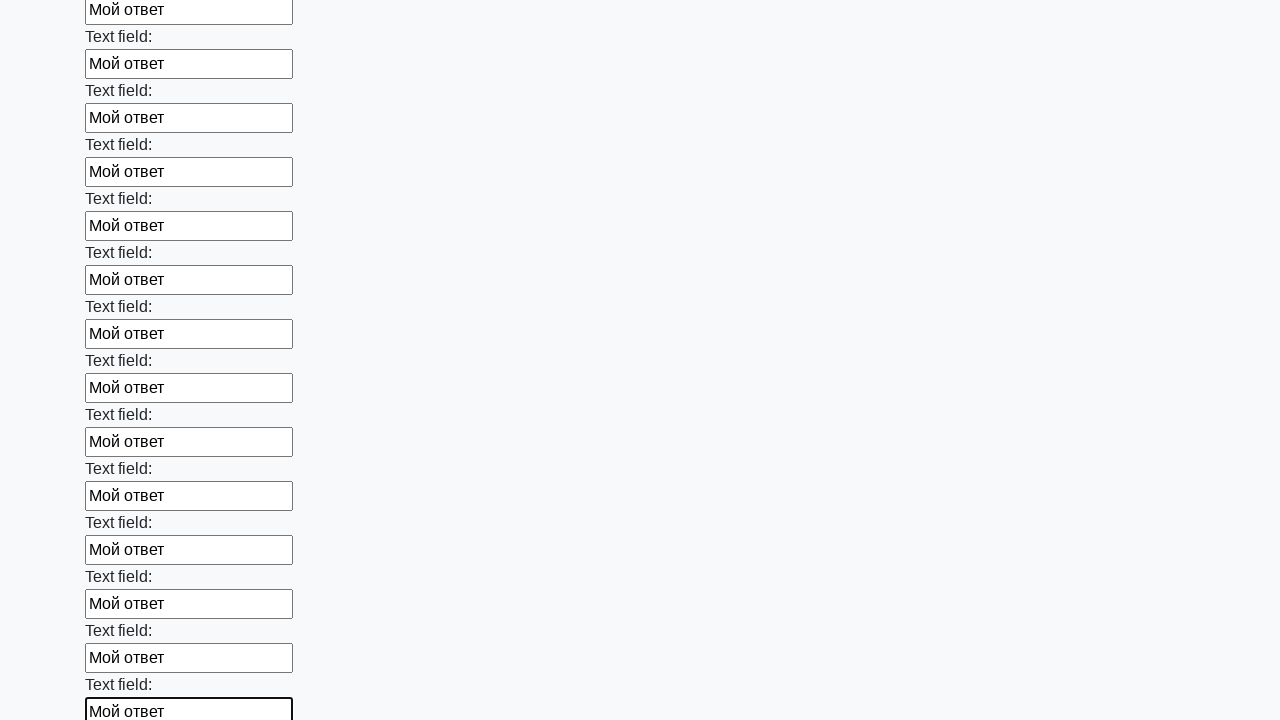

Filled text input field 76 of 100 with 'Мой ответ' on input[type="text"] >> nth=75
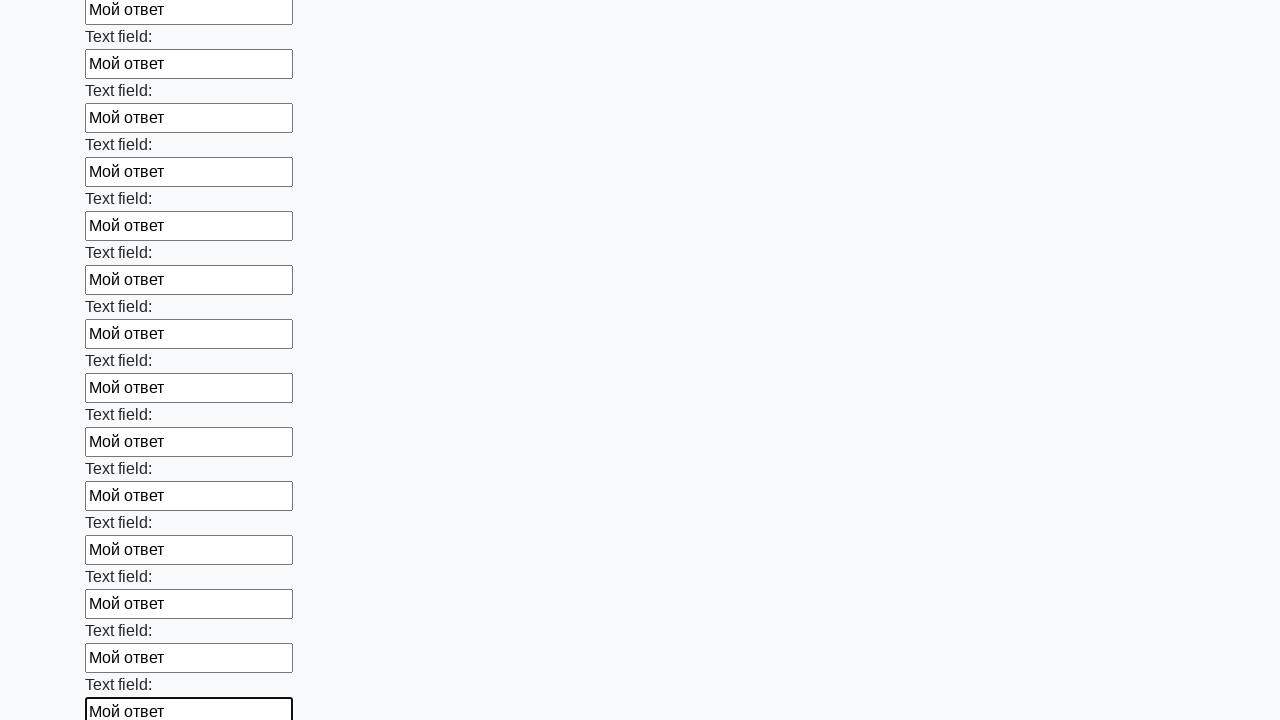

Filled text input field 77 of 100 with 'Мой ответ' on input[type="text"] >> nth=76
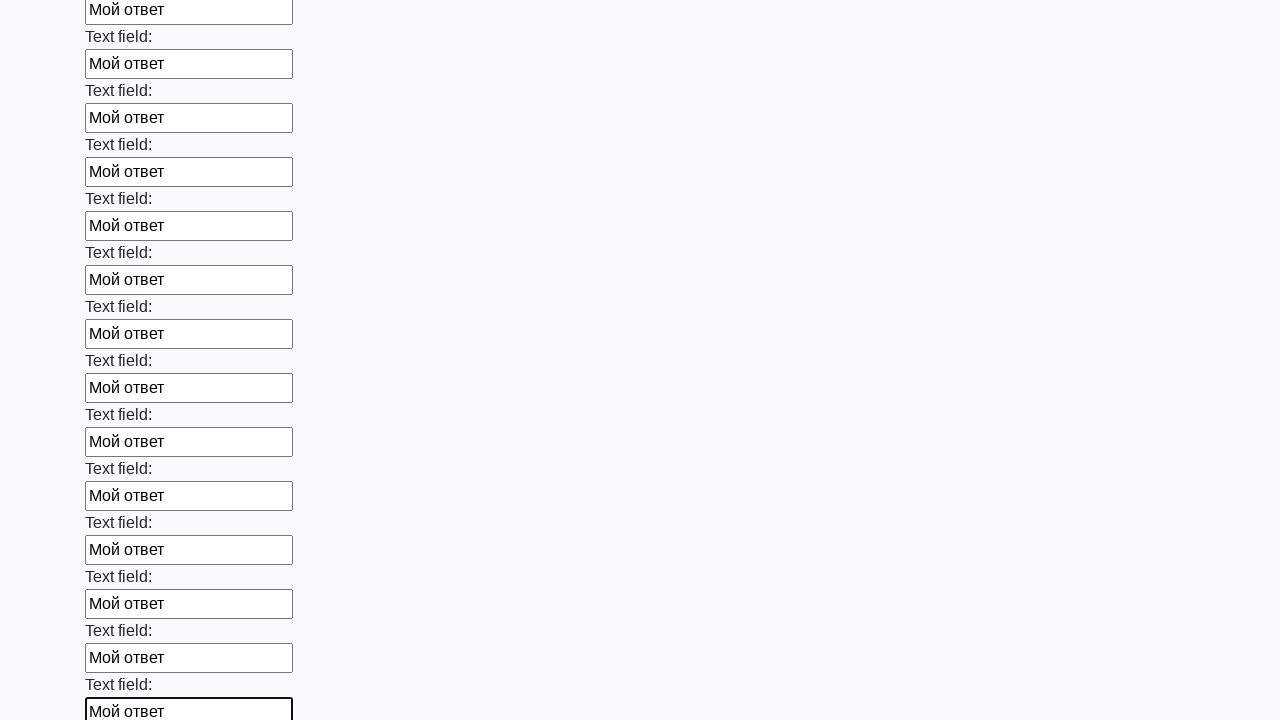

Filled text input field 78 of 100 with 'Мой ответ' on input[type="text"] >> nth=77
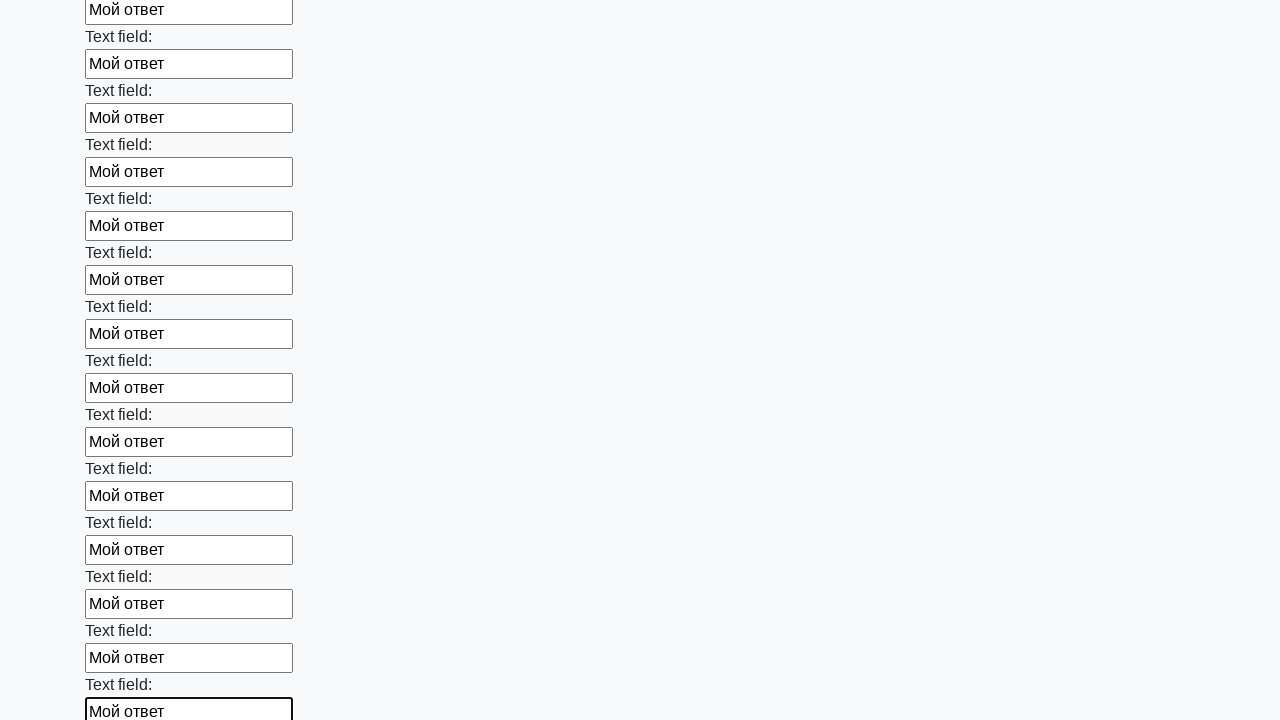

Filled text input field 79 of 100 with 'Мой ответ' on input[type="text"] >> nth=78
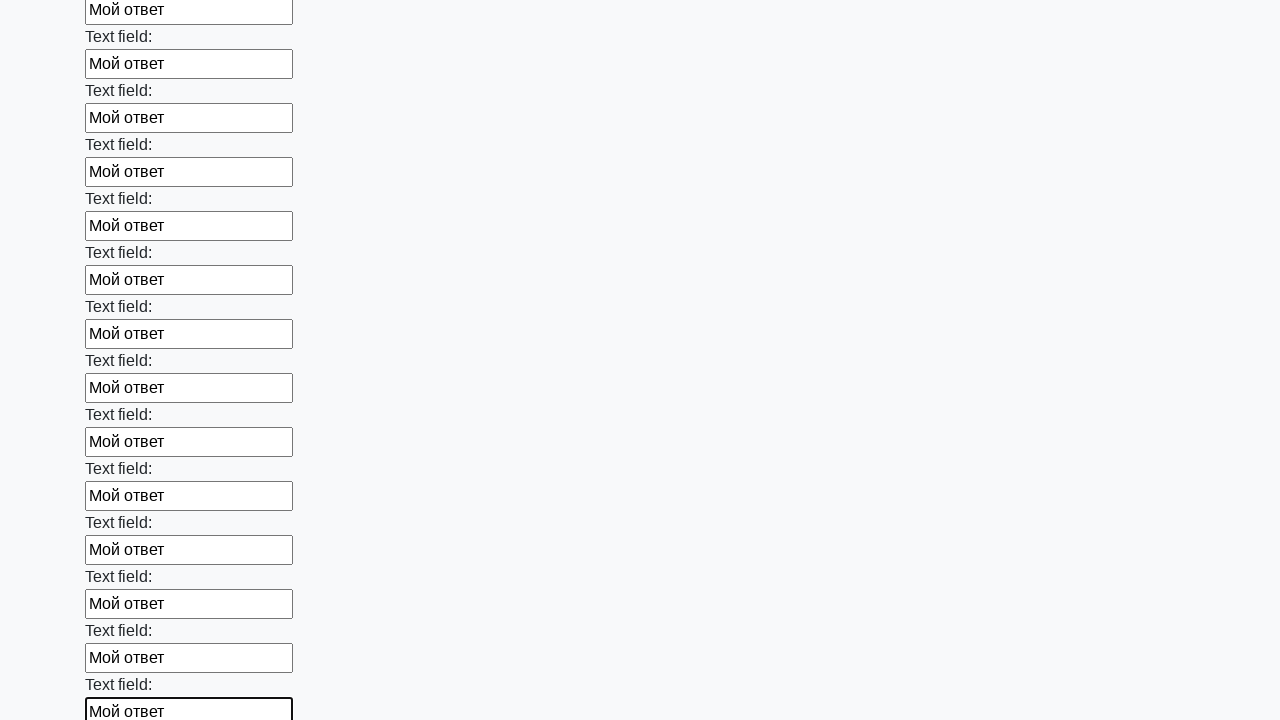

Filled text input field 80 of 100 with 'Мой ответ' on input[type="text"] >> nth=79
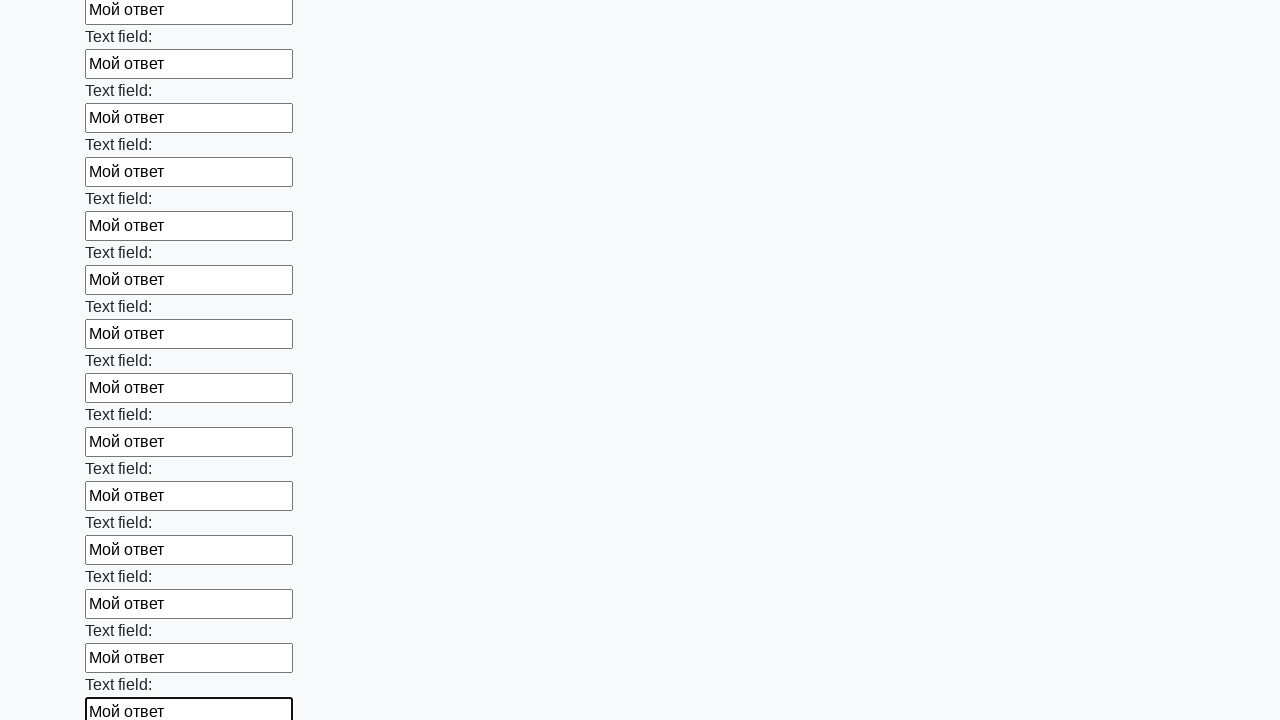

Filled text input field 81 of 100 with 'Мой ответ' on input[type="text"] >> nth=80
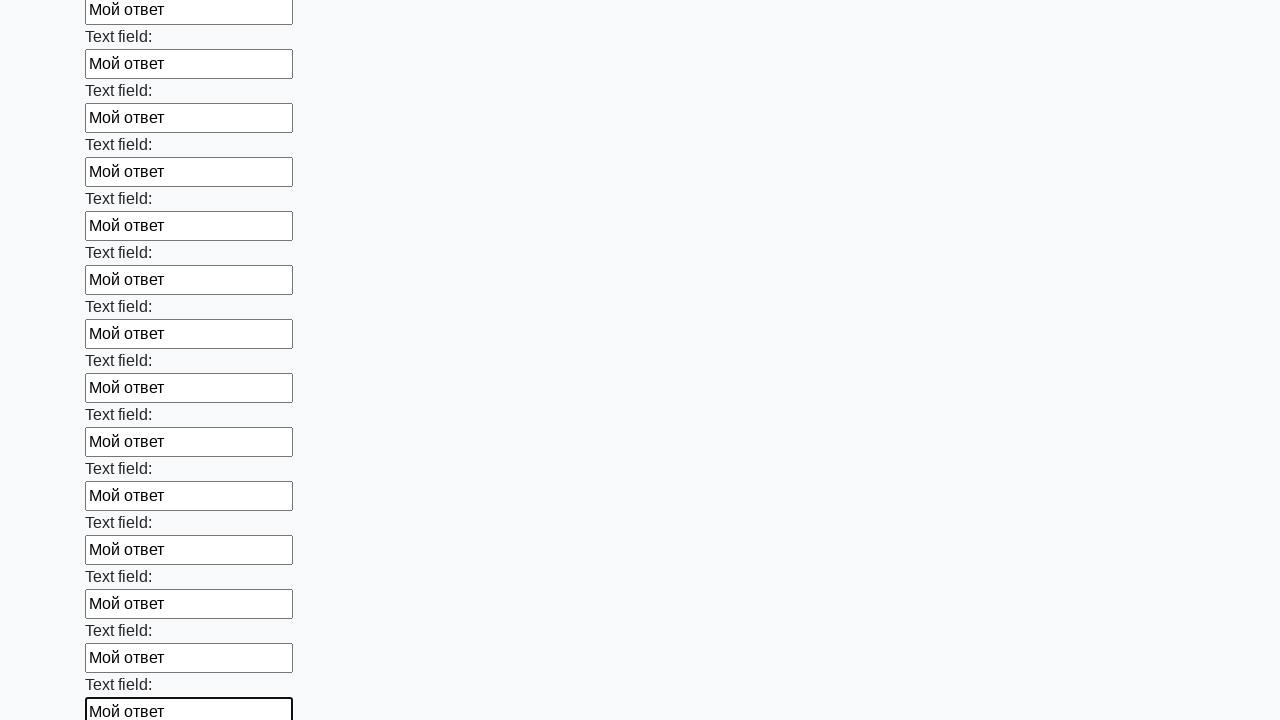

Filled text input field 82 of 100 with 'Мой ответ' on input[type="text"] >> nth=81
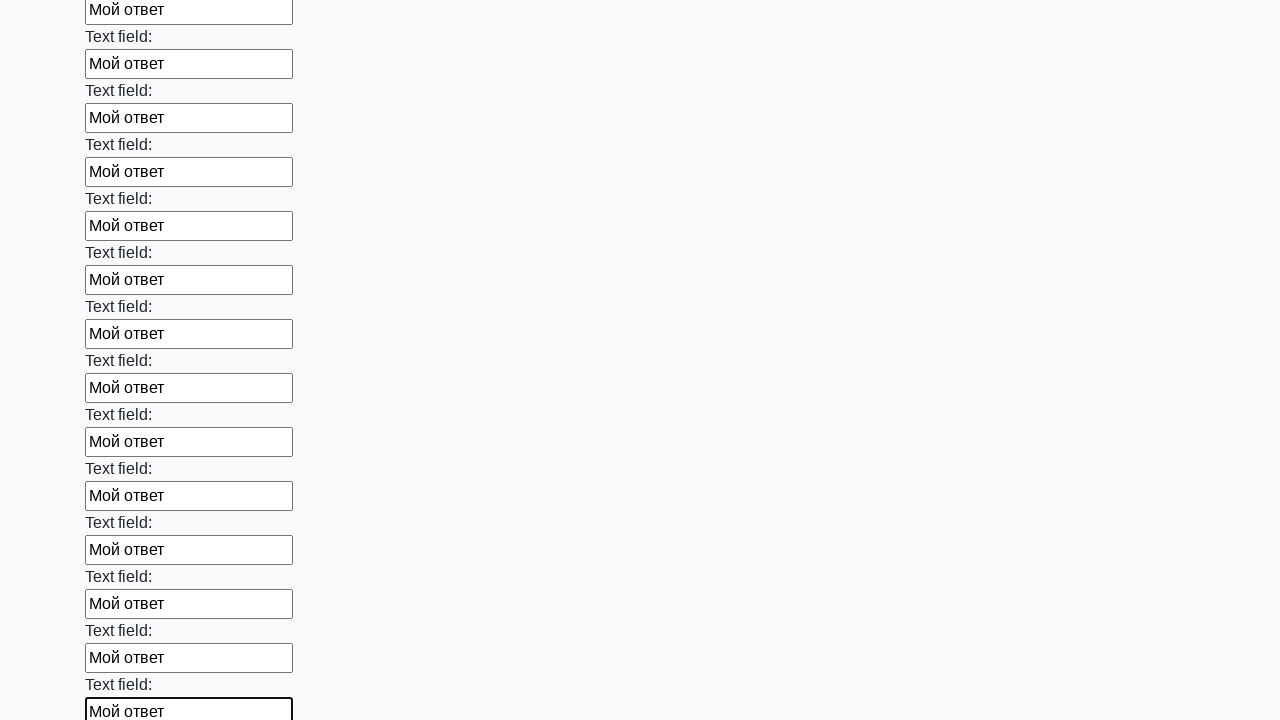

Filled text input field 83 of 100 with 'Мой ответ' on input[type="text"] >> nth=82
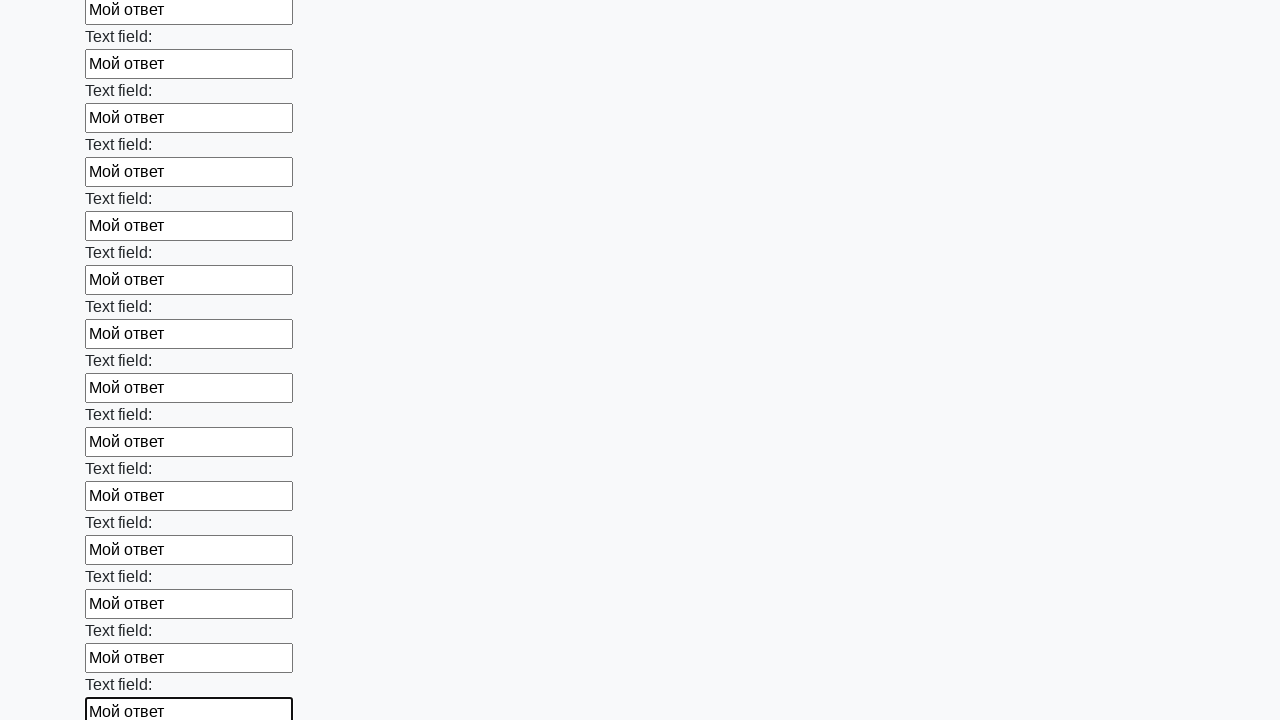

Filled text input field 84 of 100 with 'Мой ответ' on input[type="text"] >> nth=83
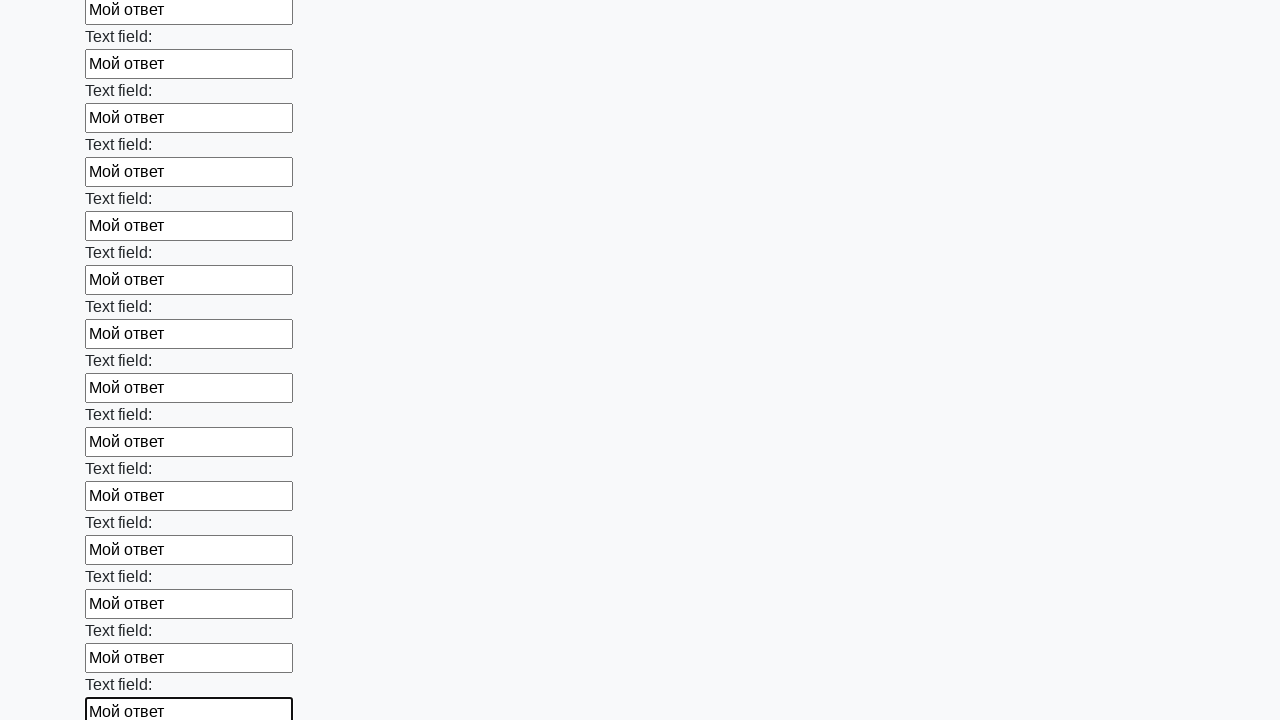

Filled text input field 85 of 100 with 'Мой ответ' on input[type="text"] >> nth=84
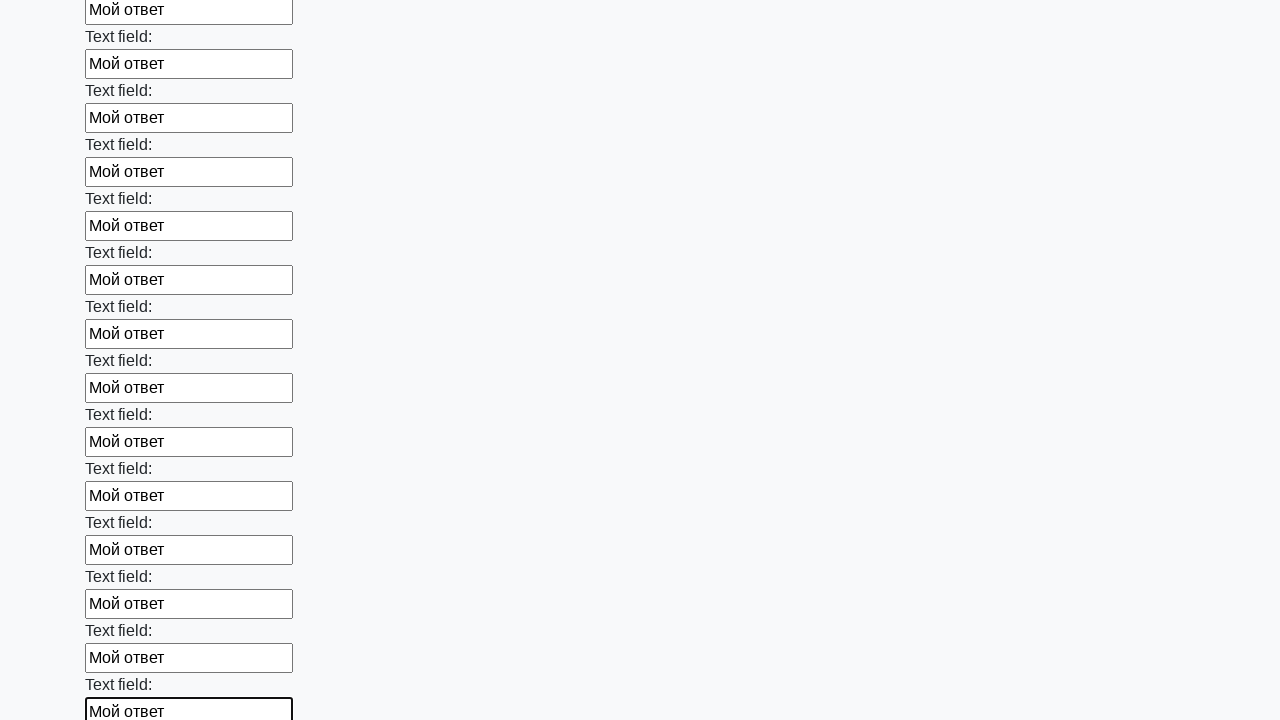

Filled text input field 86 of 100 with 'Мой ответ' on input[type="text"] >> nth=85
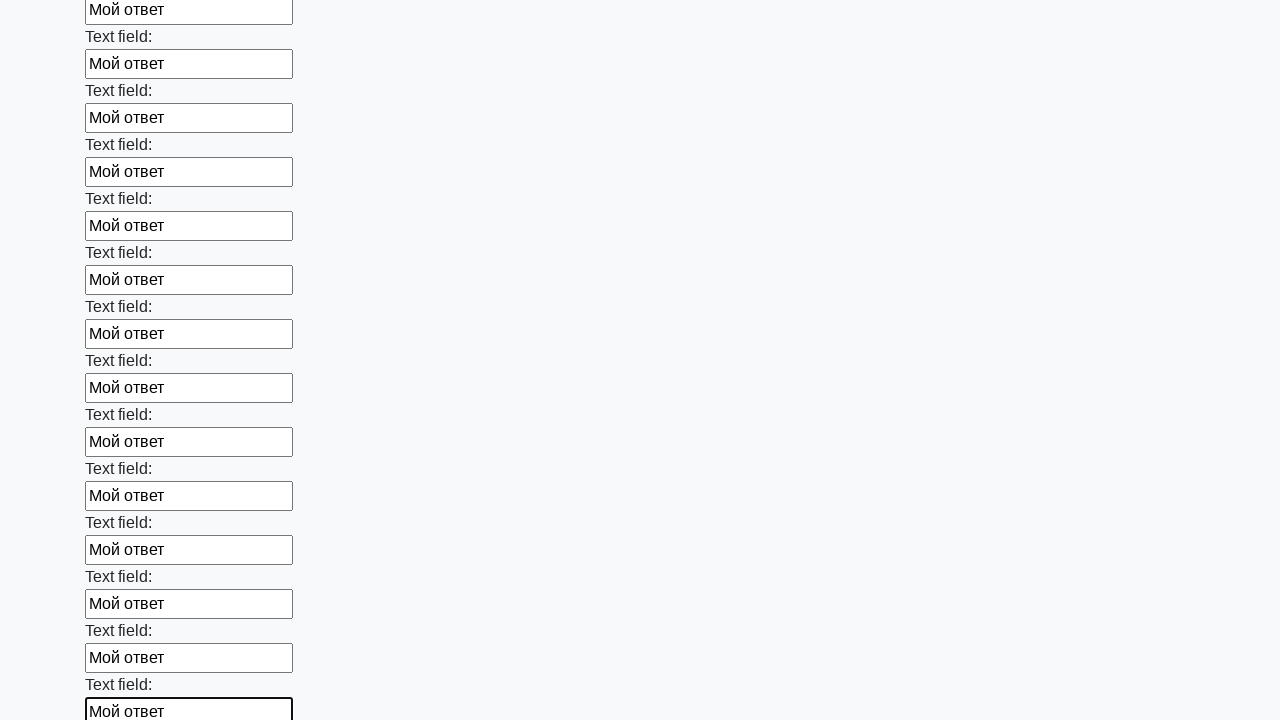

Filled text input field 87 of 100 with 'Мой ответ' on input[type="text"] >> nth=86
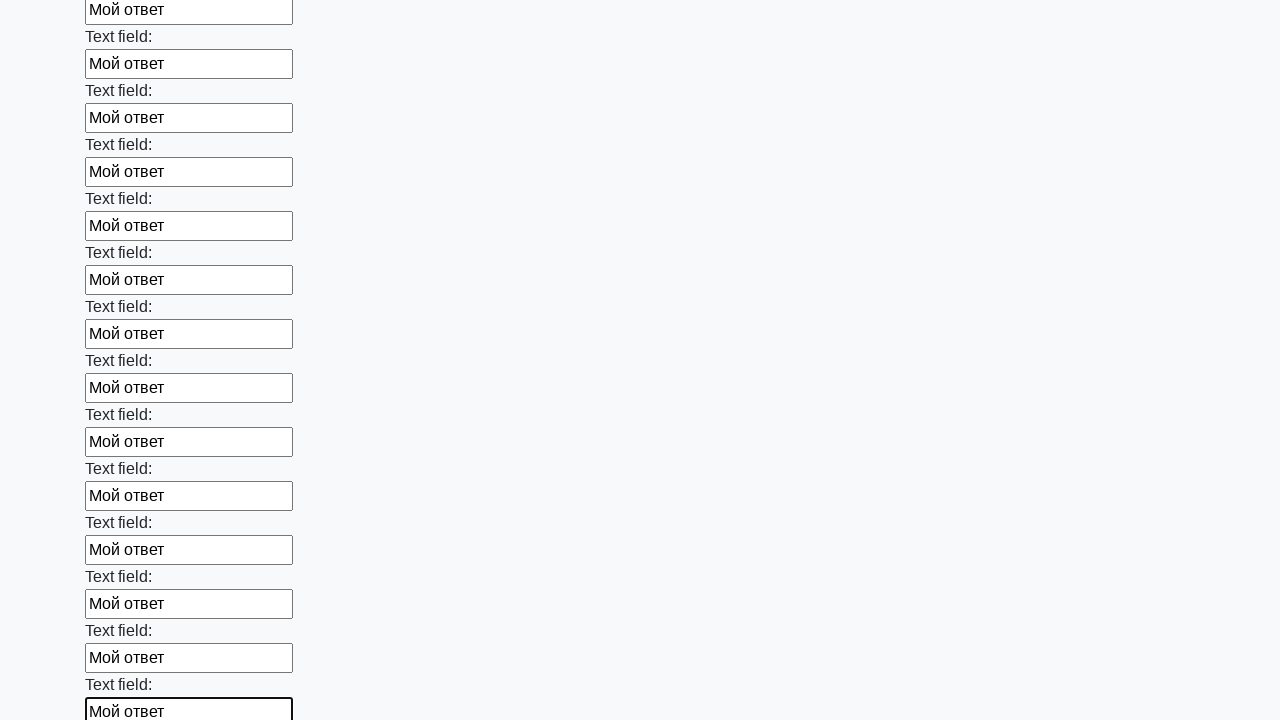

Filled text input field 88 of 100 with 'Мой ответ' on input[type="text"] >> nth=87
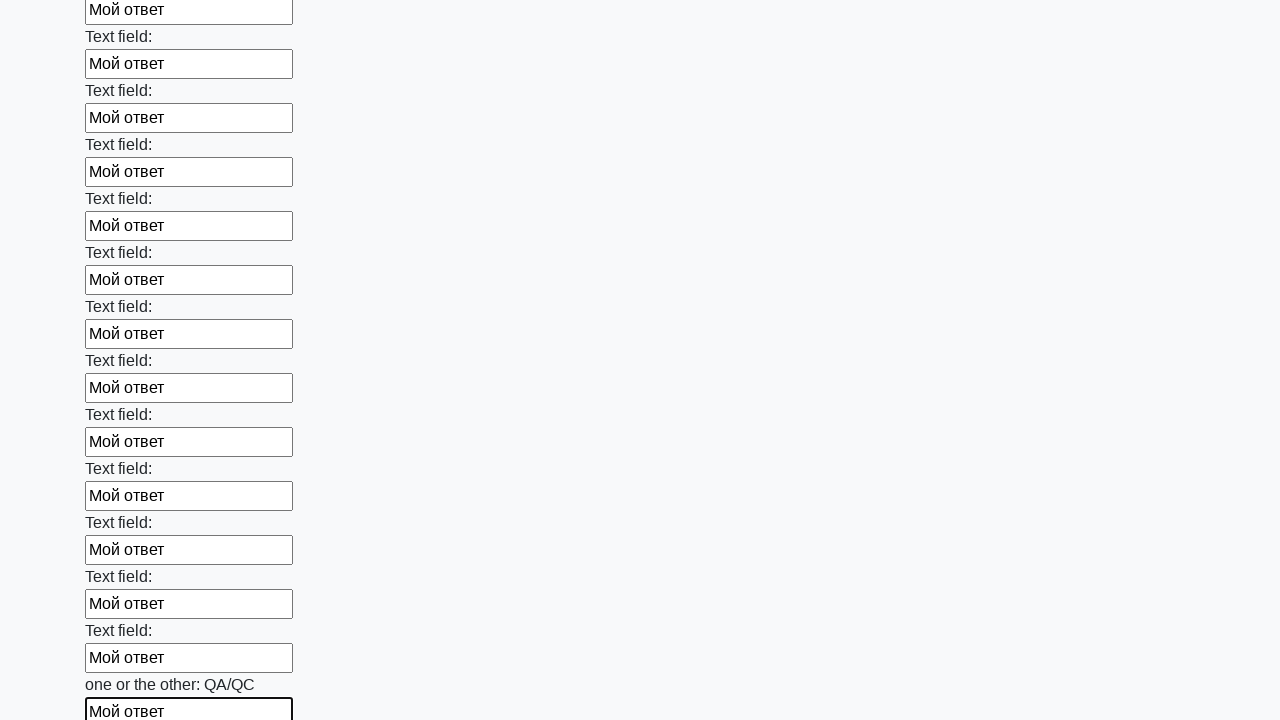

Filled text input field 89 of 100 with 'Мой ответ' on input[type="text"] >> nth=88
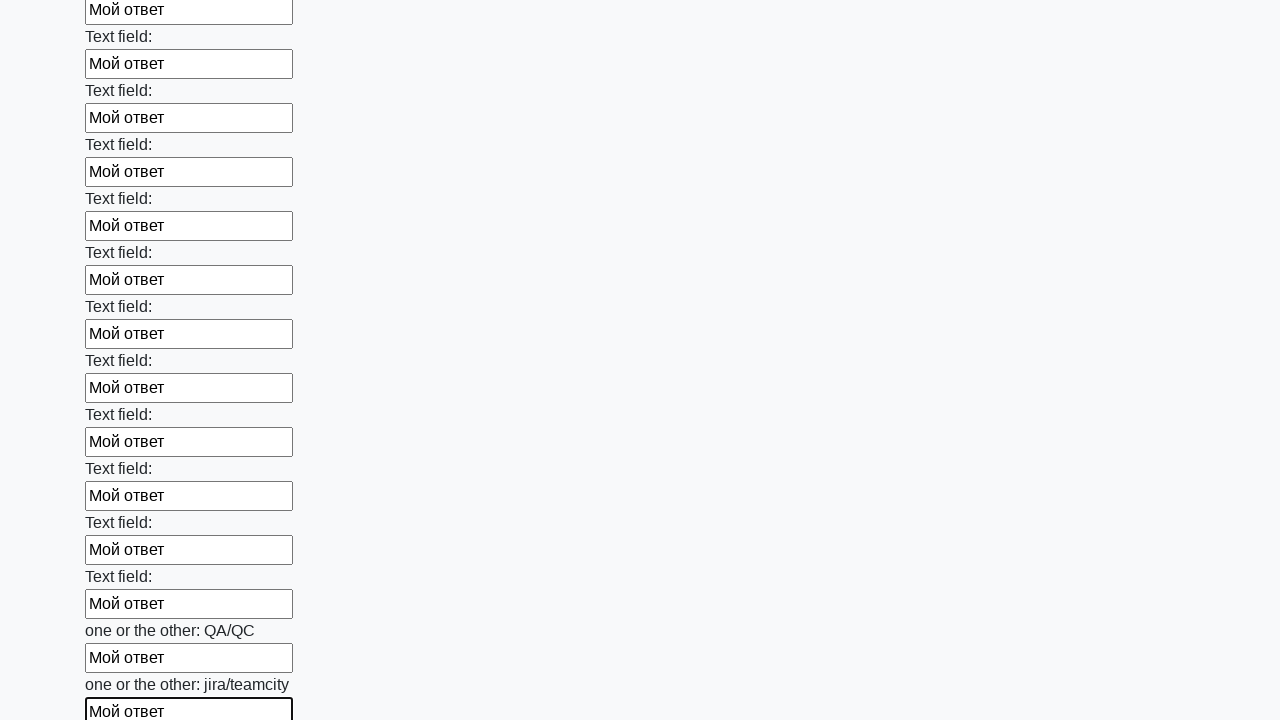

Filled text input field 90 of 100 with 'Мой ответ' on input[type="text"] >> nth=89
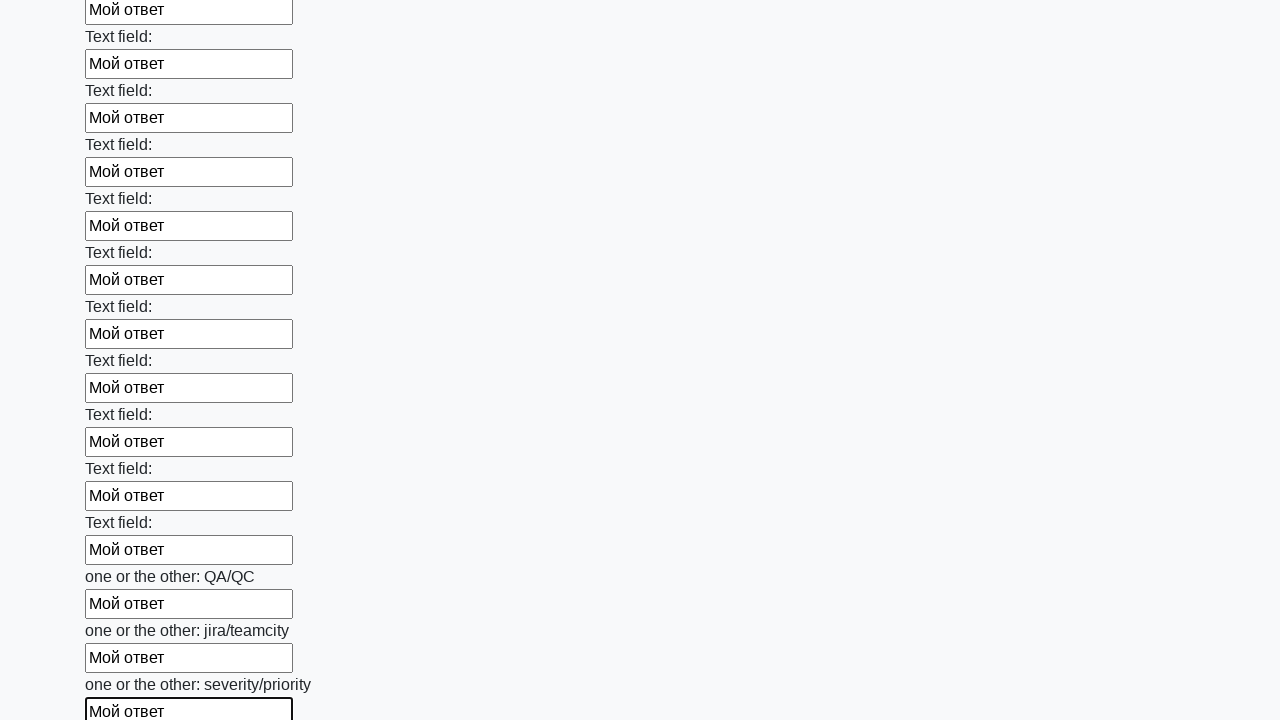

Filled text input field 91 of 100 with 'Мой ответ' on input[type="text"] >> nth=90
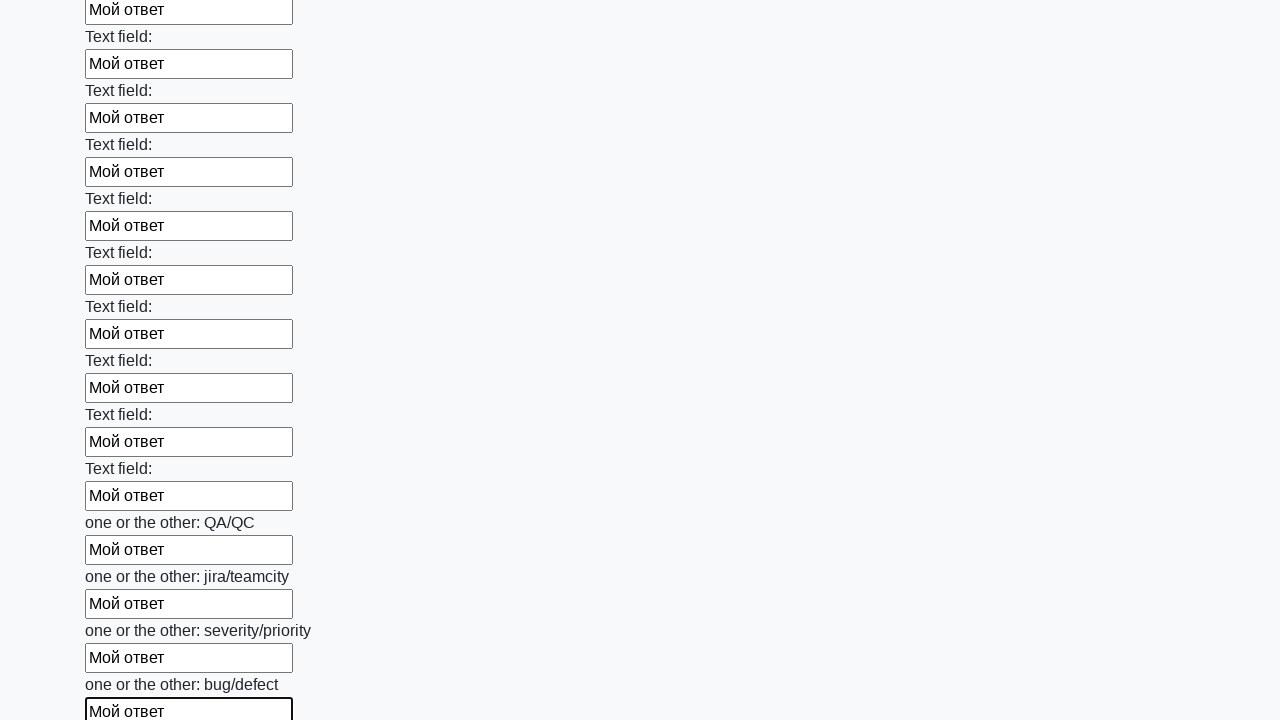

Filled text input field 92 of 100 with 'Мой ответ' on input[type="text"] >> nth=91
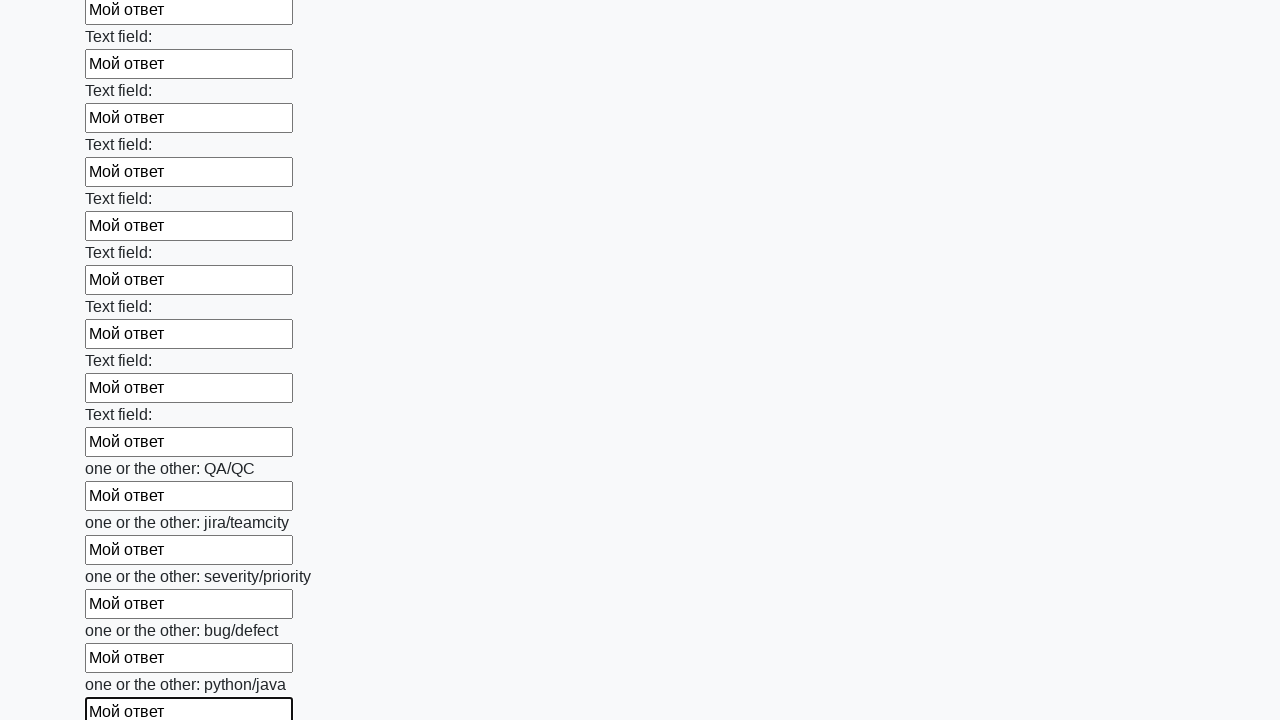

Filled text input field 93 of 100 with 'Мой ответ' on input[type="text"] >> nth=92
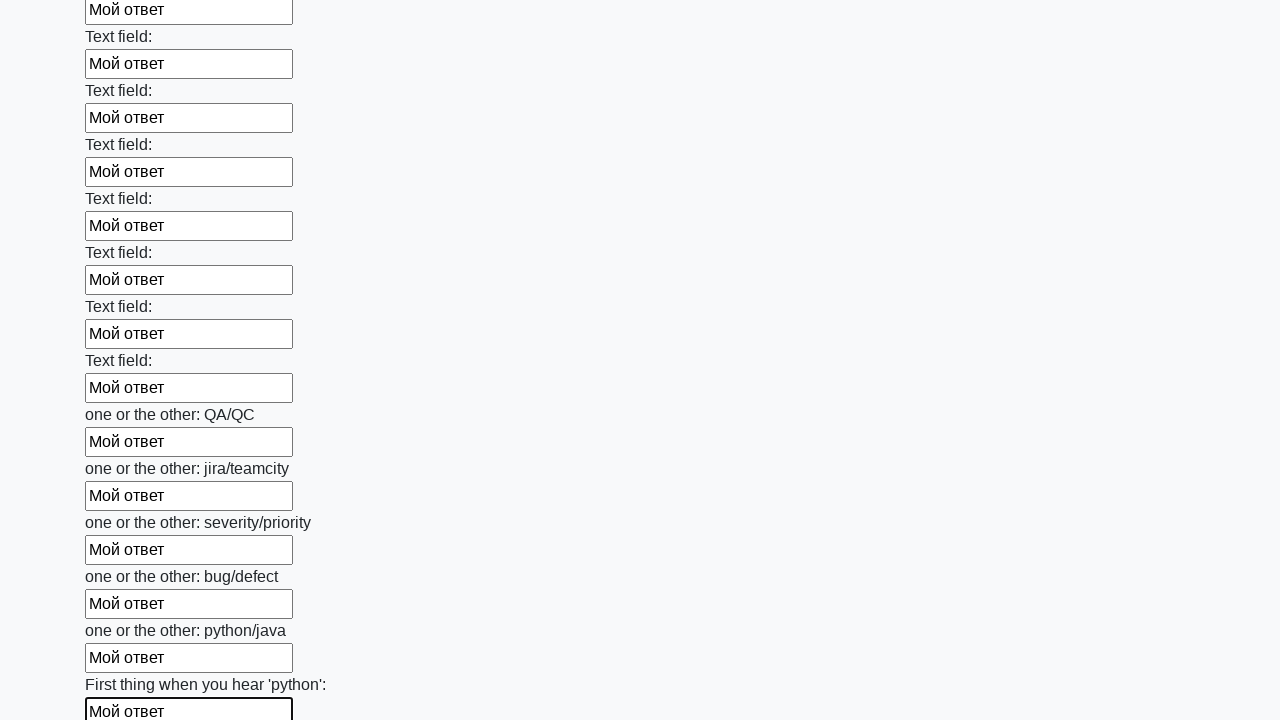

Filled text input field 94 of 100 with 'Мой ответ' on input[type="text"] >> nth=93
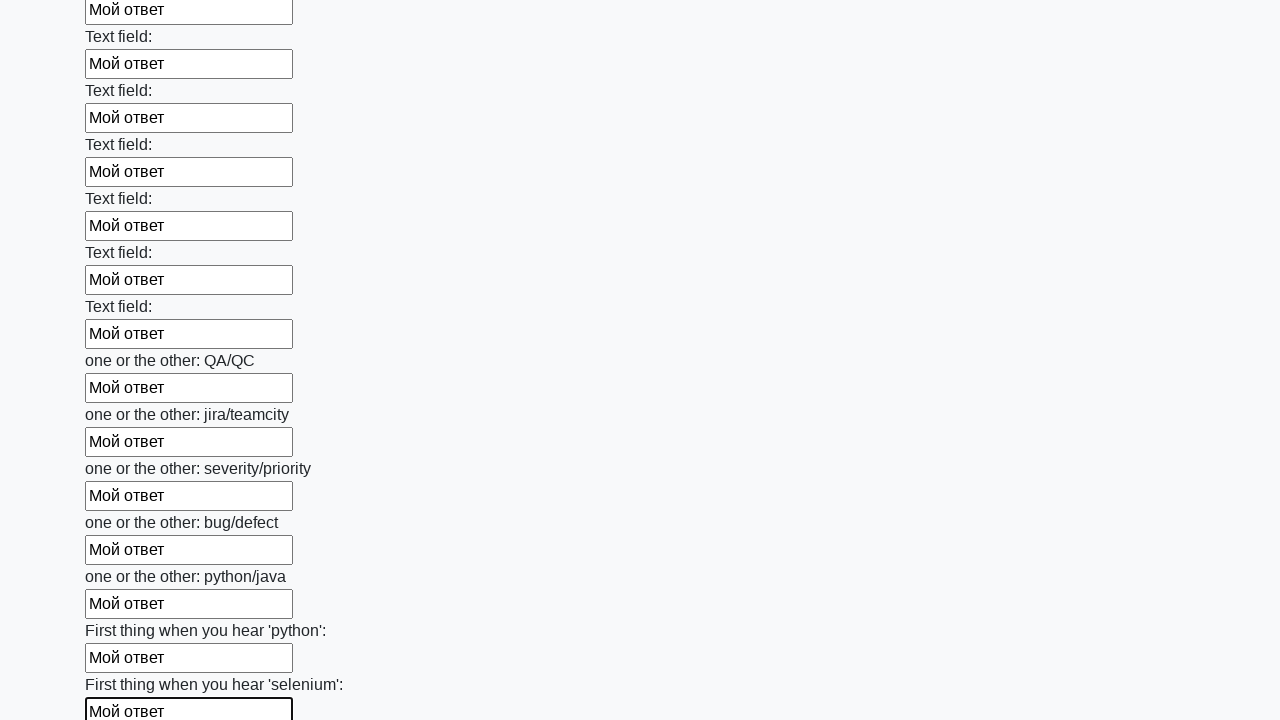

Filled text input field 95 of 100 with 'Мой ответ' on input[type="text"] >> nth=94
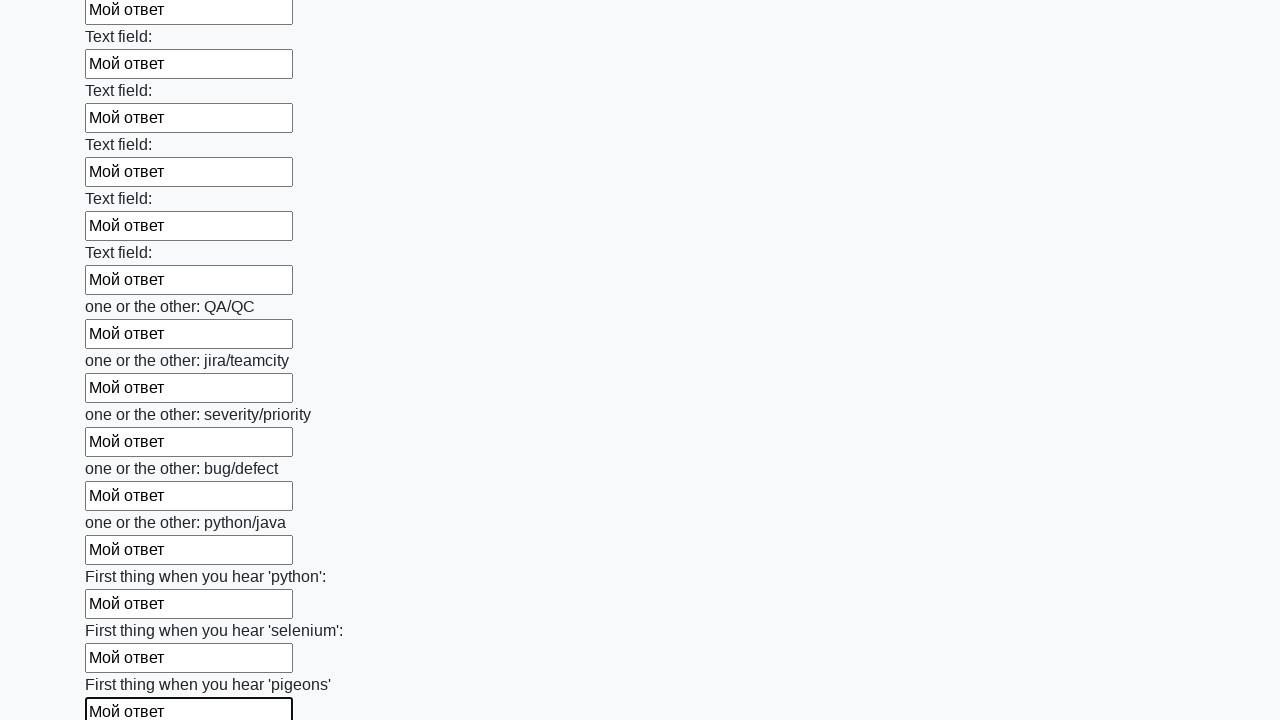

Filled text input field 96 of 100 with 'Мой ответ' on input[type="text"] >> nth=95
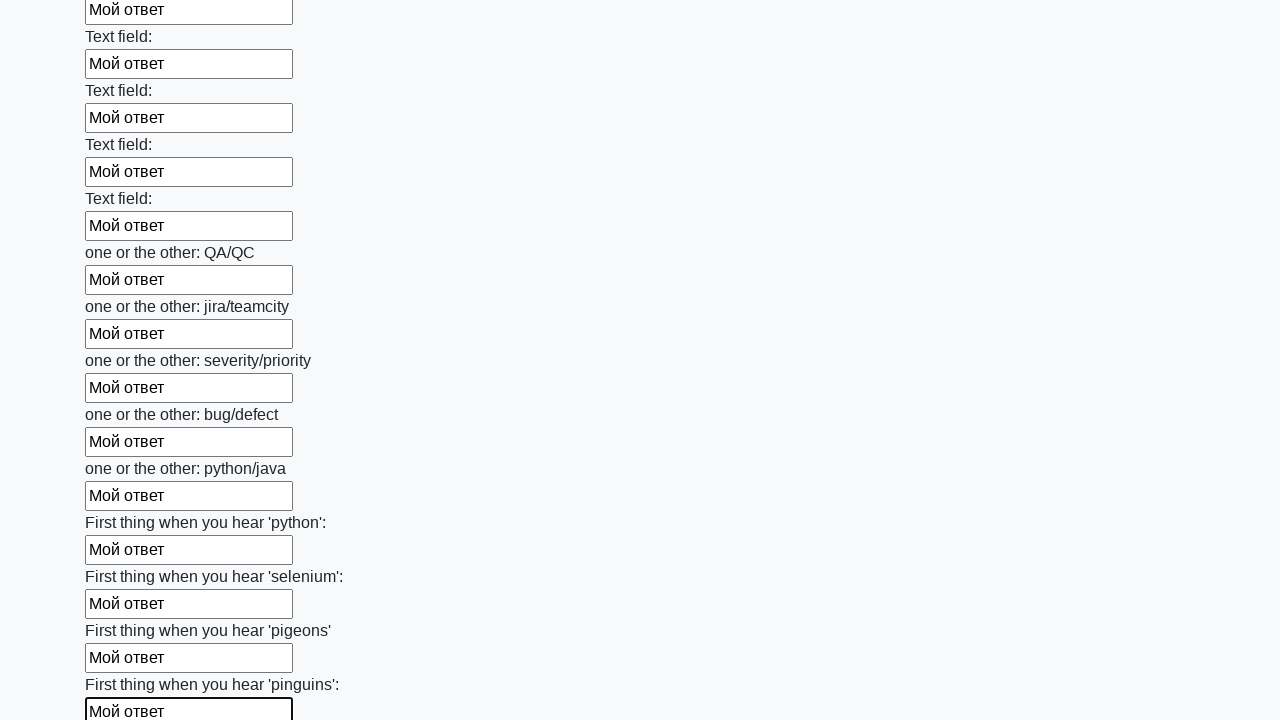

Filled text input field 97 of 100 with 'Мой ответ' on input[type="text"] >> nth=96
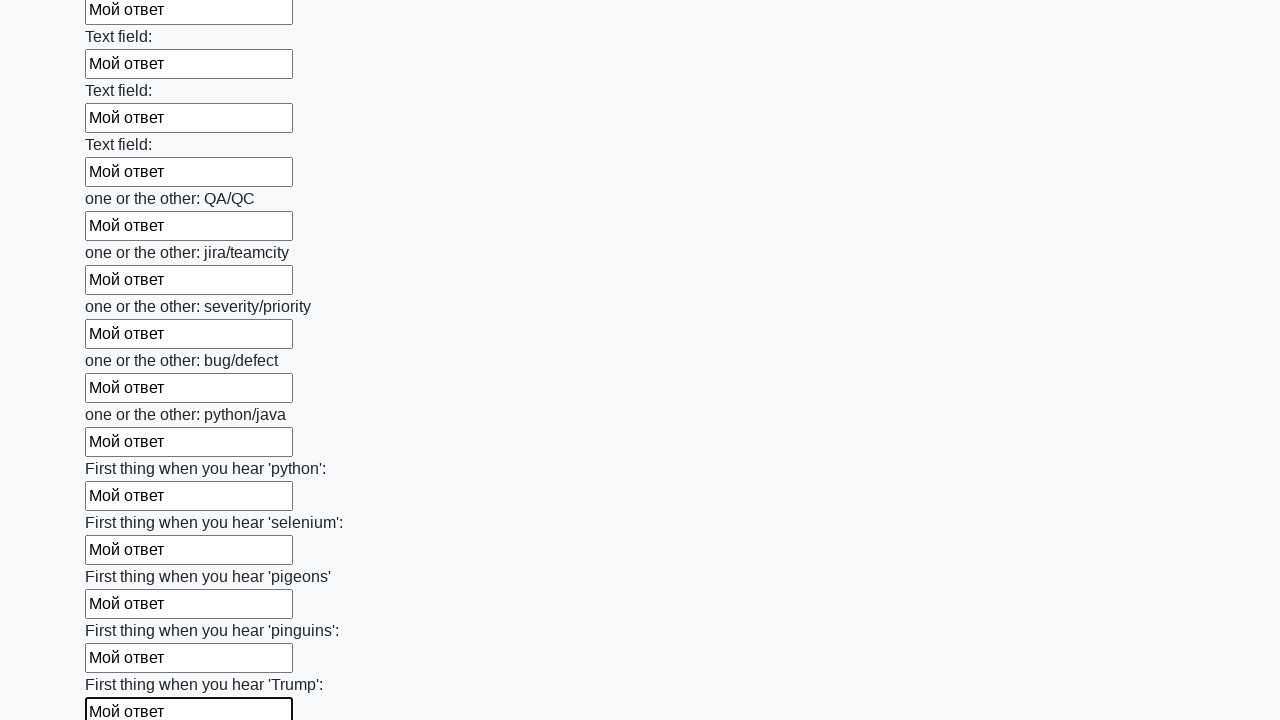

Filled text input field 98 of 100 with 'Мой ответ' on input[type="text"] >> nth=97
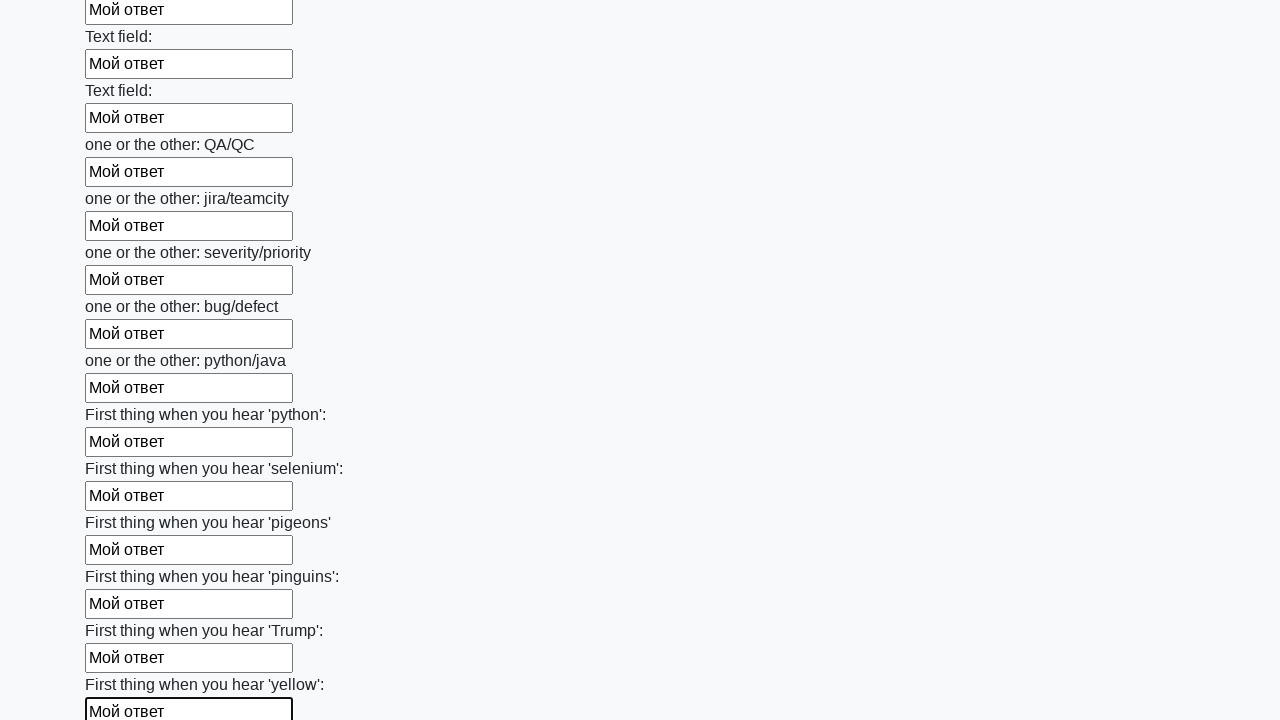

Filled text input field 99 of 100 with 'Мой ответ' on input[type="text"] >> nth=98
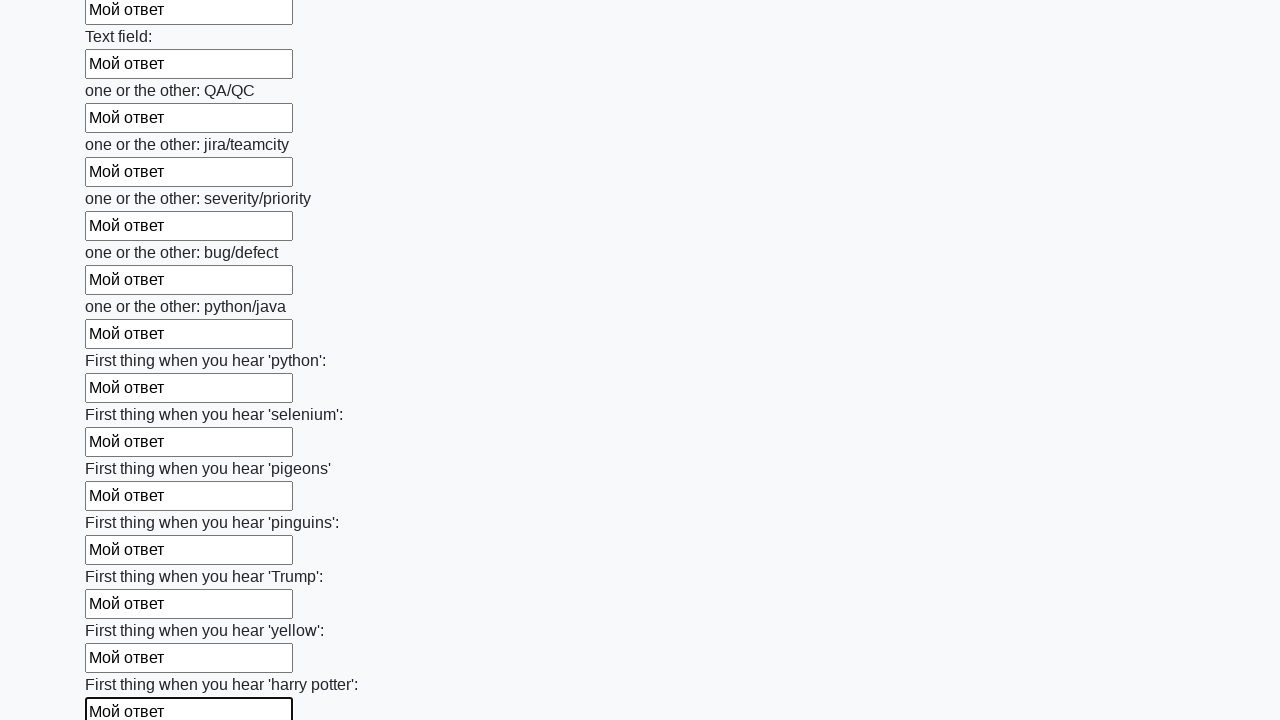

Filled text input field 100 of 100 with 'Мой ответ' on input[type="text"] >> nth=99
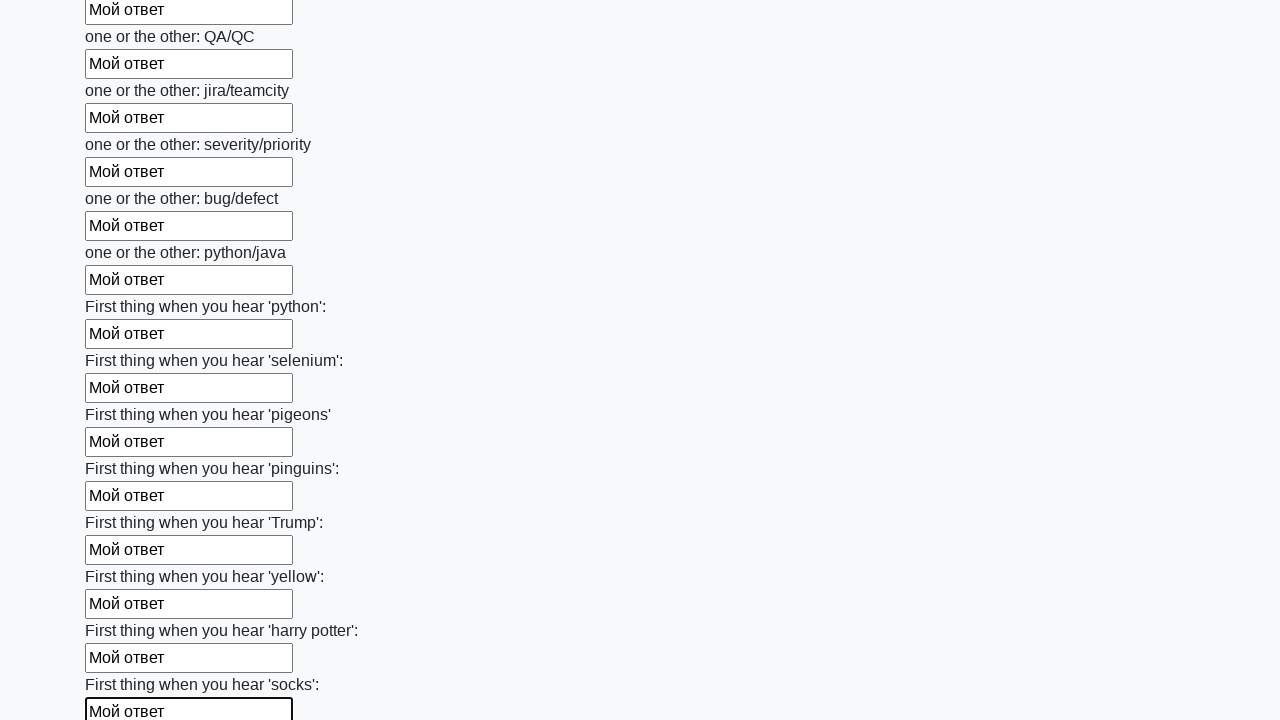

Clicked the submit button to submit the form at (123, 611) on button.btn
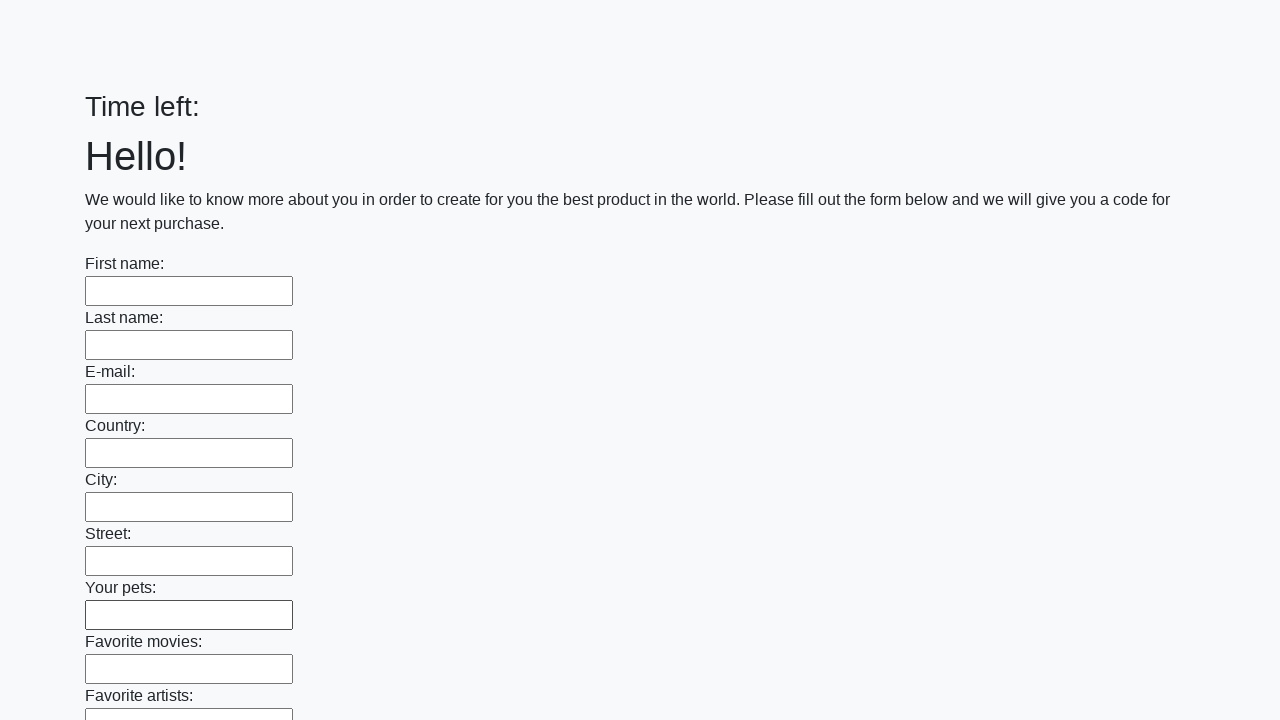

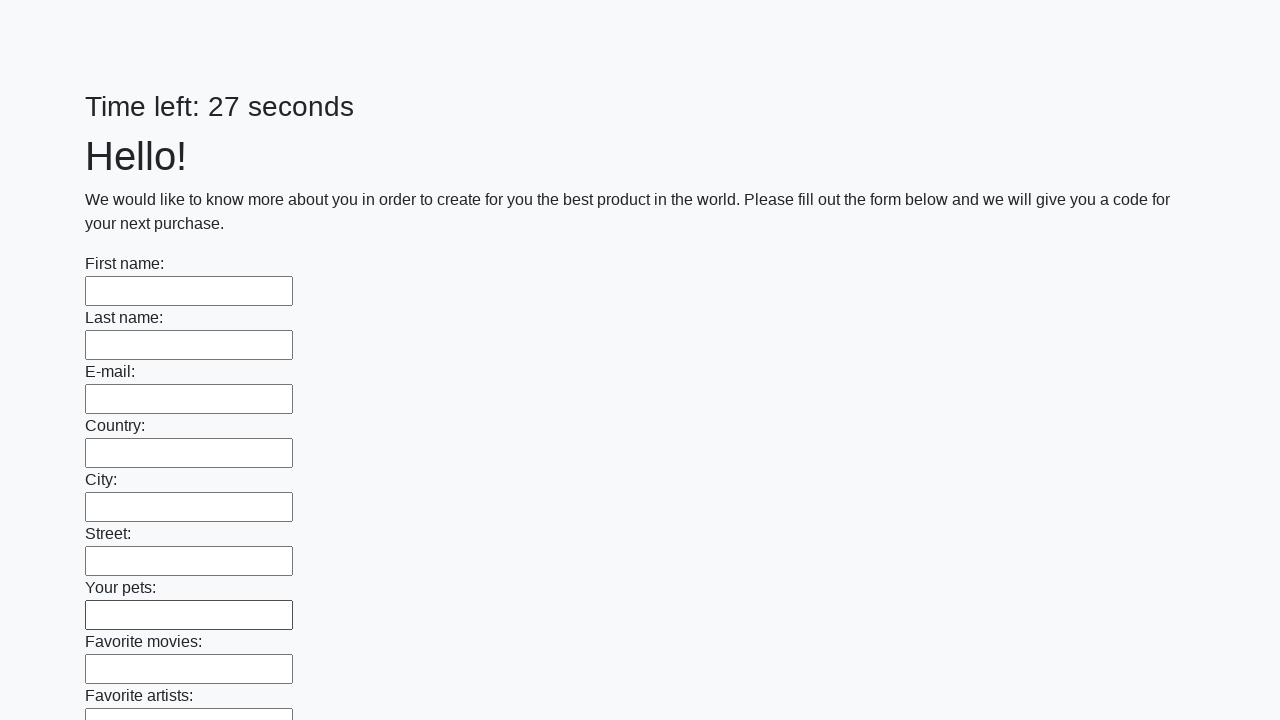